Tests date picker widget by selecting past, future, and current dates using navigation buttons

Starting URL: https://www.lambdatest.com/selenium-playground/bootstrap-date-picker-demo

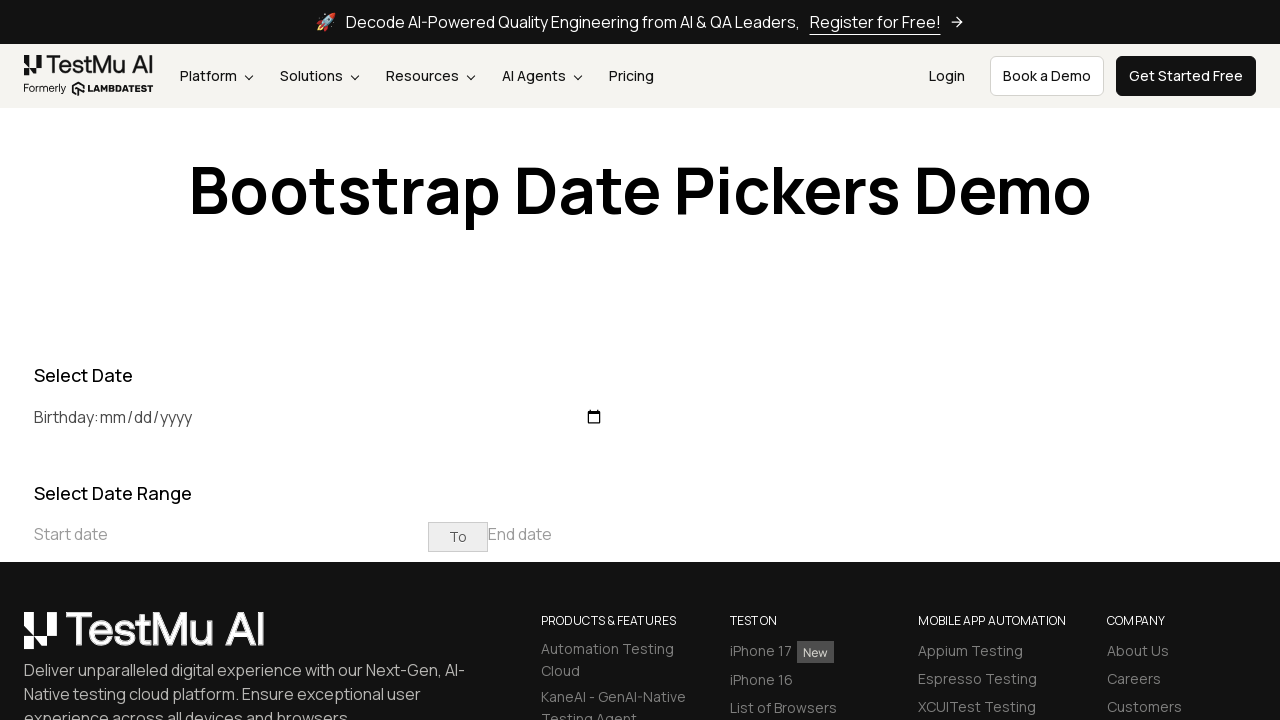

Clicked on start date field to open date picker at (231, 534) on xpath=//*[@placeholder="Start date"]
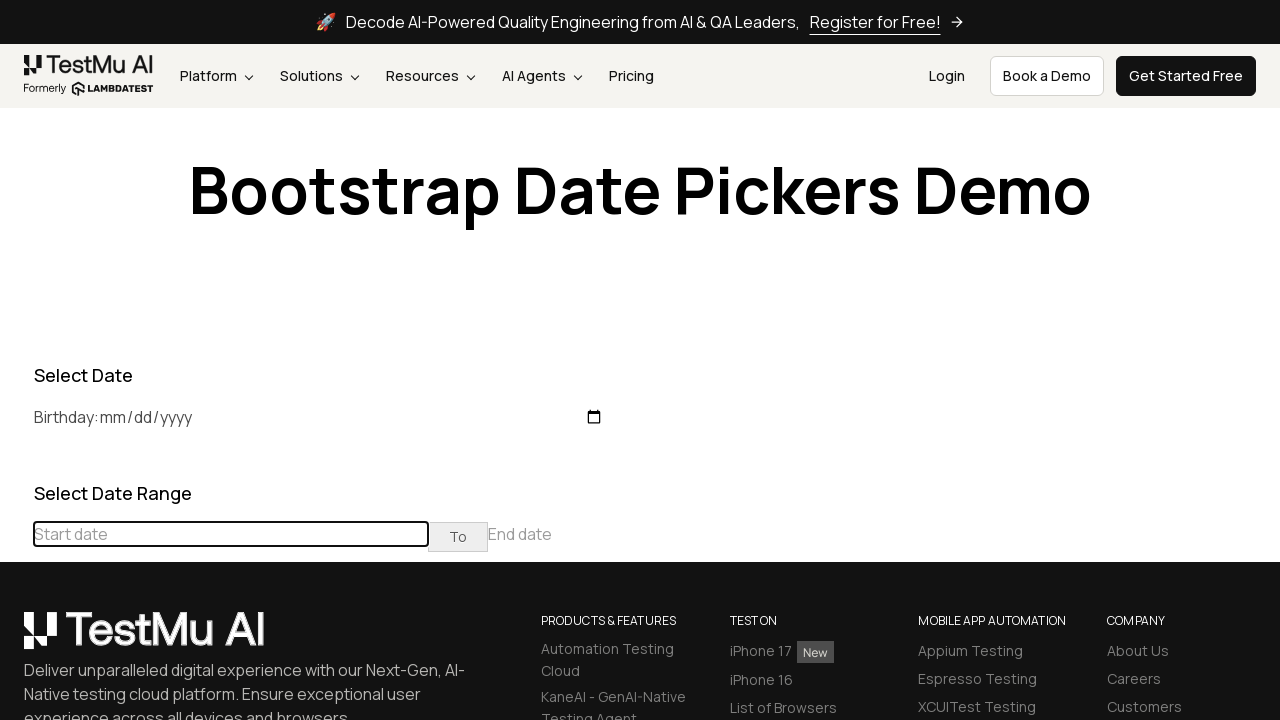

Clicked previous month button to navigate towards June 2019 at (16, 465) on div[class="datepicker-days"] th[class="prev"]
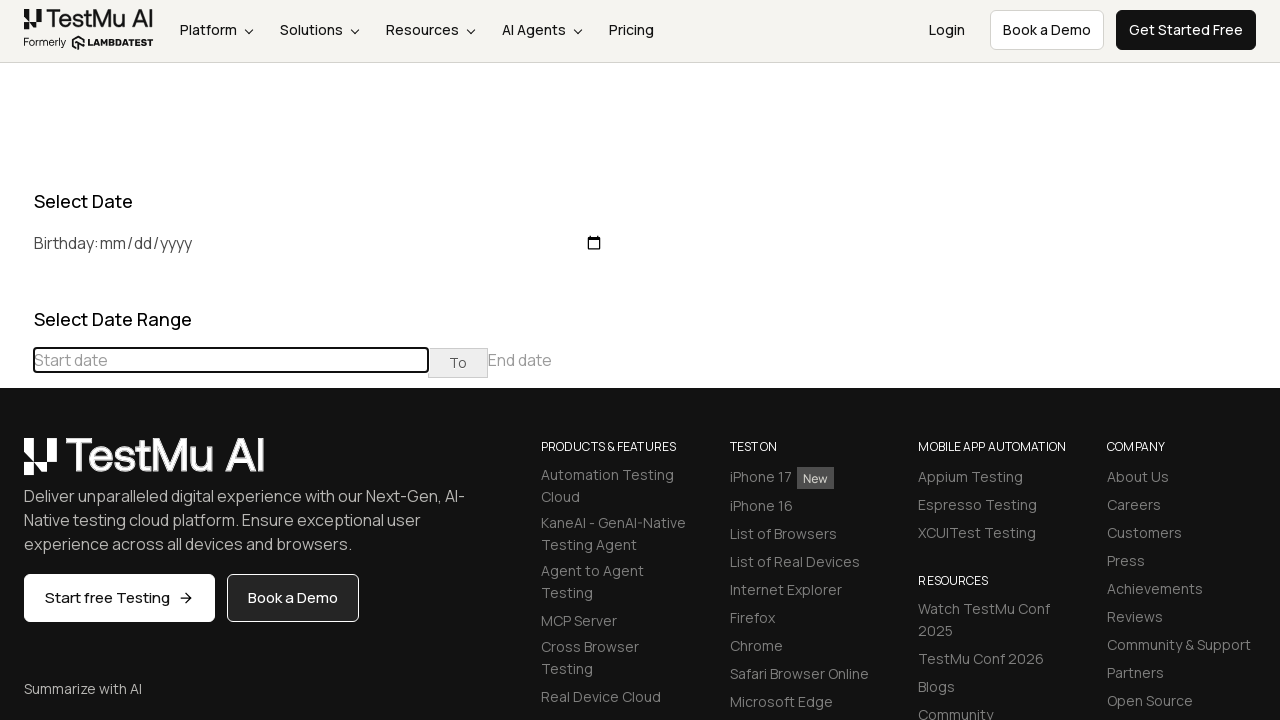

Clicked previous month button to navigate towards June 2019 at (16, 465) on div[class="datepicker-days"] th[class="prev"]
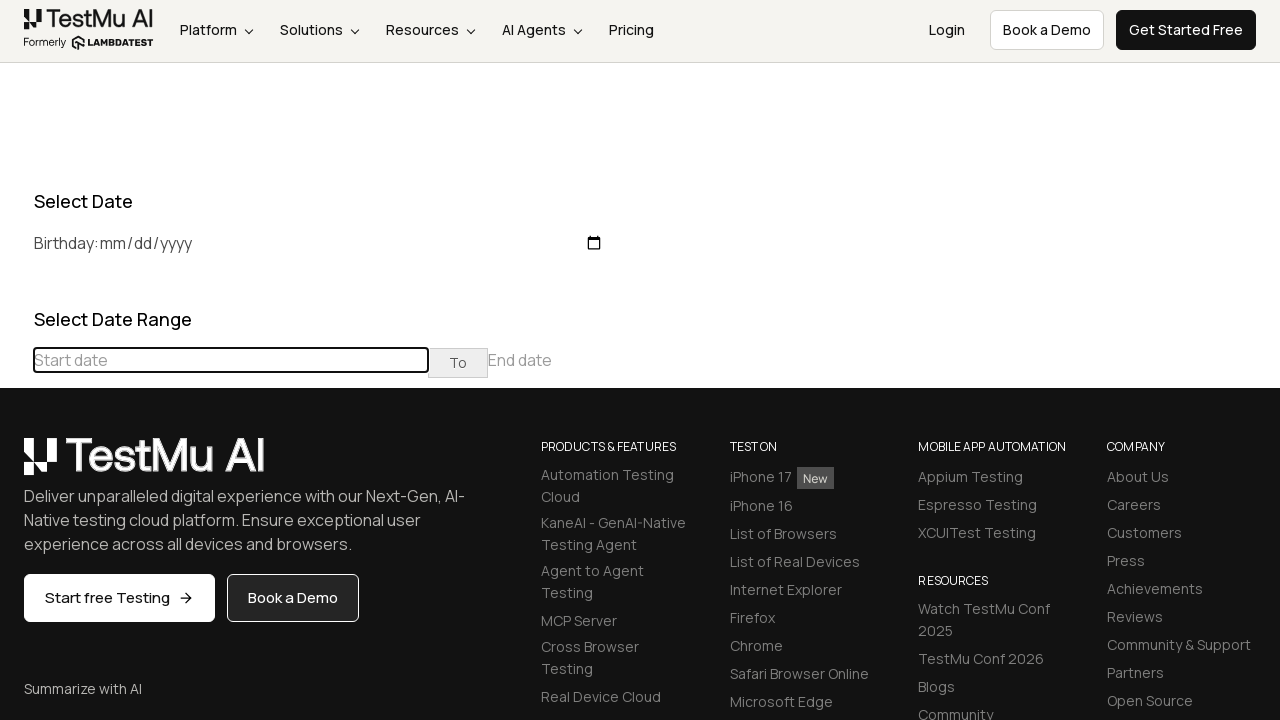

Clicked previous month button to navigate towards June 2019 at (16, 465) on div[class="datepicker-days"] th[class="prev"]
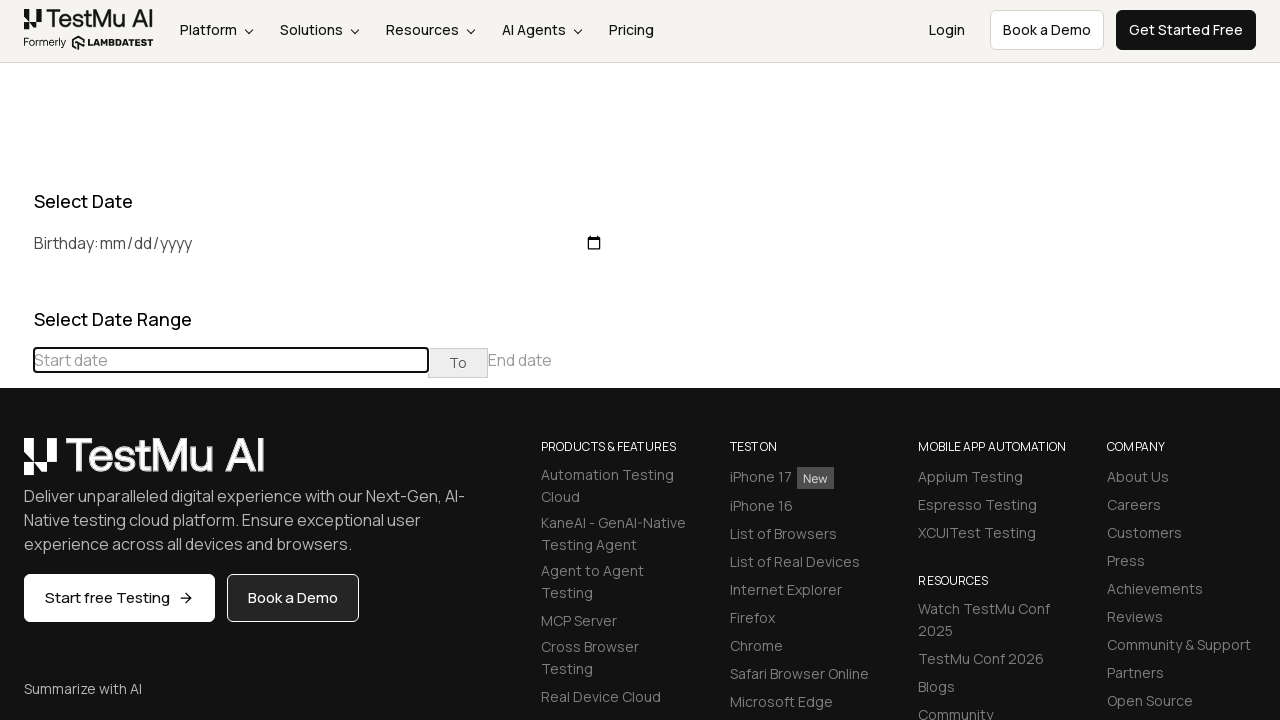

Clicked previous month button to navigate towards June 2019 at (16, 465) on div[class="datepicker-days"] th[class="prev"]
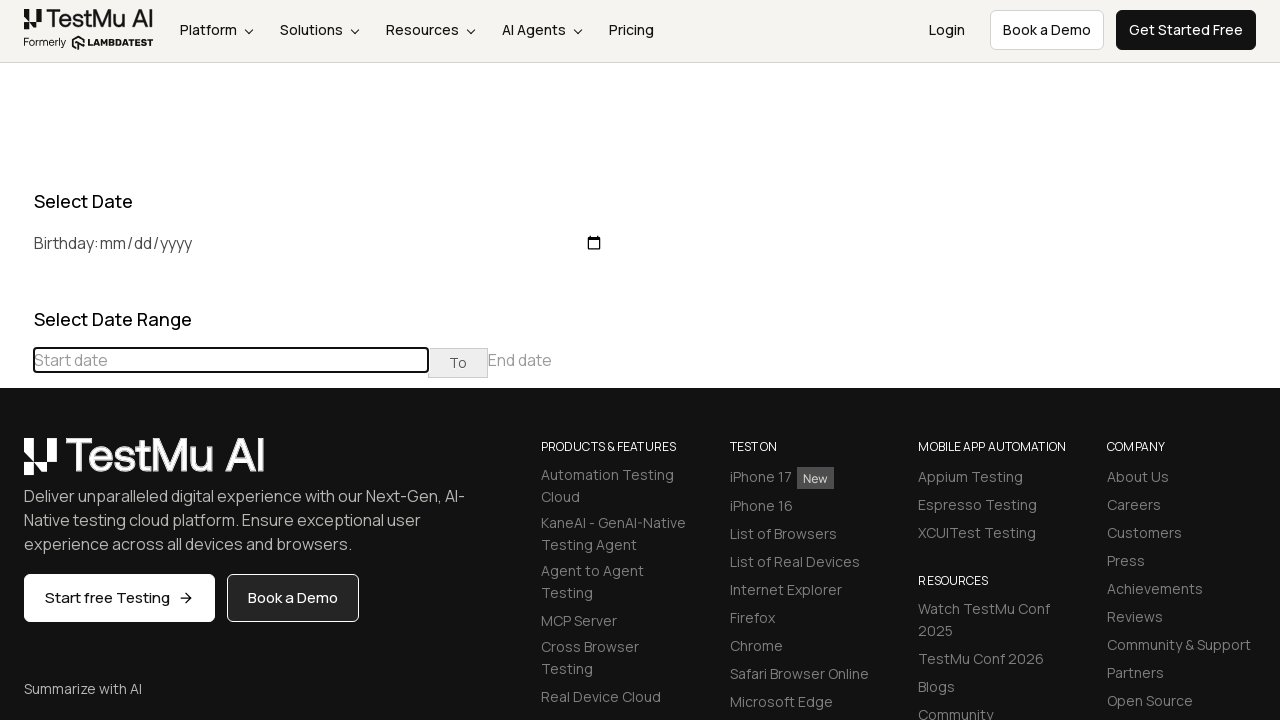

Clicked previous month button to navigate towards June 2019 at (16, 465) on div[class="datepicker-days"] th[class="prev"]
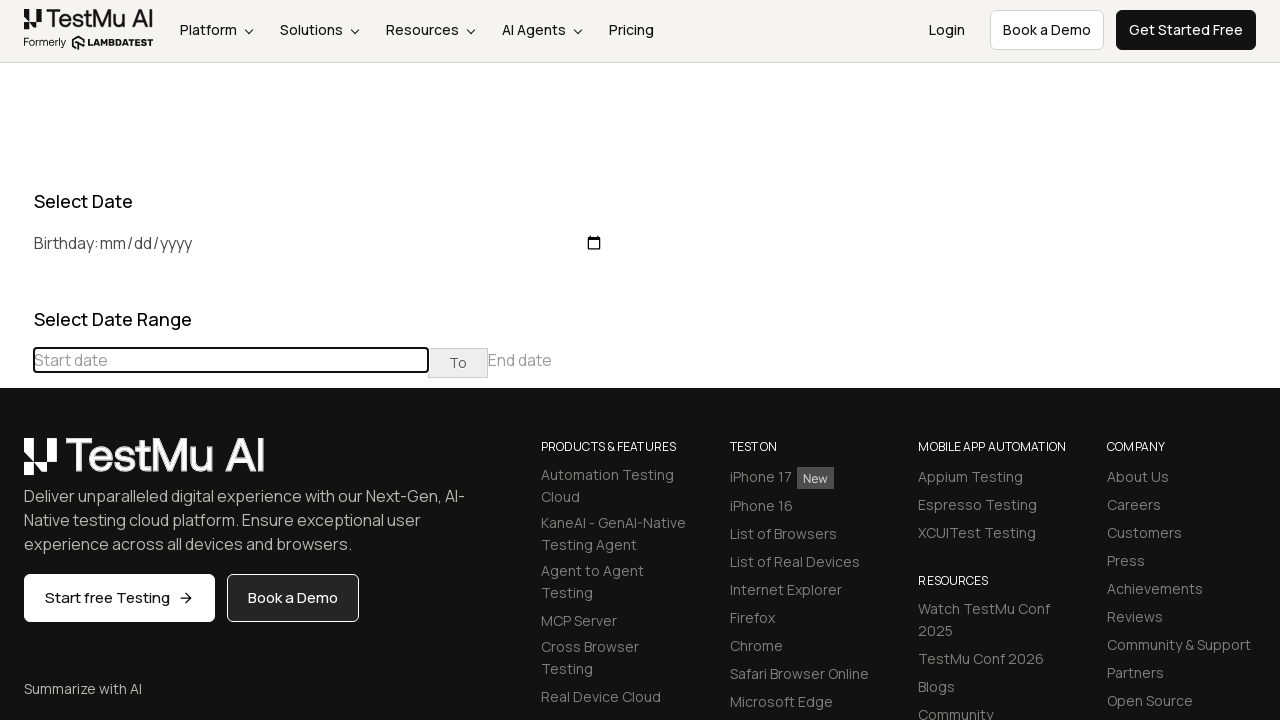

Clicked previous month button to navigate towards June 2019 at (16, 465) on div[class="datepicker-days"] th[class="prev"]
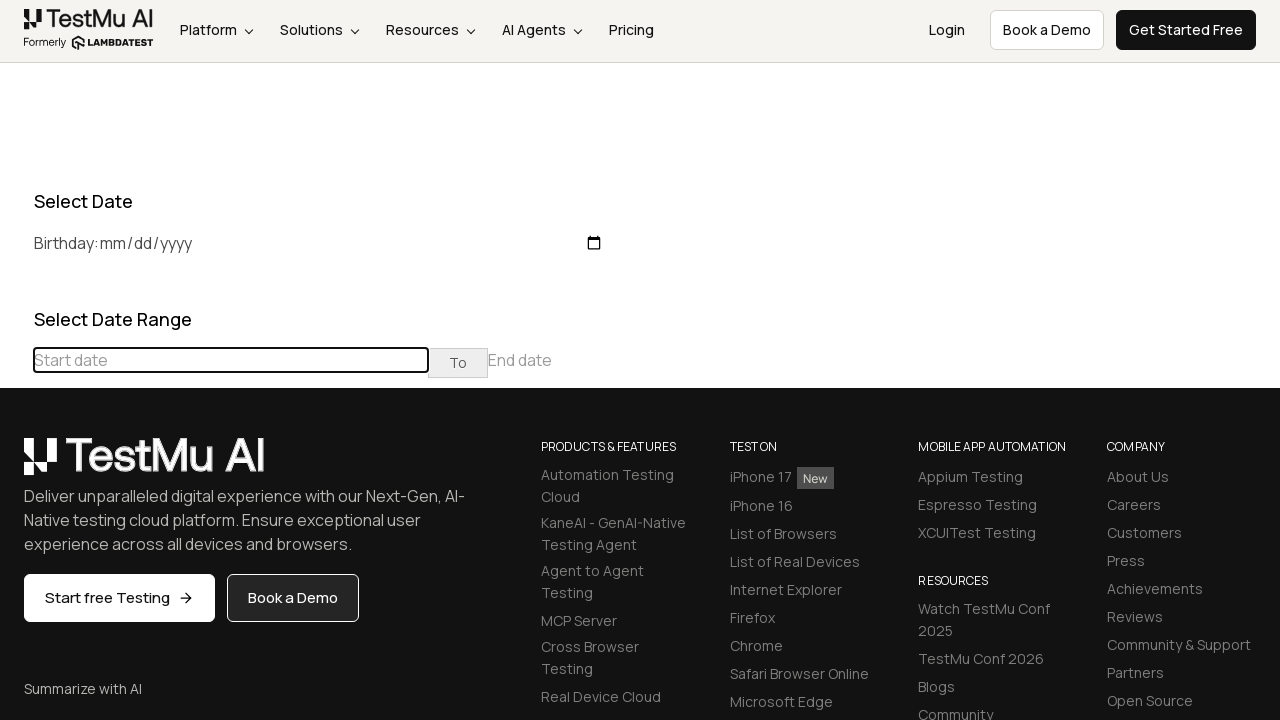

Clicked previous month button to navigate towards June 2019 at (16, 465) on div[class="datepicker-days"] th[class="prev"]
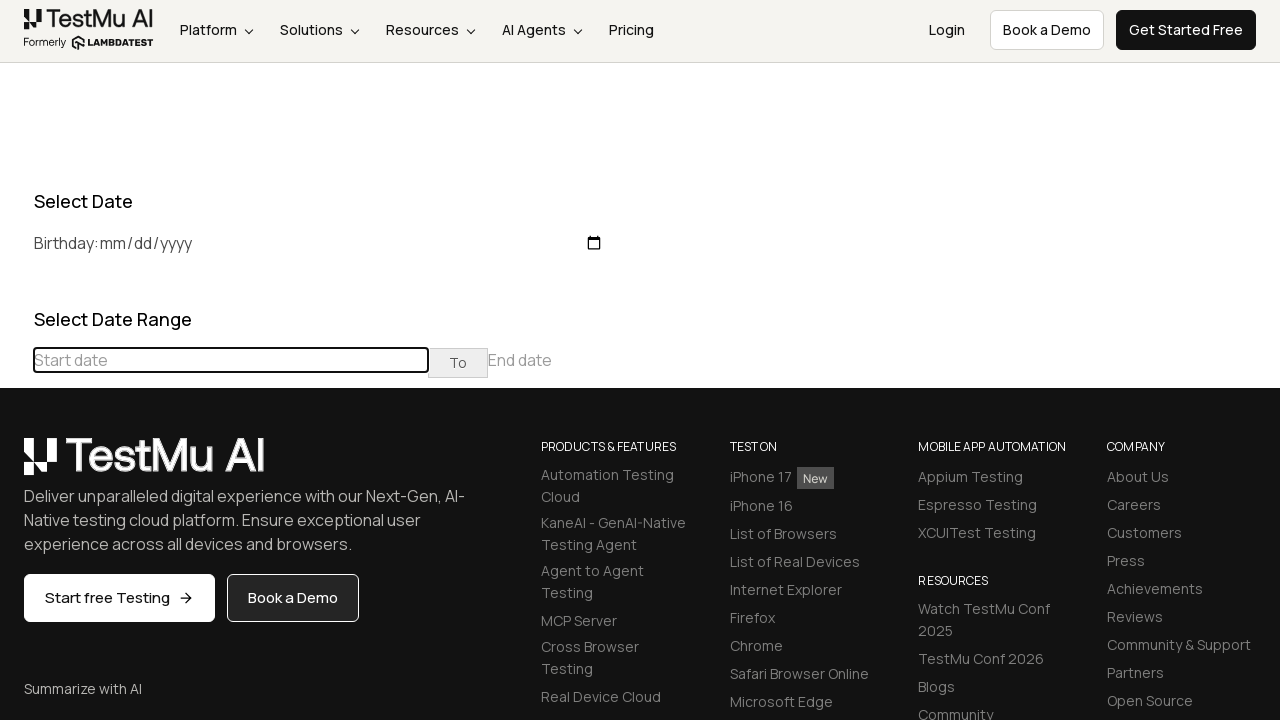

Clicked previous month button to navigate towards June 2019 at (16, 465) on div[class="datepicker-days"] th[class="prev"]
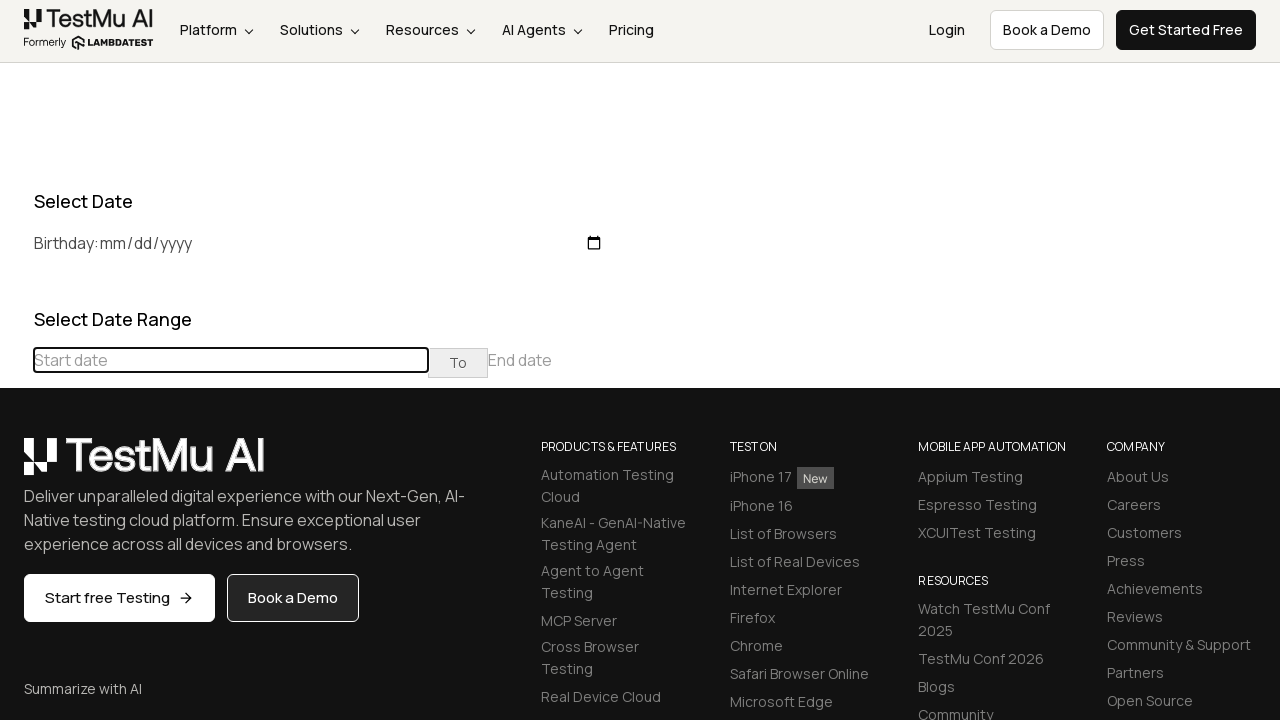

Clicked previous month button to navigate towards June 2019 at (16, 465) on div[class="datepicker-days"] th[class="prev"]
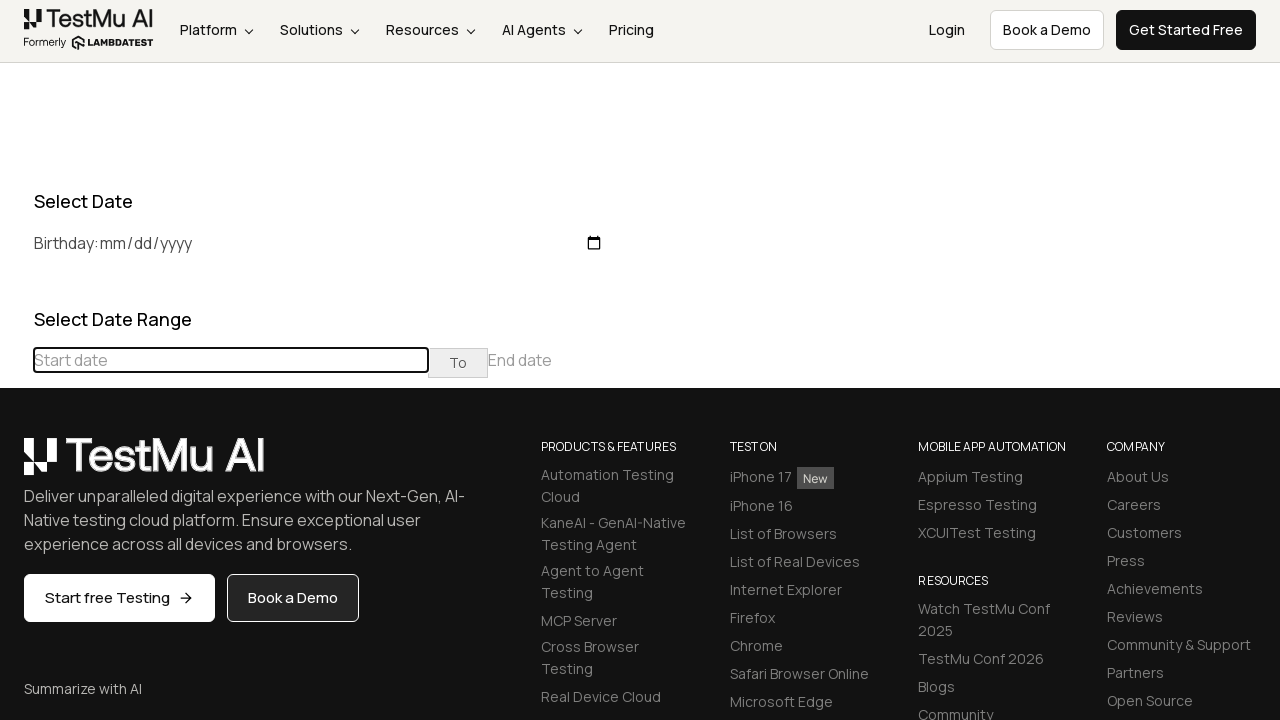

Clicked previous month button to navigate towards June 2019 at (16, 465) on div[class="datepicker-days"] th[class="prev"]
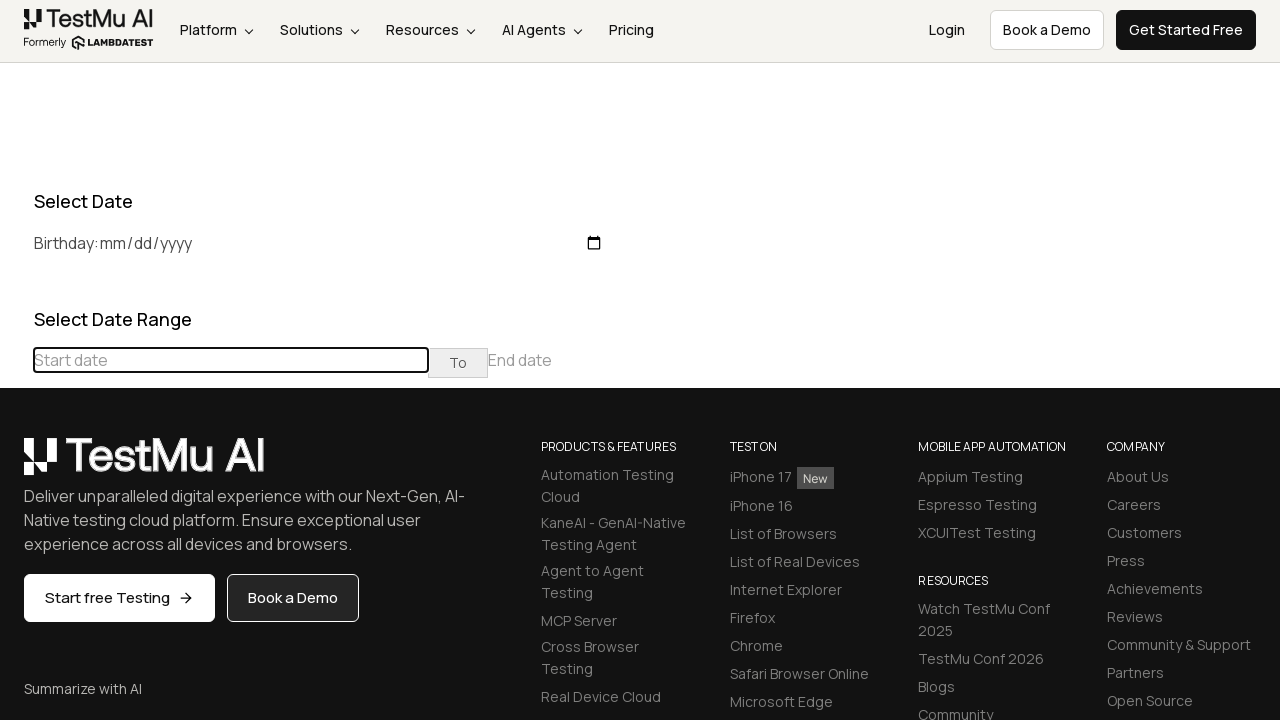

Clicked previous month button to navigate towards June 2019 at (16, 465) on div[class="datepicker-days"] th[class="prev"]
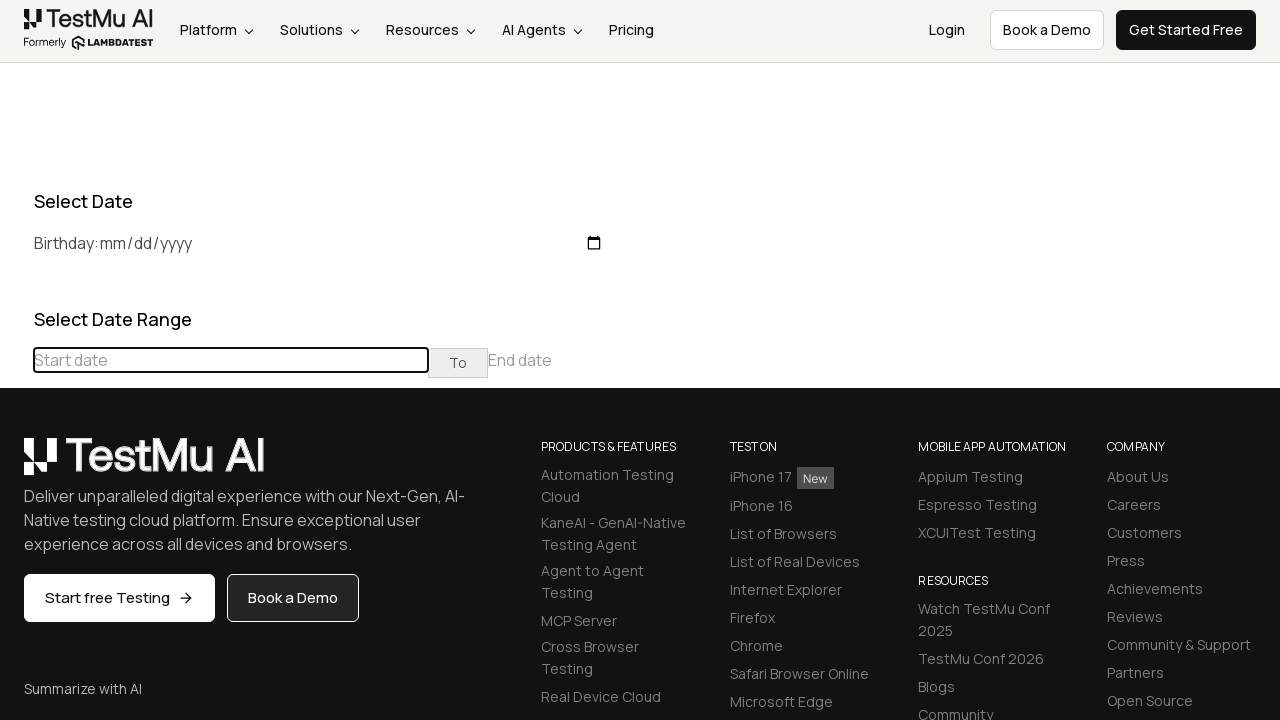

Clicked previous month button to navigate towards June 2019 at (16, 465) on div[class="datepicker-days"] th[class="prev"]
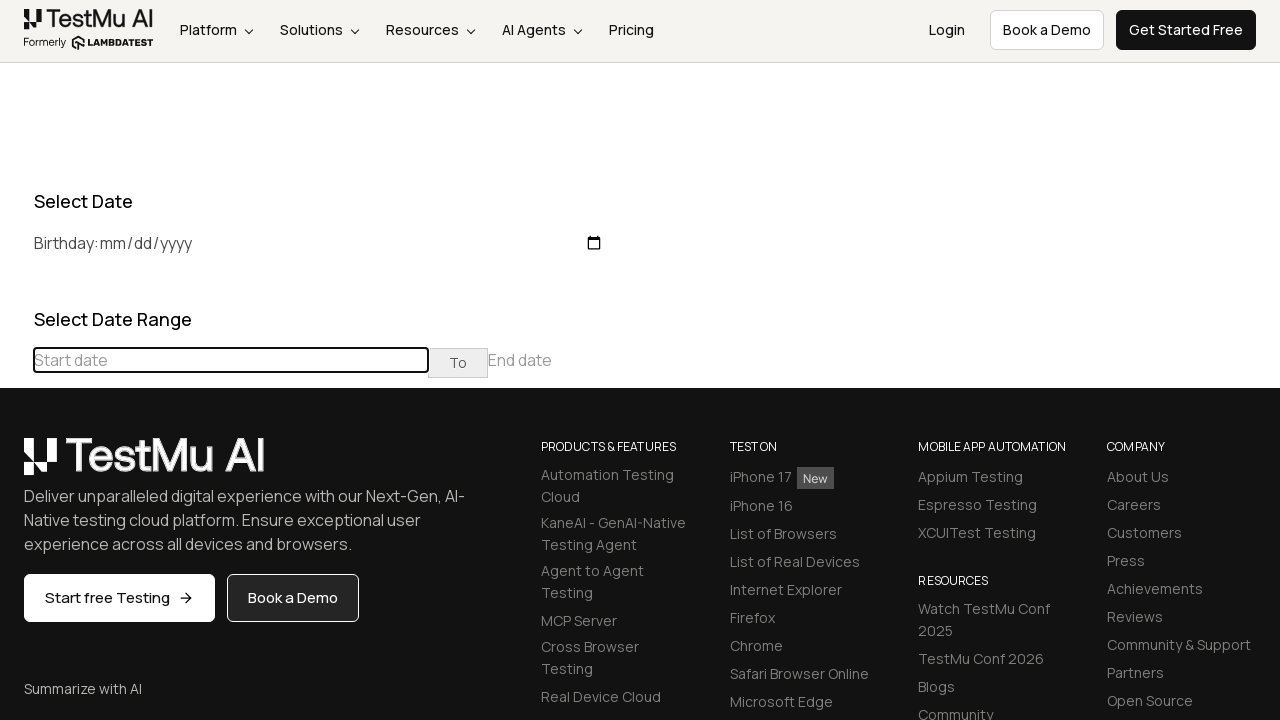

Clicked previous month button to navigate towards June 2019 at (16, 465) on div[class="datepicker-days"] th[class="prev"]
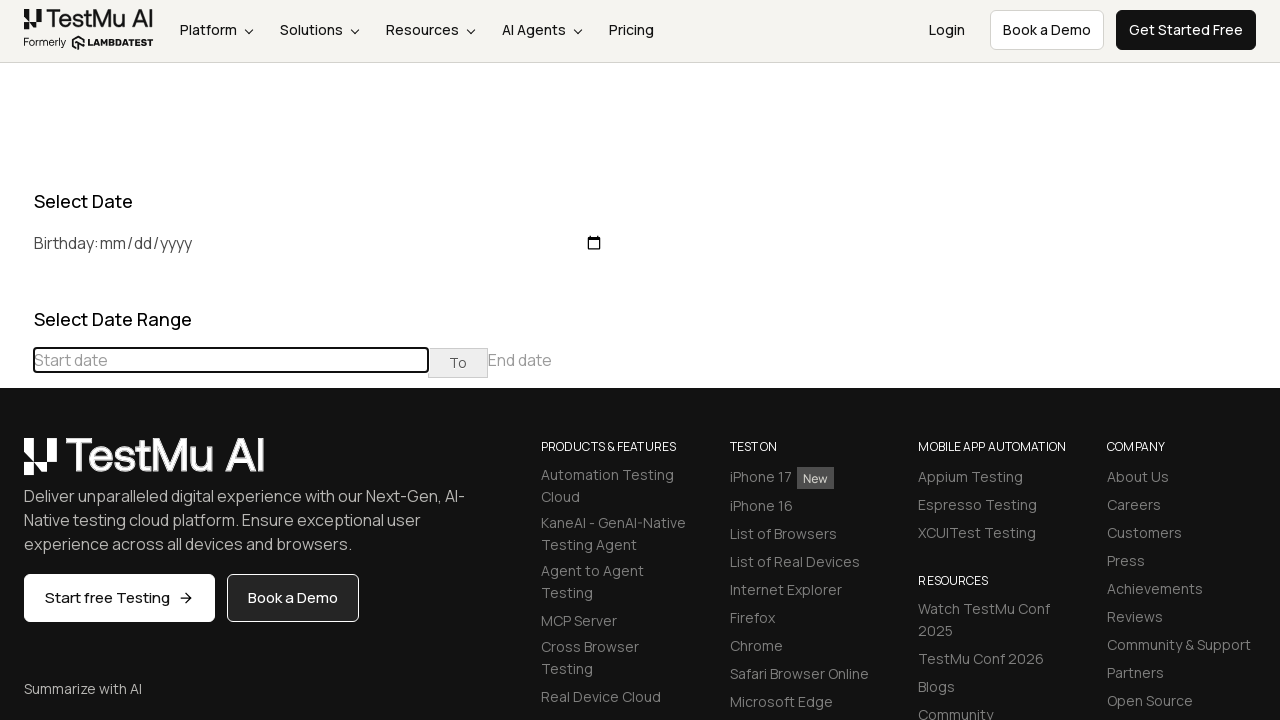

Clicked previous month button to navigate towards June 2019 at (16, 465) on div[class="datepicker-days"] th[class="prev"]
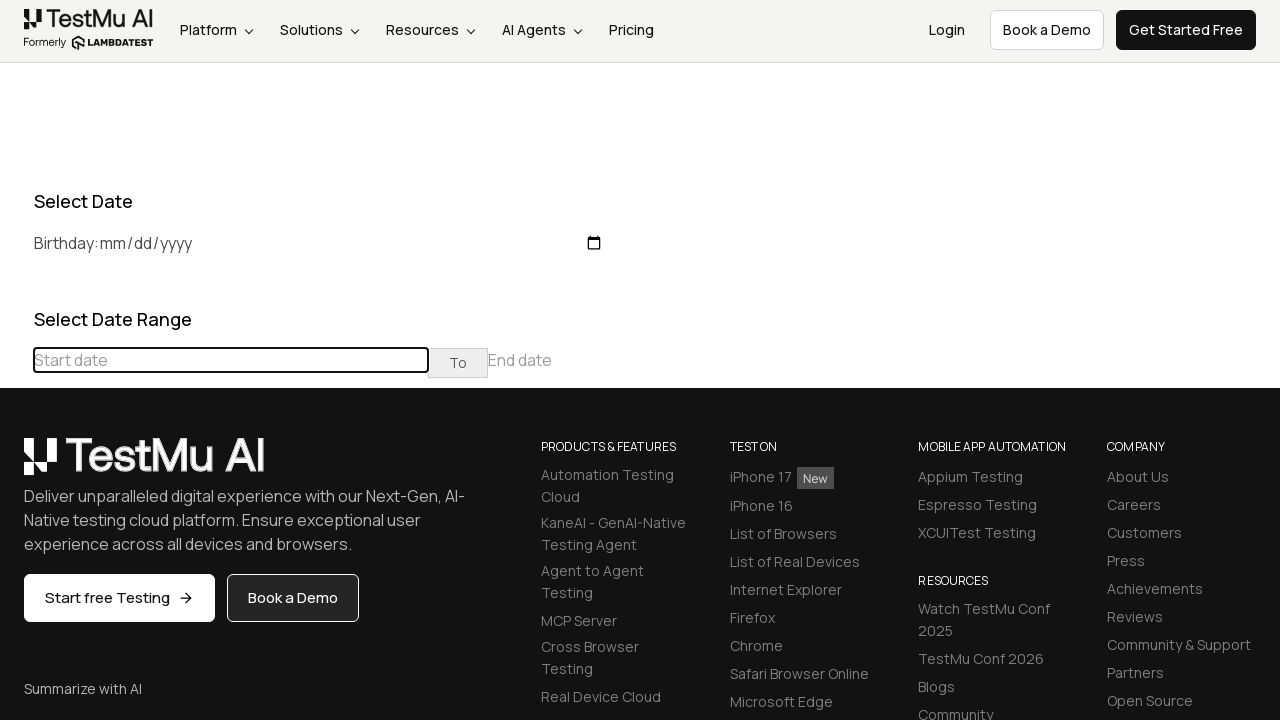

Clicked previous month button to navigate towards June 2019 at (16, 465) on div[class="datepicker-days"] th[class="prev"]
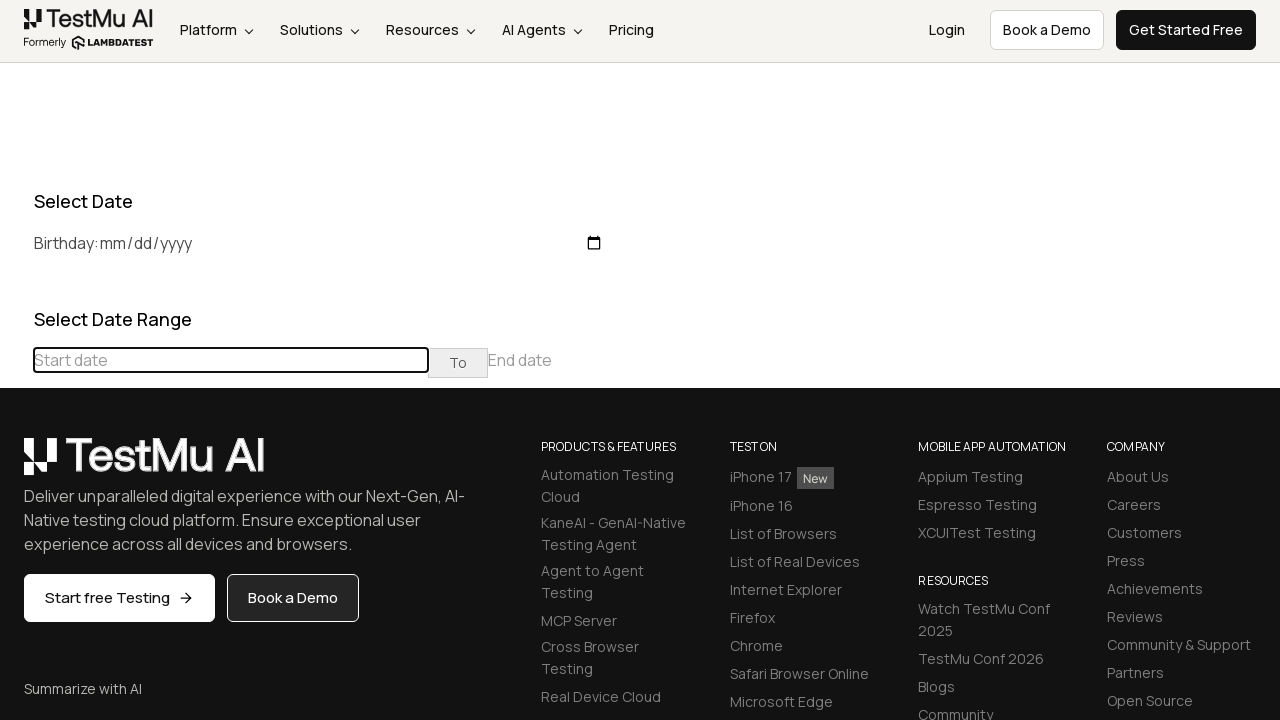

Clicked previous month button to navigate towards June 2019 at (16, 465) on div[class="datepicker-days"] th[class="prev"]
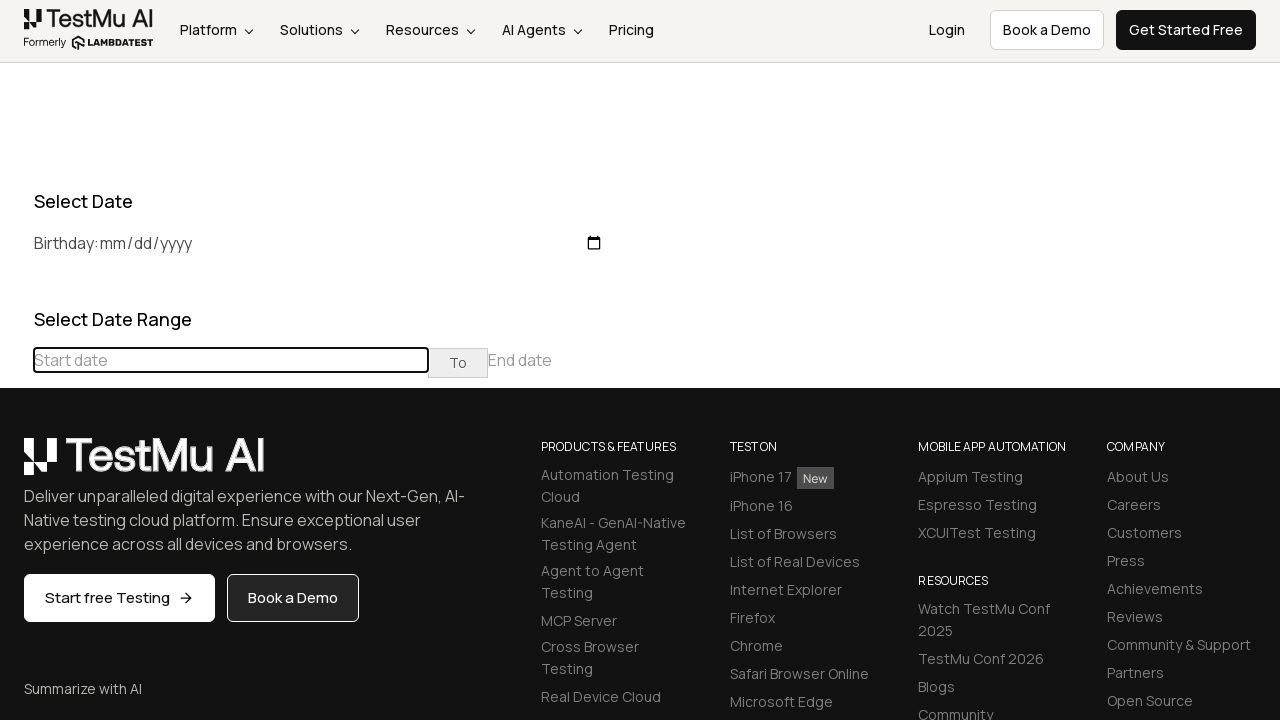

Clicked previous month button to navigate towards June 2019 at (16, 465) on div[class="datepicker-days"] th[class="prev"]
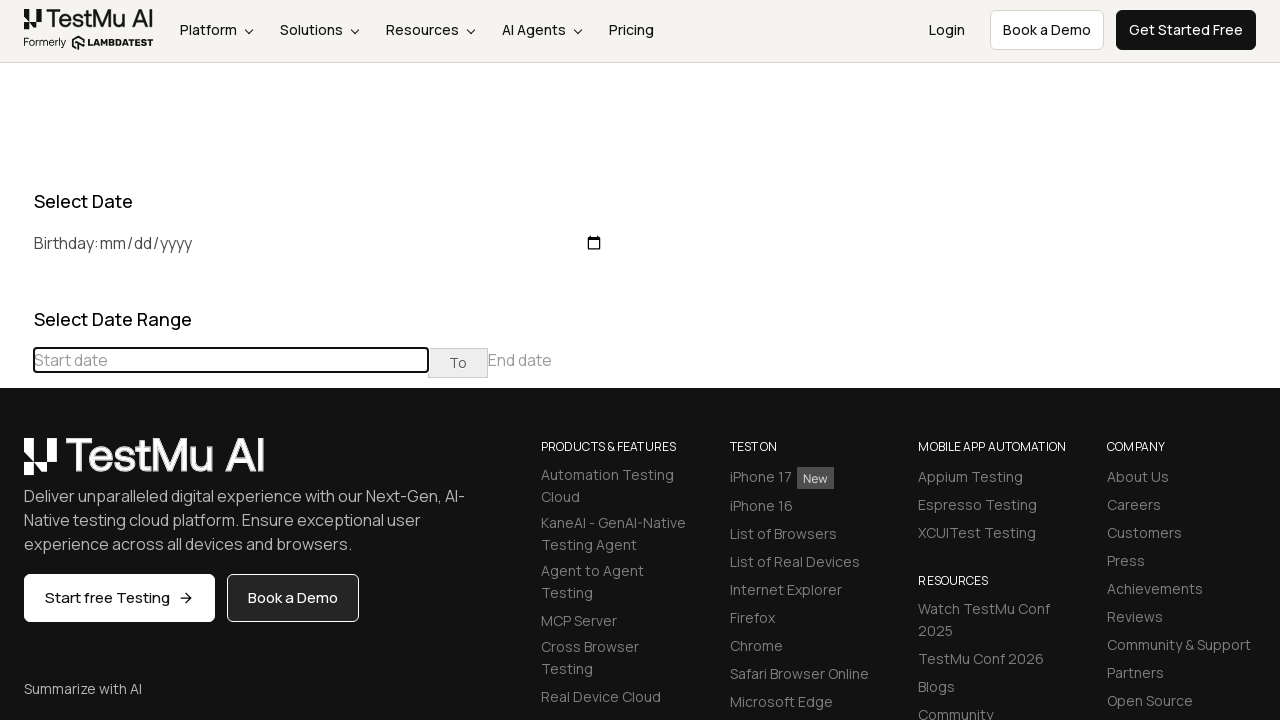

Clicked previous month button to navigate towards June 2019 at (16, 465) on div[class="datepicker-days"] th[class="prev"]
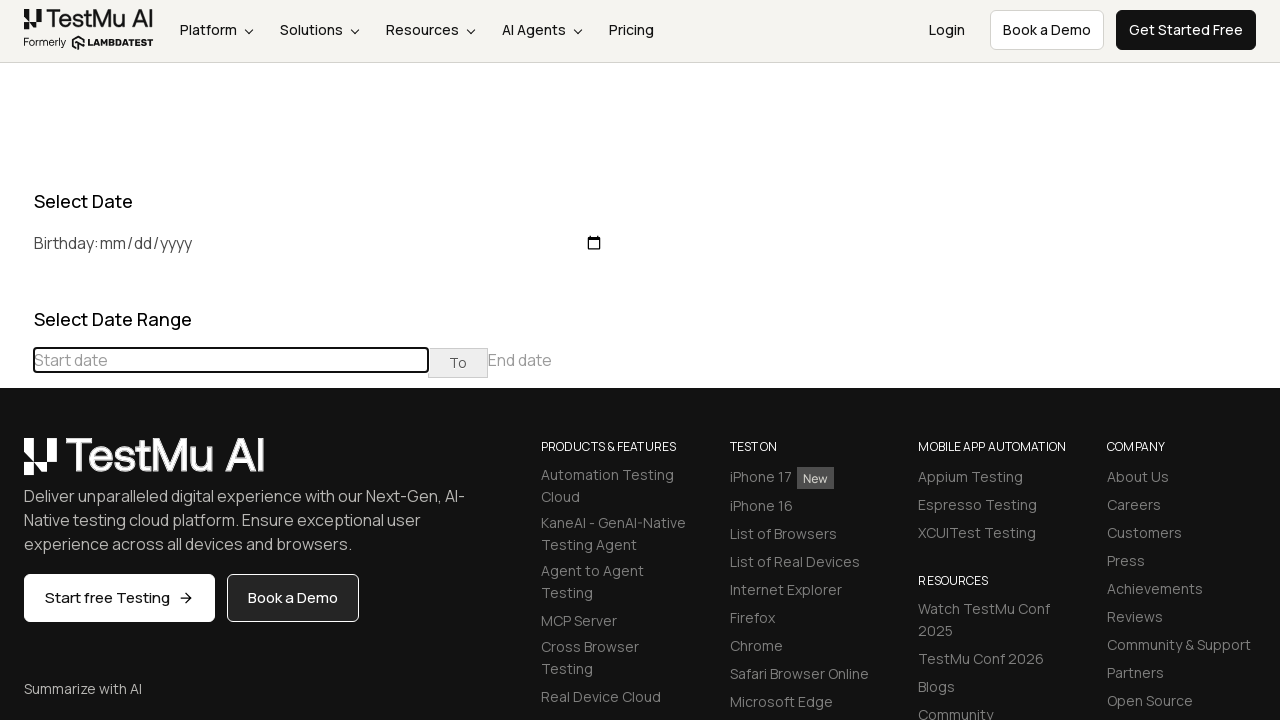

Clicked previous month button to navigate towards June 2019 at (16, 465) on div[class="datepicker-days"] th[class="prev"]
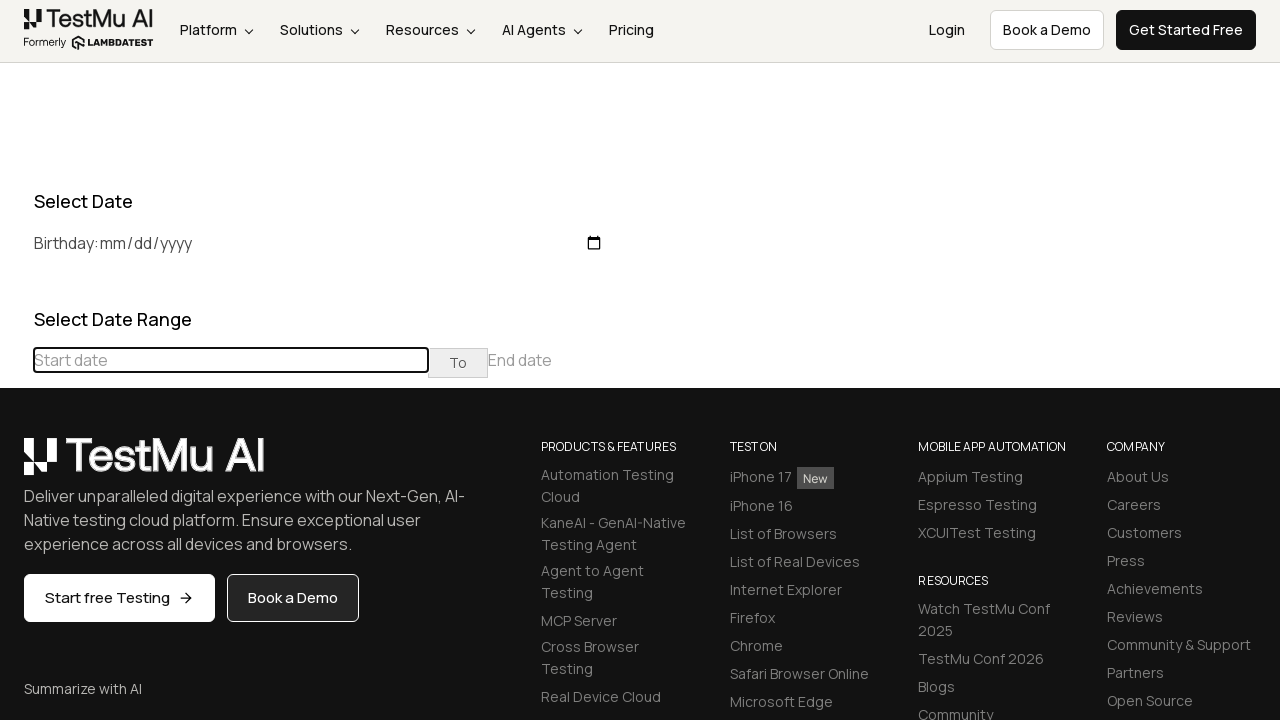

Clicked previous month button to navigate towards June 2019 at (16, 465) on div[class="datepicker-days"] th[class="prev"]
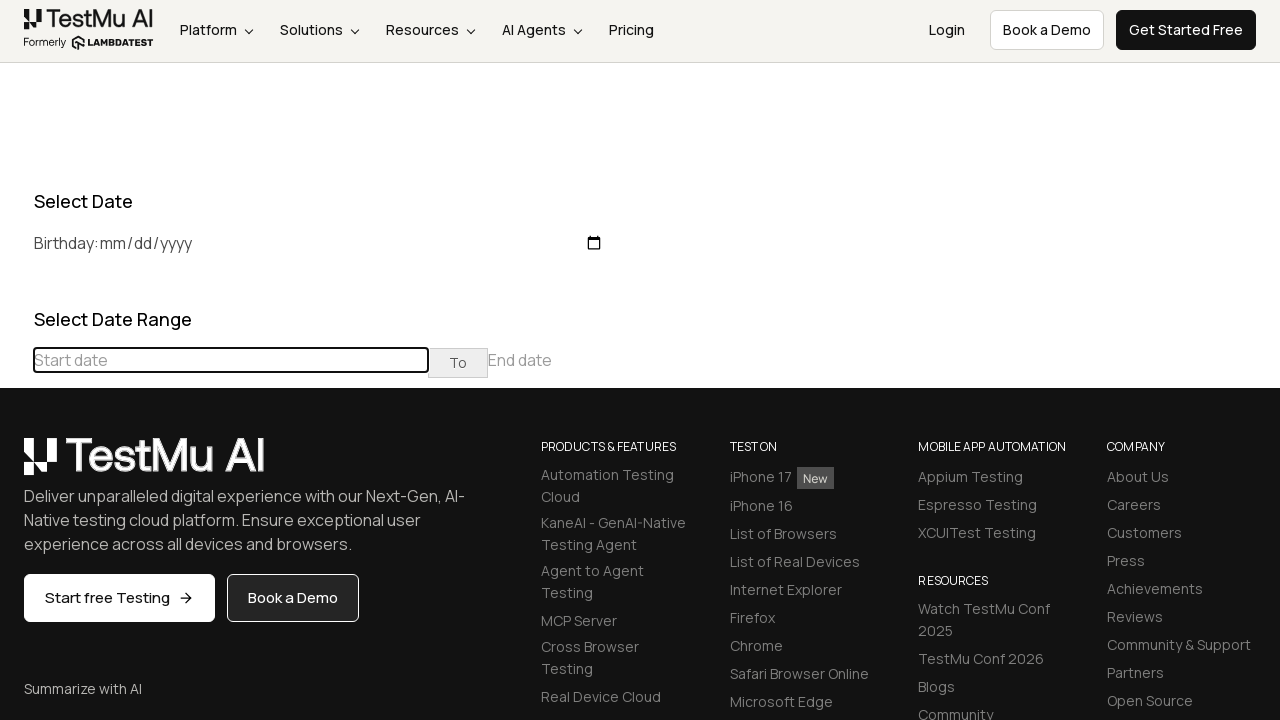

Clicked previous month button to navigate towards June 2019 at (16, 465) on div[class="datepicker-days"] th[class="prev"]
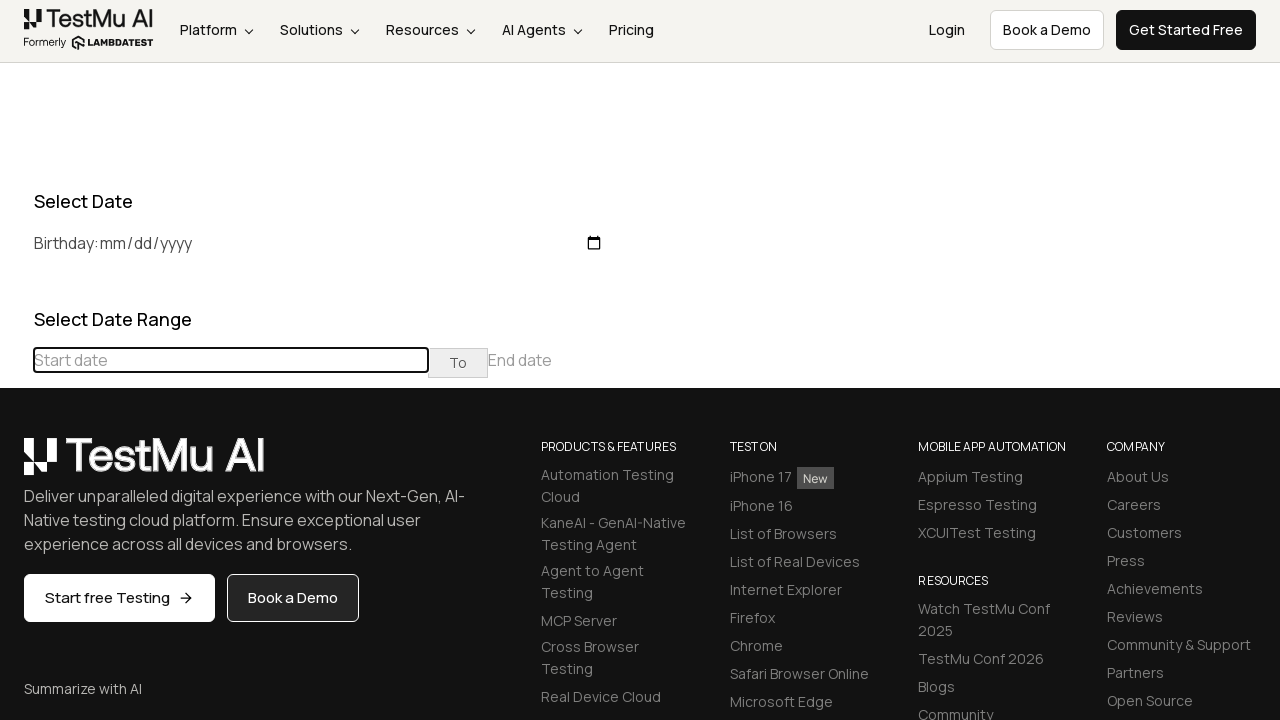

Clicked previous month button to navigate towards June 2019 at (16, 465) on div[class="datepicker-days"] th[class="prev"]
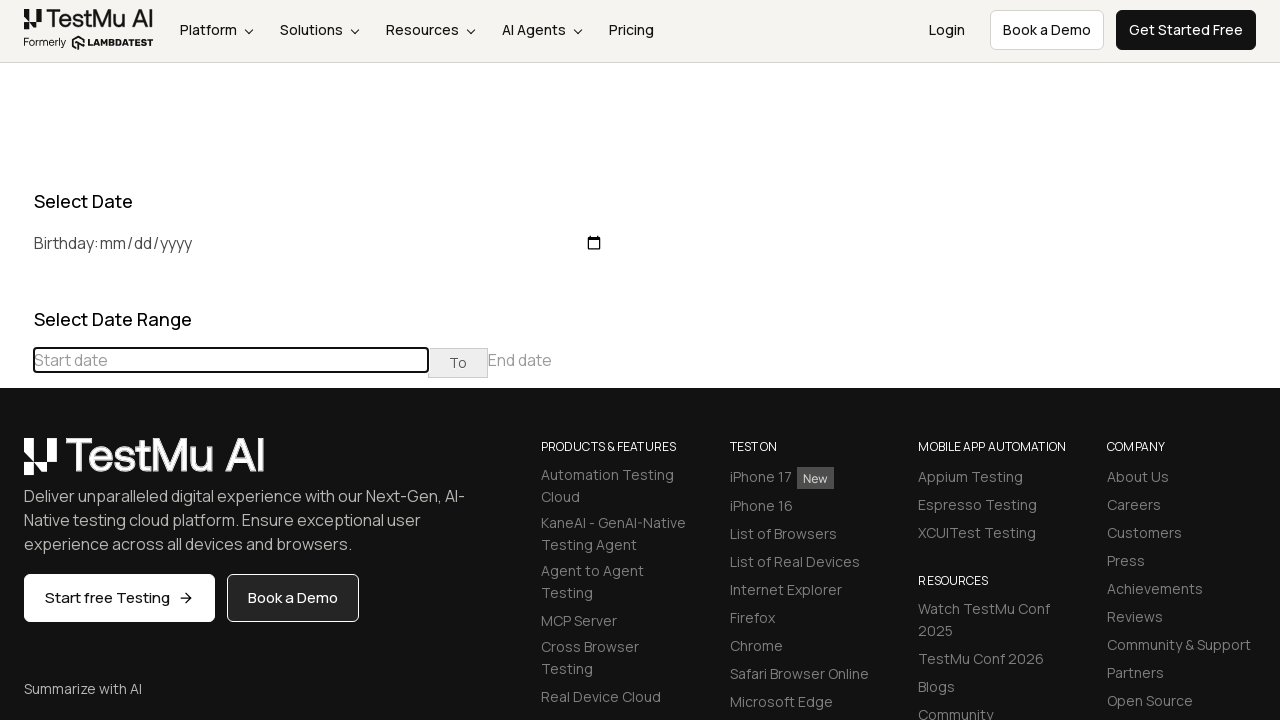

Clicked previous month button to navigate towards June 2019 at (16, 465) on div[class="datepicker-days"] th[class="prev"]
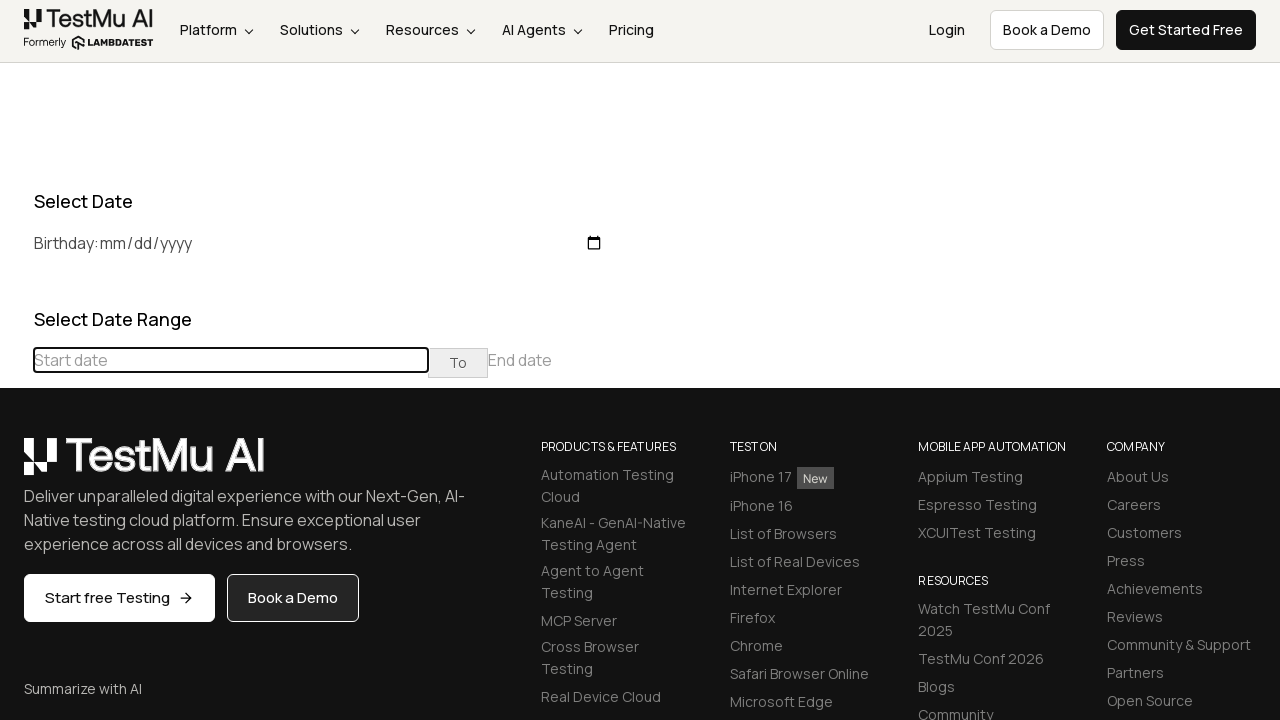

Clicked previous month button to navigate towards June 2019 at (16, 465) on div[class="datepicker-days"] th[class="prev"]
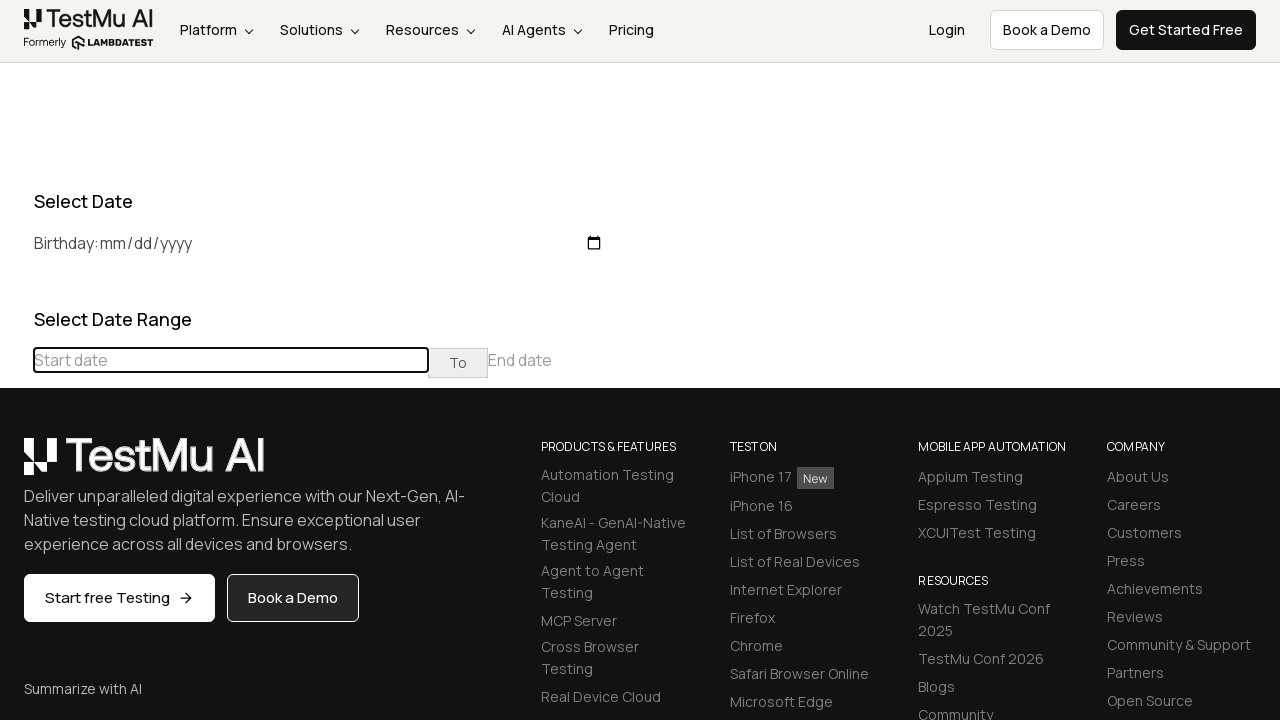

Clicked previous month button to navigate towards June 2019 at (16, 465) on div[class="datepicker-days"] th[class="prev"]
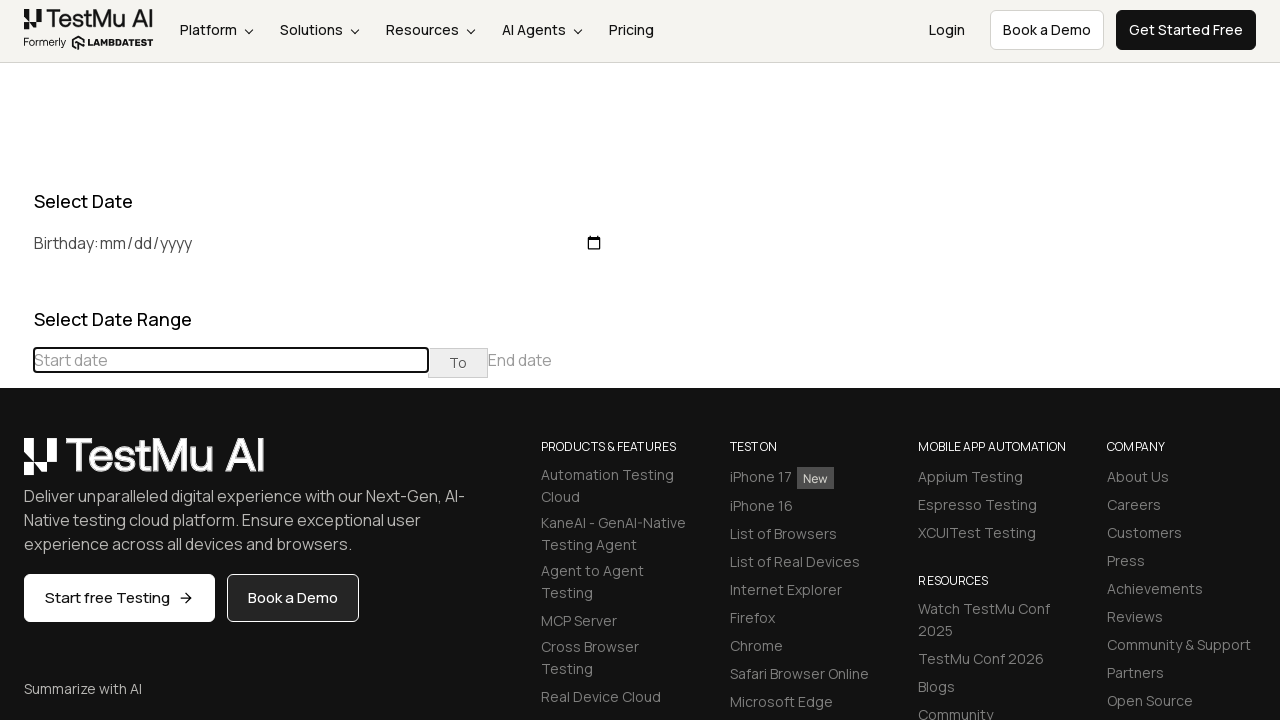

Clicked previous month button to navigate towards June 2019 at (16, 465) on div[class="datepicker-days"] th[class="prev"]
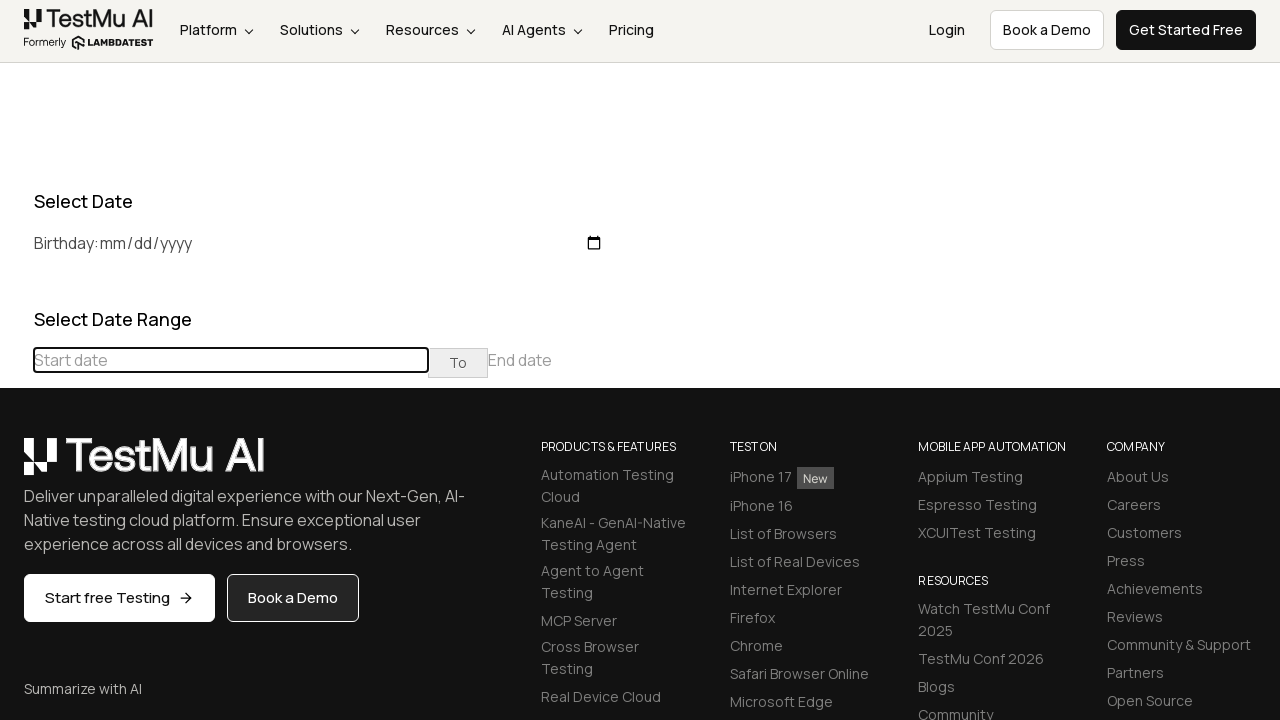

Clicked previous month button to navigate towards June 2019 at (16, 465) on div[class="datepicker-days"] th[class="prev"]
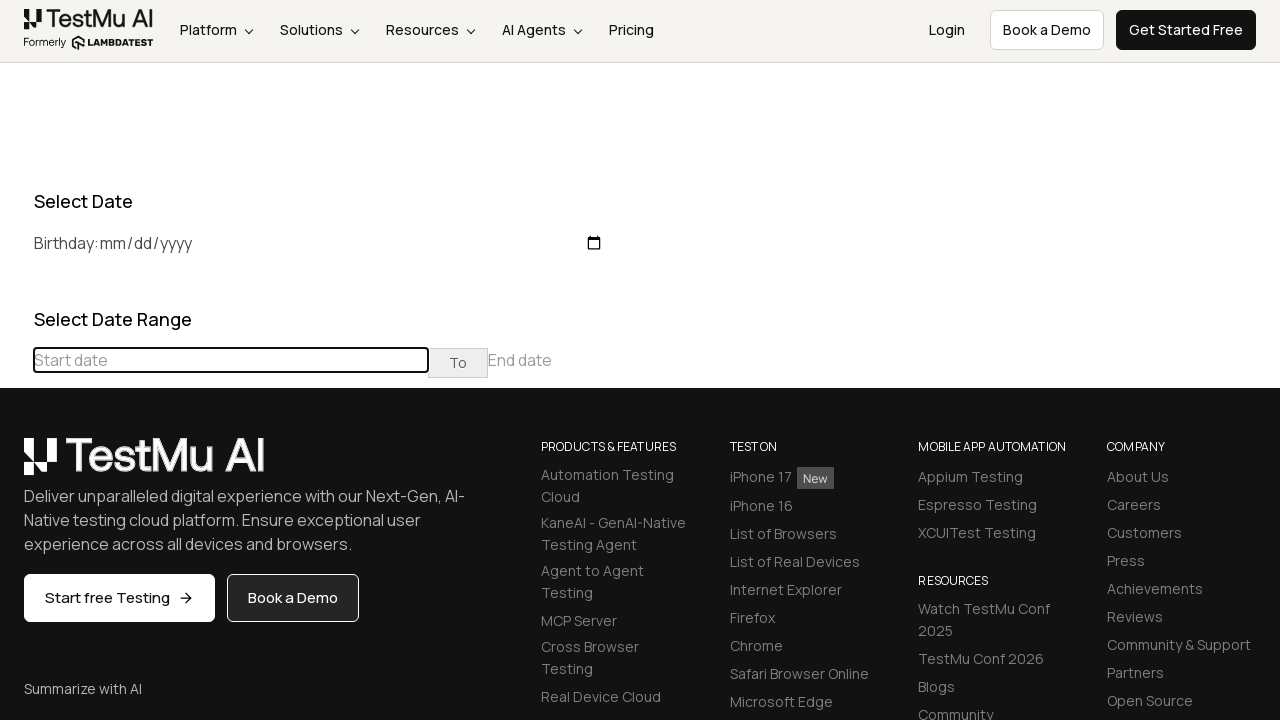

Clicked previous month button to navigate towards June 2019 at (16, 465) on div[class="datepicker-days"] th[class="prev"]
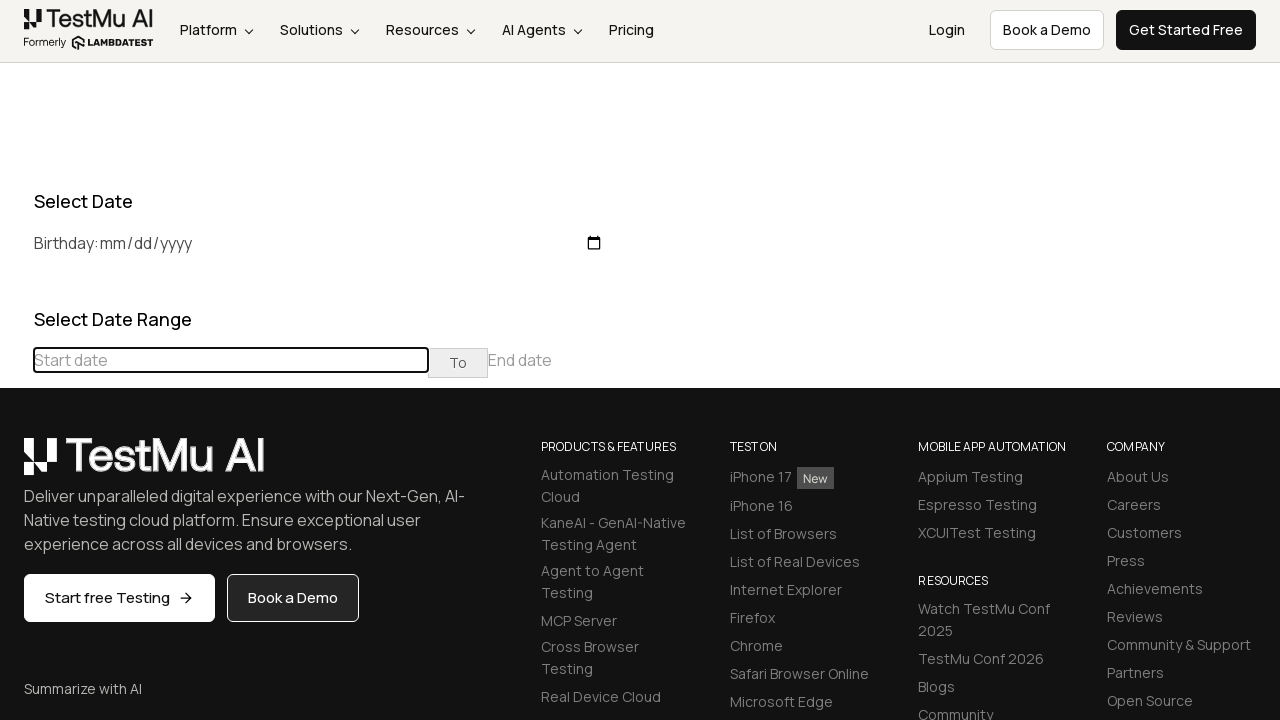

Clicked previous month button to navigate towards June 2019 at (16, 465) on div[class="datepicker-days"] th[class="prev"]
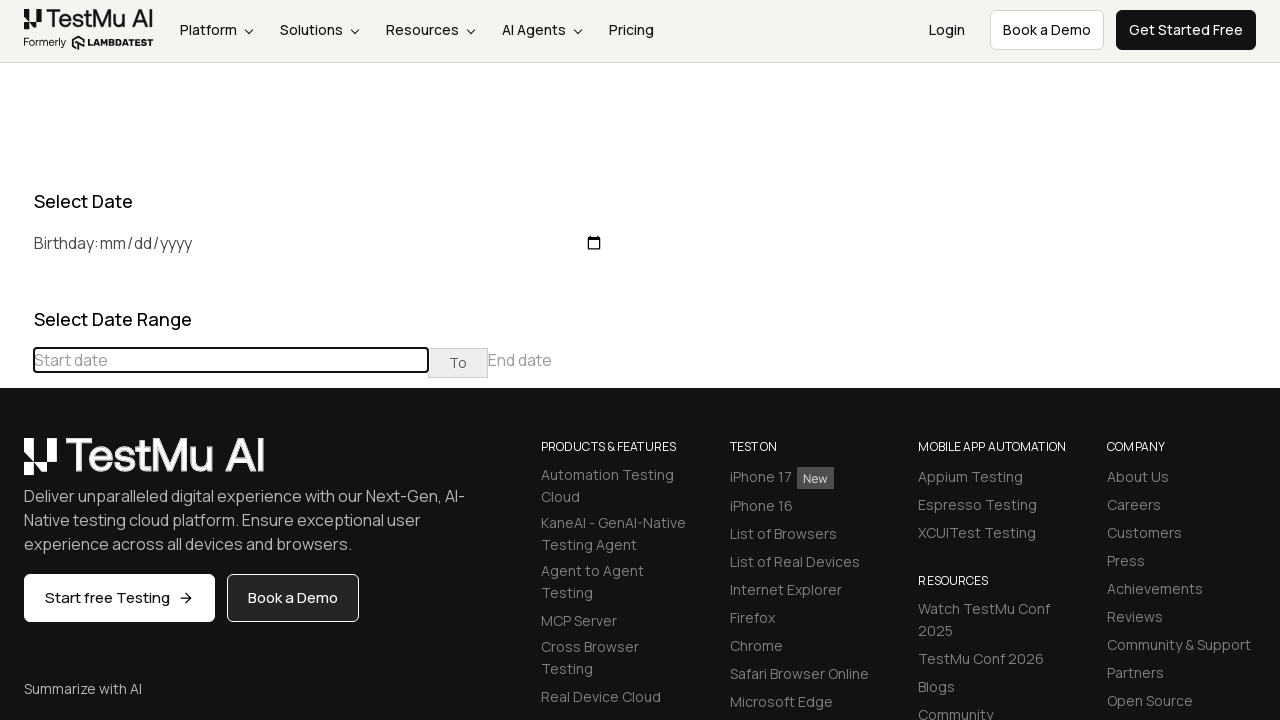

Clicked previous month button to navigate towards June 2019 at (16, 465) on div[class="datepicker-days"] th[class="prev"]
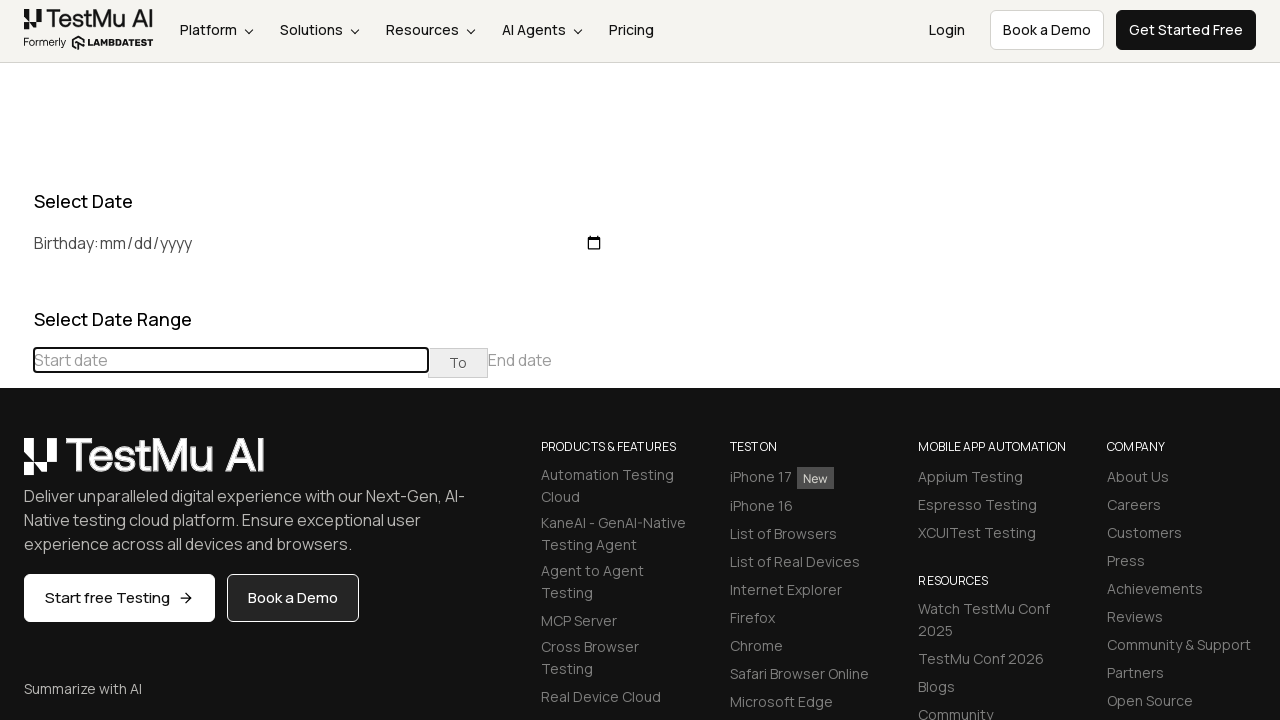

Clicked previous month button to navigate towards June 2019 at (16, 465) on div[class="datepicker-days"] th[class="prev"]
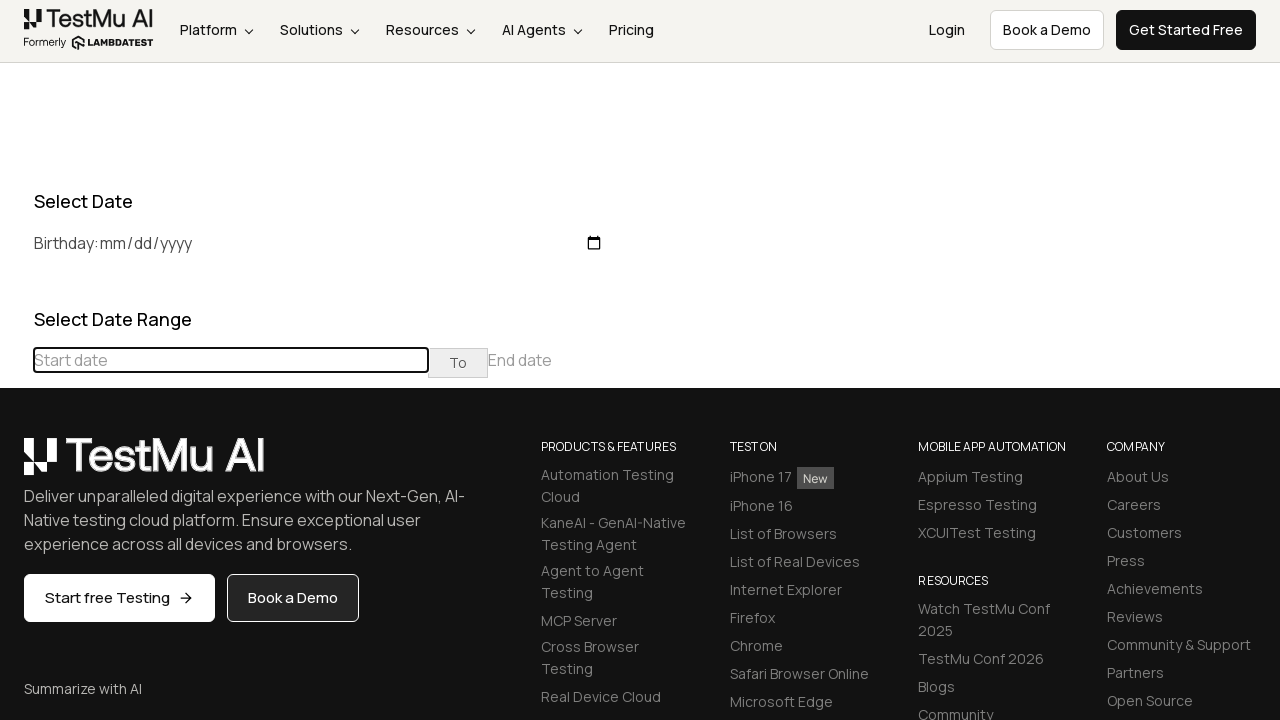

Clicked previous month button to navigate towards June 2019 at (16, 465) on div[class="datepicker-days"] th[class="prev"]
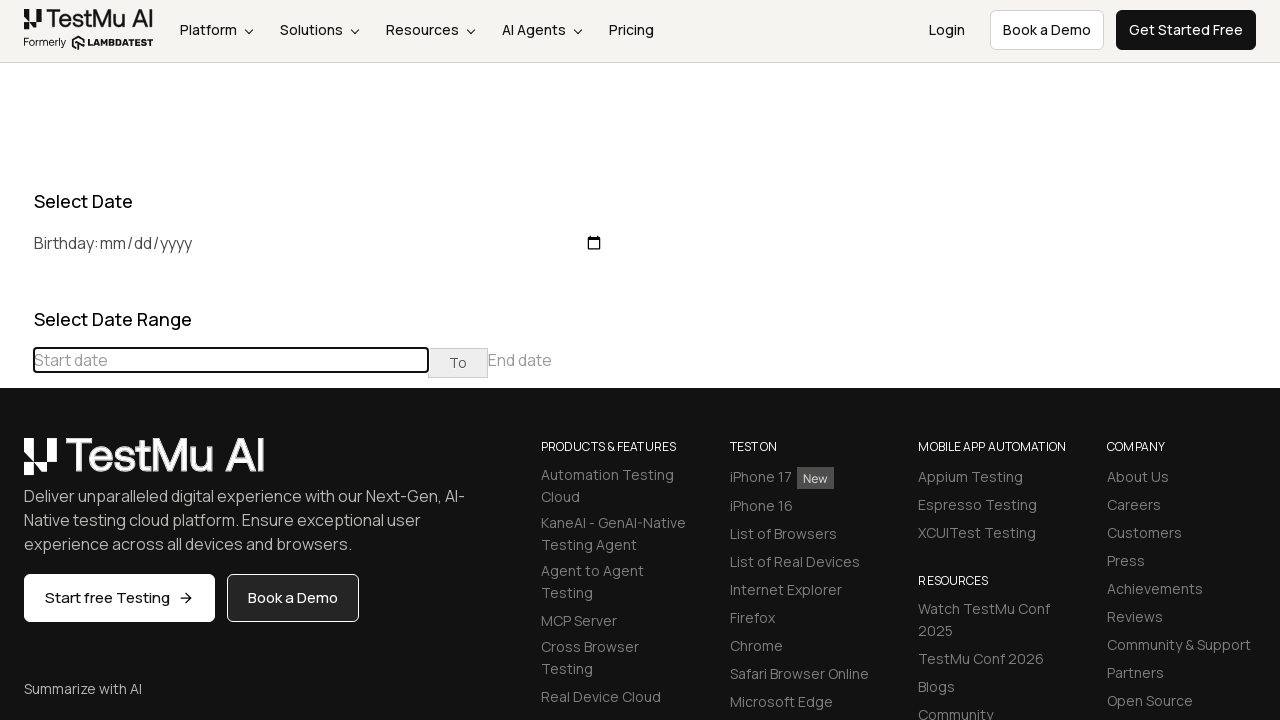

Clicked previous month button to navigate towards June 2019 at (16, 465) on div[class="datepicker-days"] th[class="prev"]
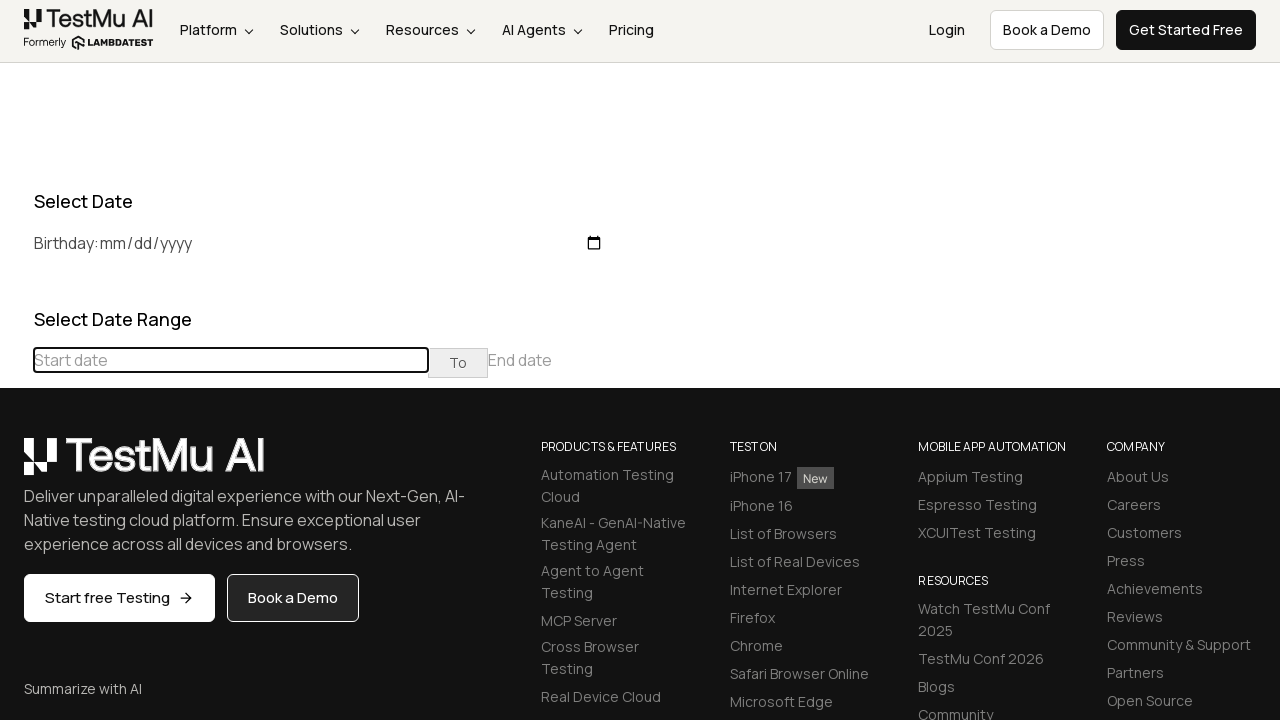

Clicked previous month button to navigate towards June 2019 at (16, 465) on div[class="datepicker-days"] th[class="prev"]
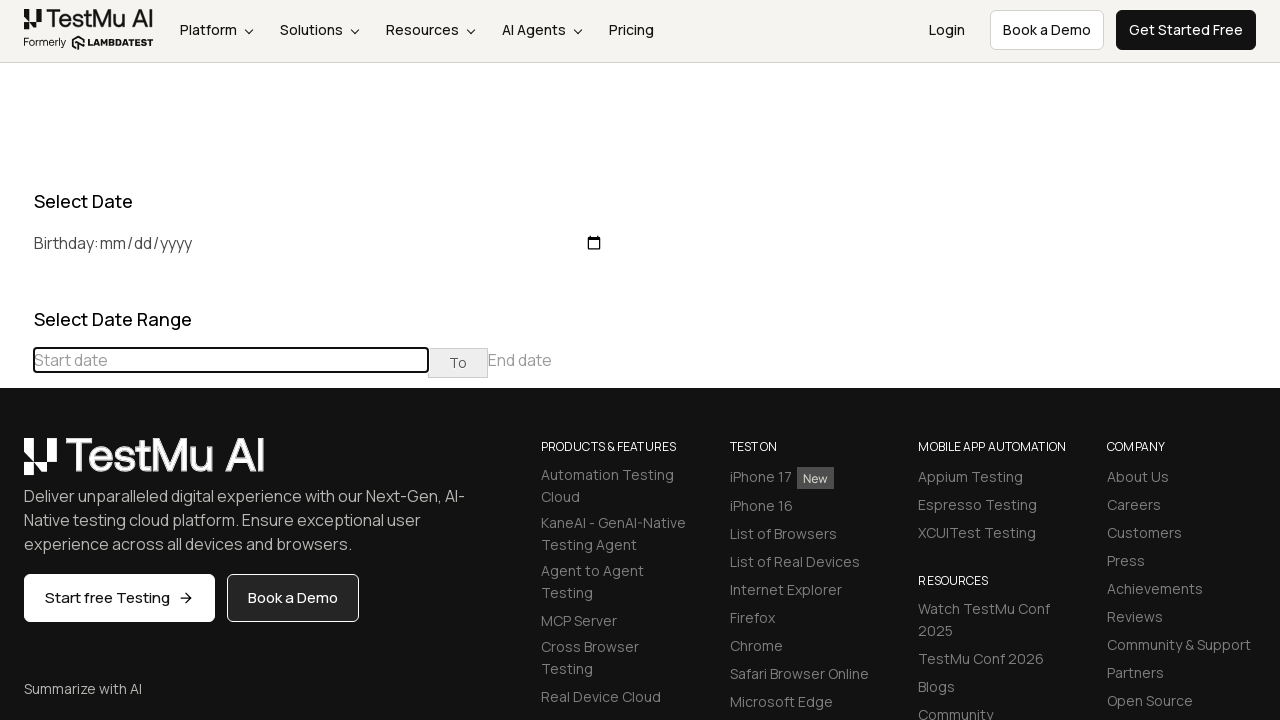

Clicked previous month button to navigate towards June 2019 at (16, 465) on div[class="datepicker-days"] th[class="prev"]
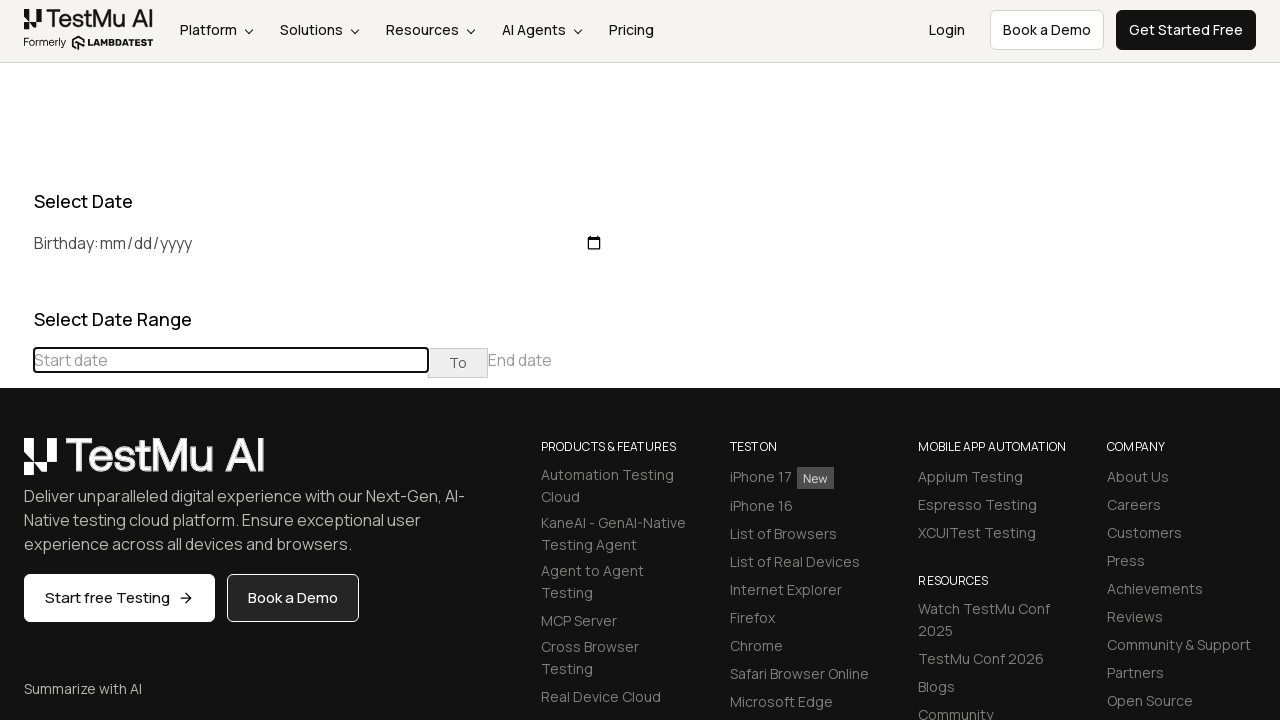

Clicked previous month button to navigate towards June 2019 at (16, 465) on div[class="datepicker-days"] th[class="prev"]
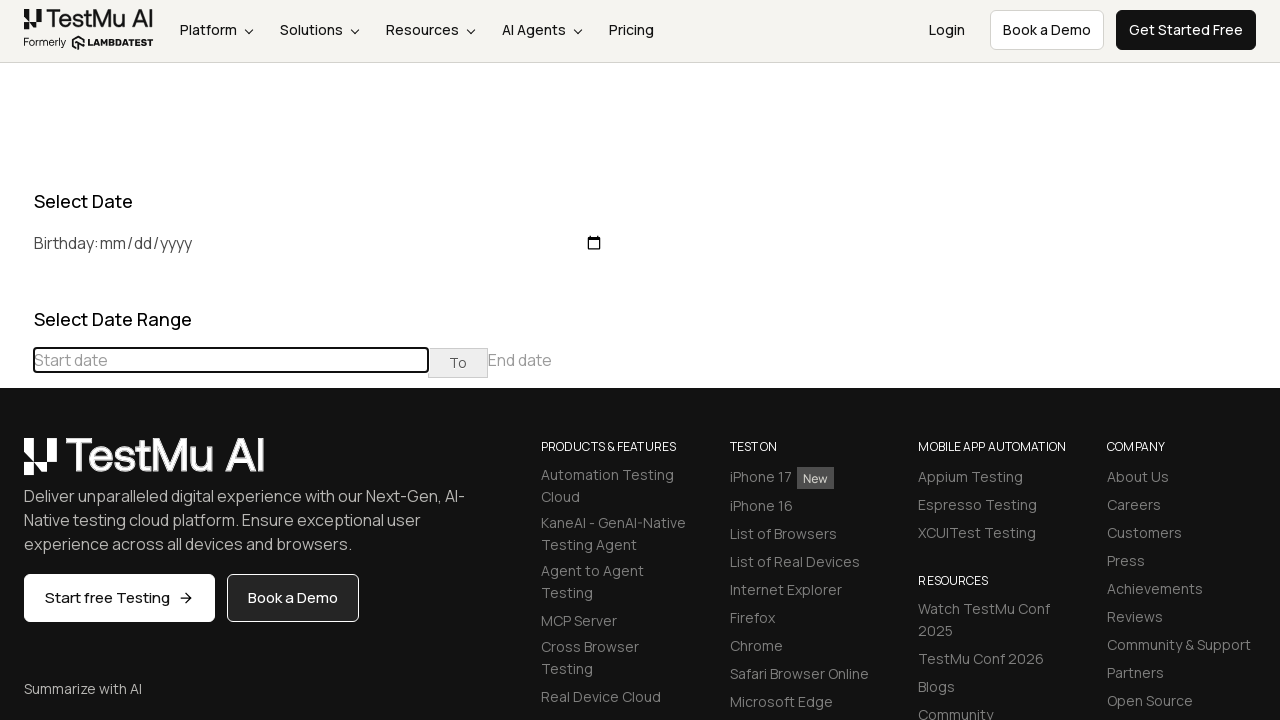

Clicked previous month button to navigate towards June 2019 at (16, 465) on div[class="datepicker-days"] th[class="prev"]
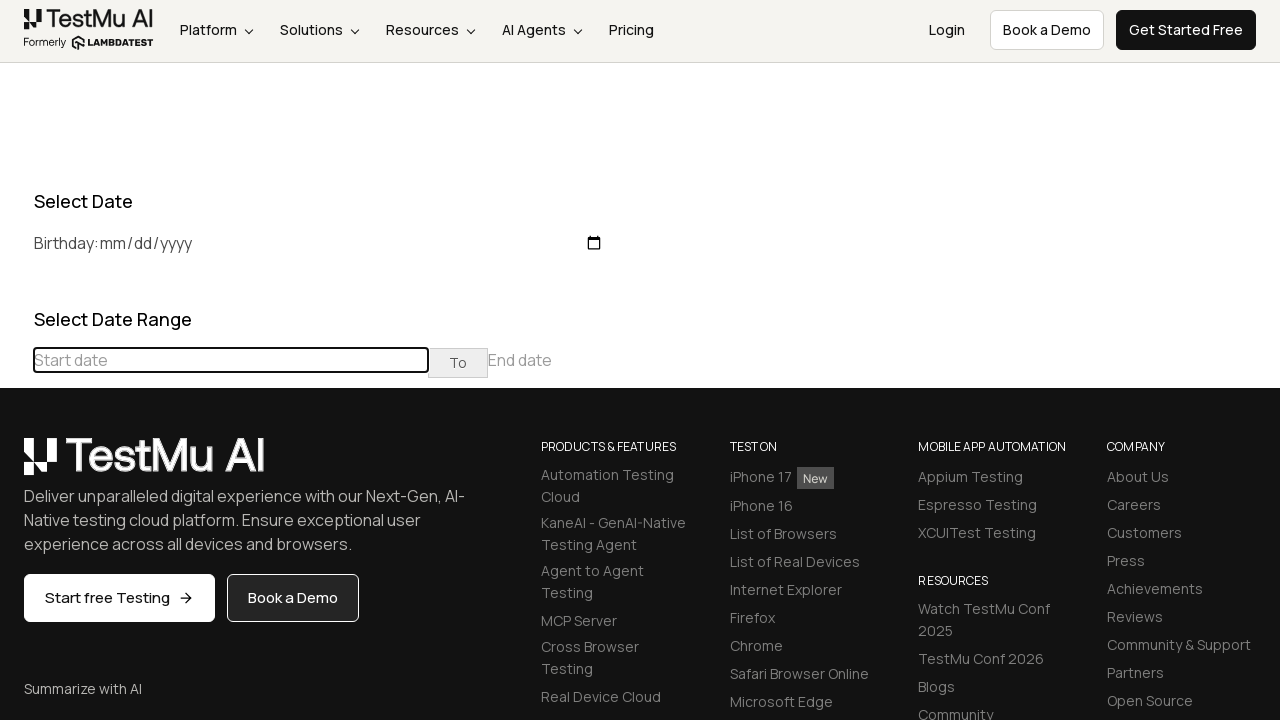

Clicked previous month button to navigate towards June 2019 at (16, 465) on div[class="datepicker-days"] th[class="prev"]
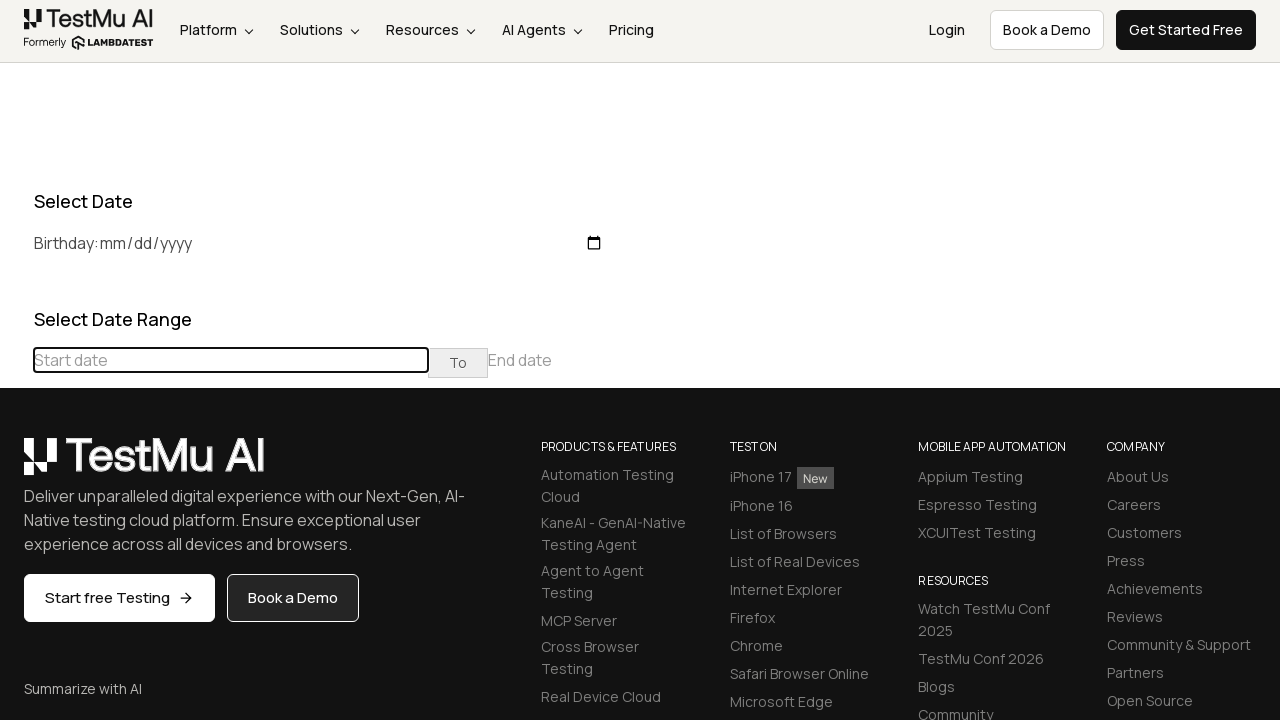

Clicked previous month button to navigate towards June 2019 at (16, 465) on div[class="datepicker-days"] th[class="prev"]
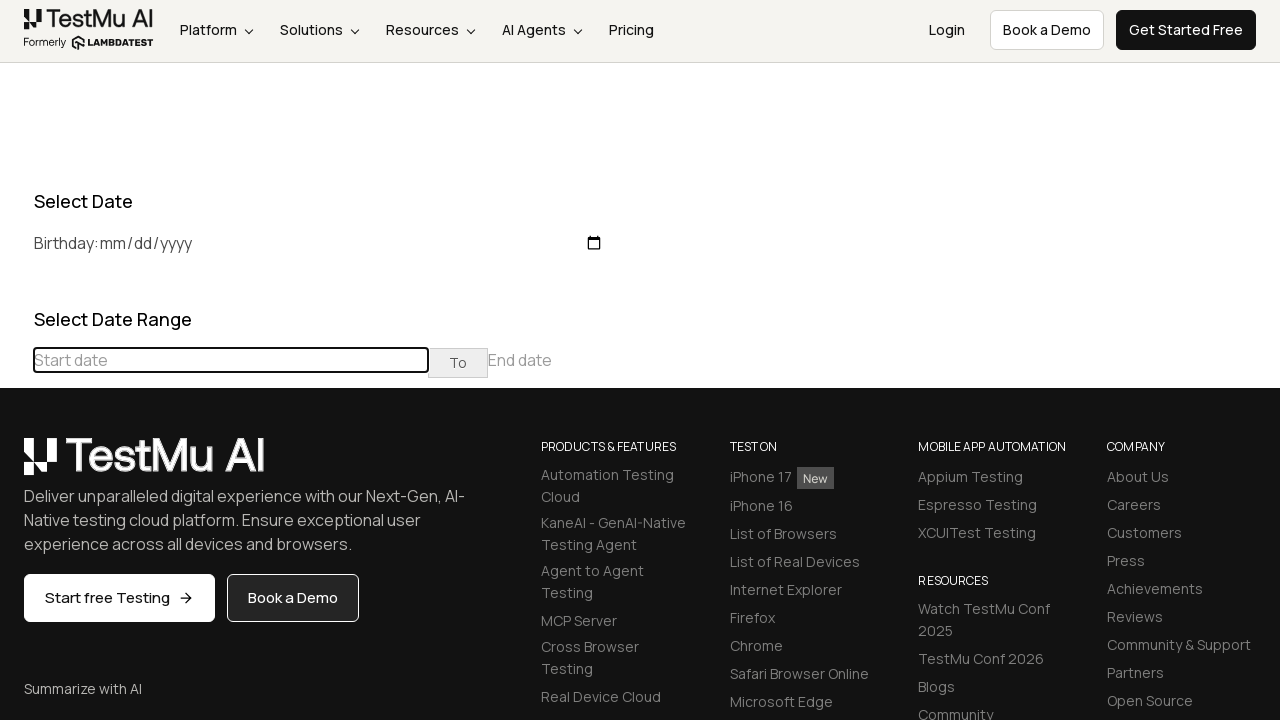

Clicked previous month button to navigate towards June 2019 at (16, 465) on div[class="datepicker-days"] th[class="prev"]
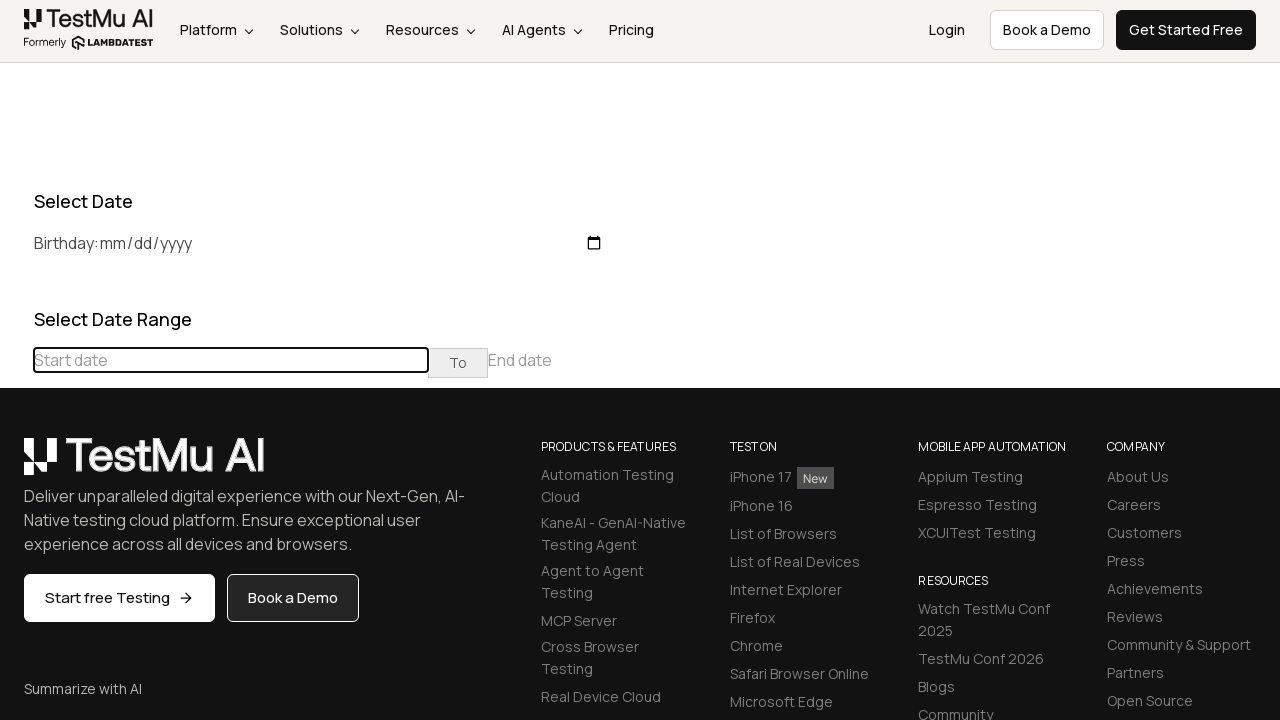

Clicked previous month button to navigate towards June 2019 at (16, 465) on div[class="datepicker-days"] th[class="prev"]
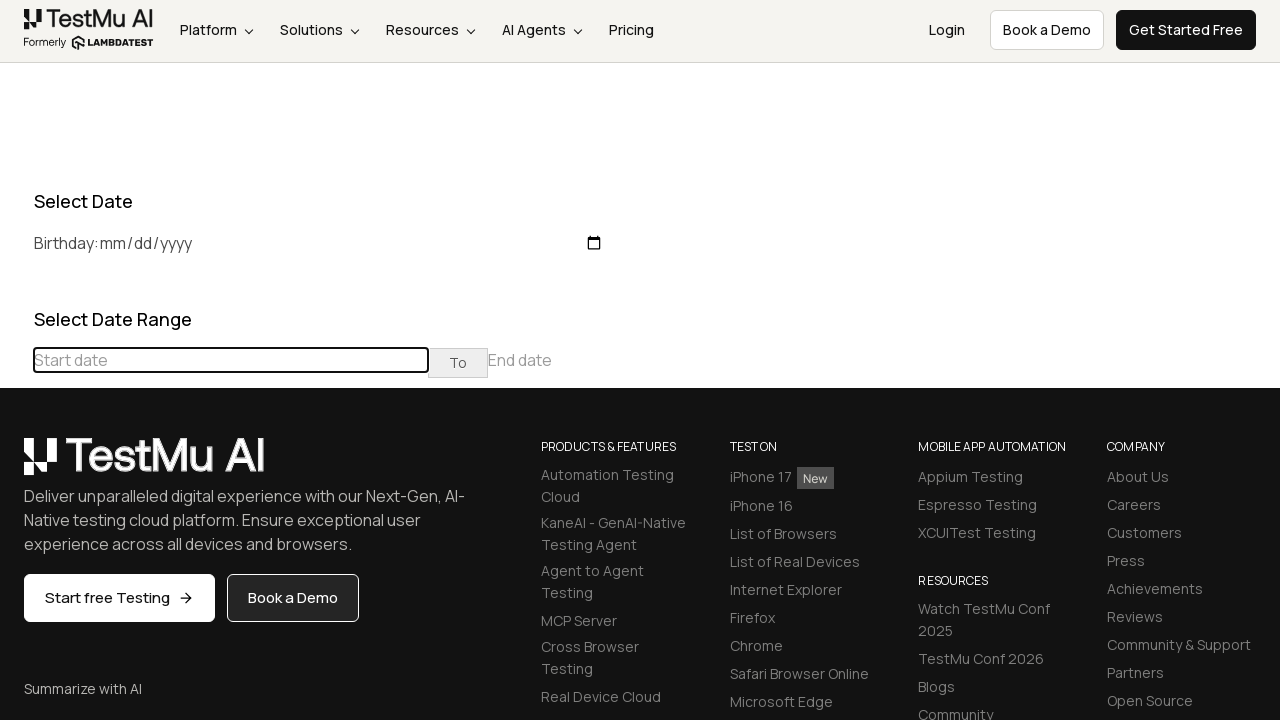

Clicked previous month button to navigate towards June 2019 at (16, 465) on div[class="datepicker-days"] th[class="prev"]
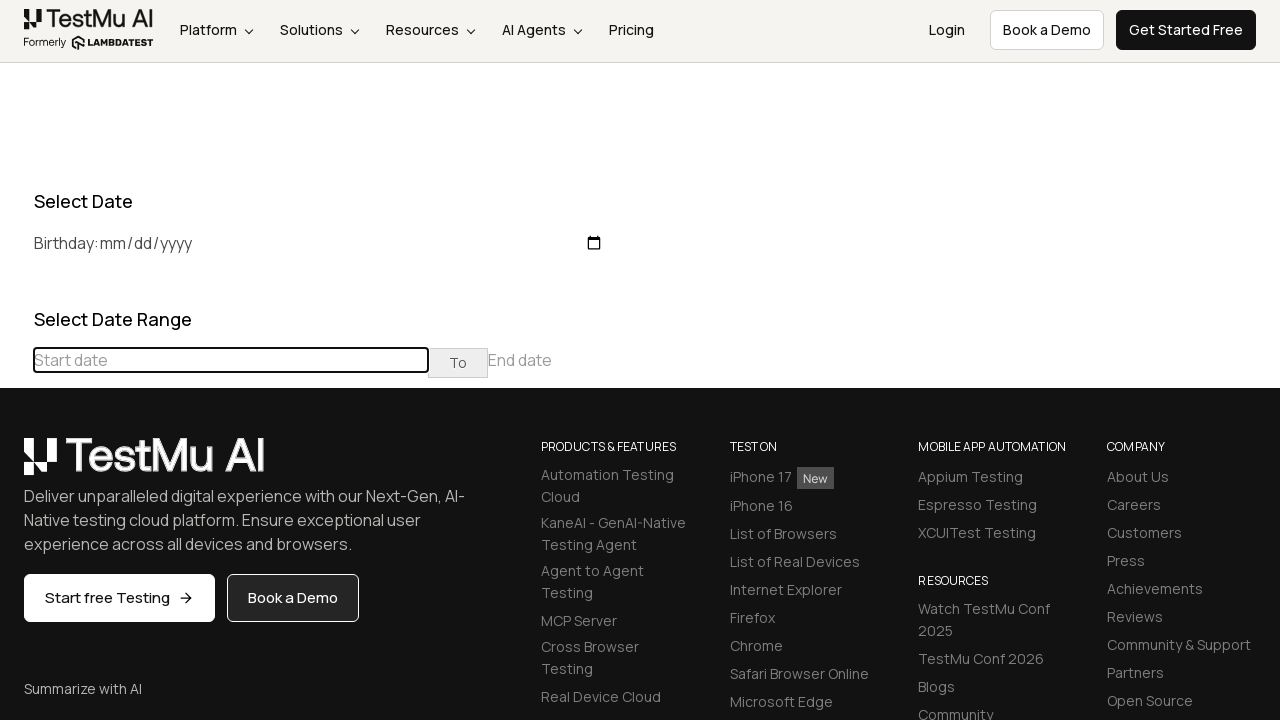

Clicked previous month button to navigate towards June 2019 at (16, 465) on div[class="datepicker-days"] th[class="prev"]
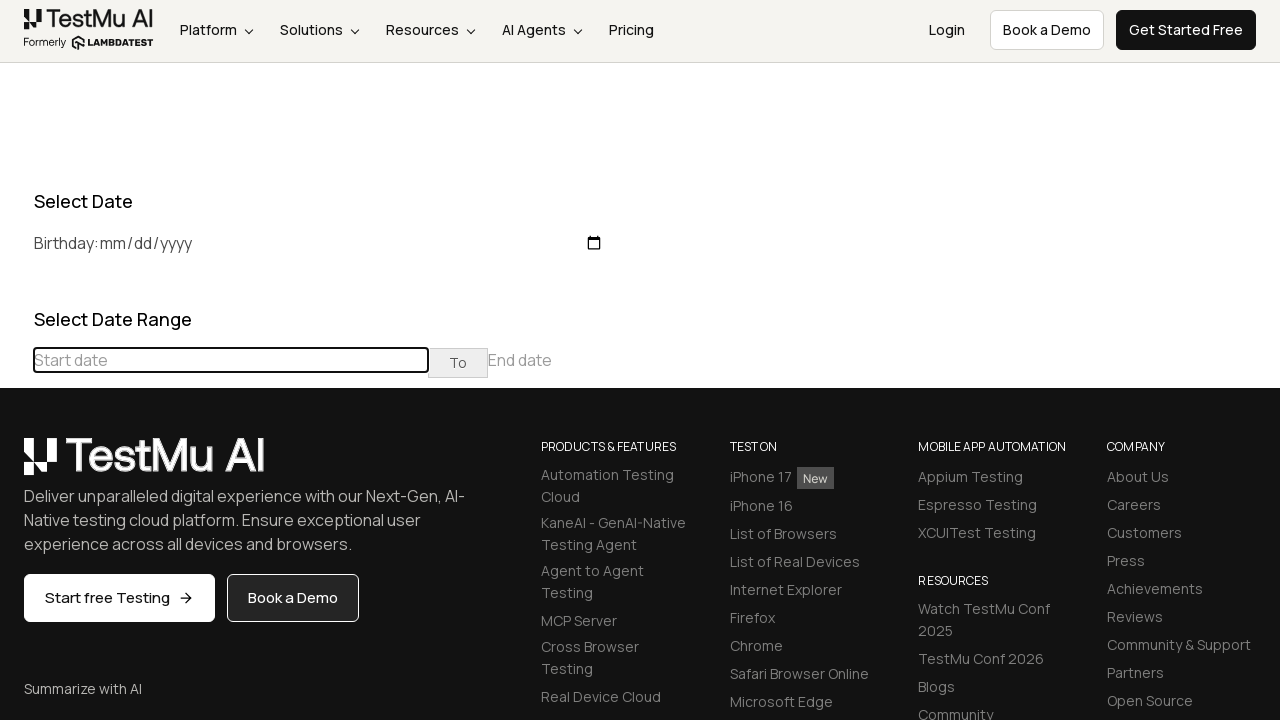

Clicked previous month button to navigate towards June 2019 at (16, 465) on div[class="datepicker-days"] th[class="prev"]
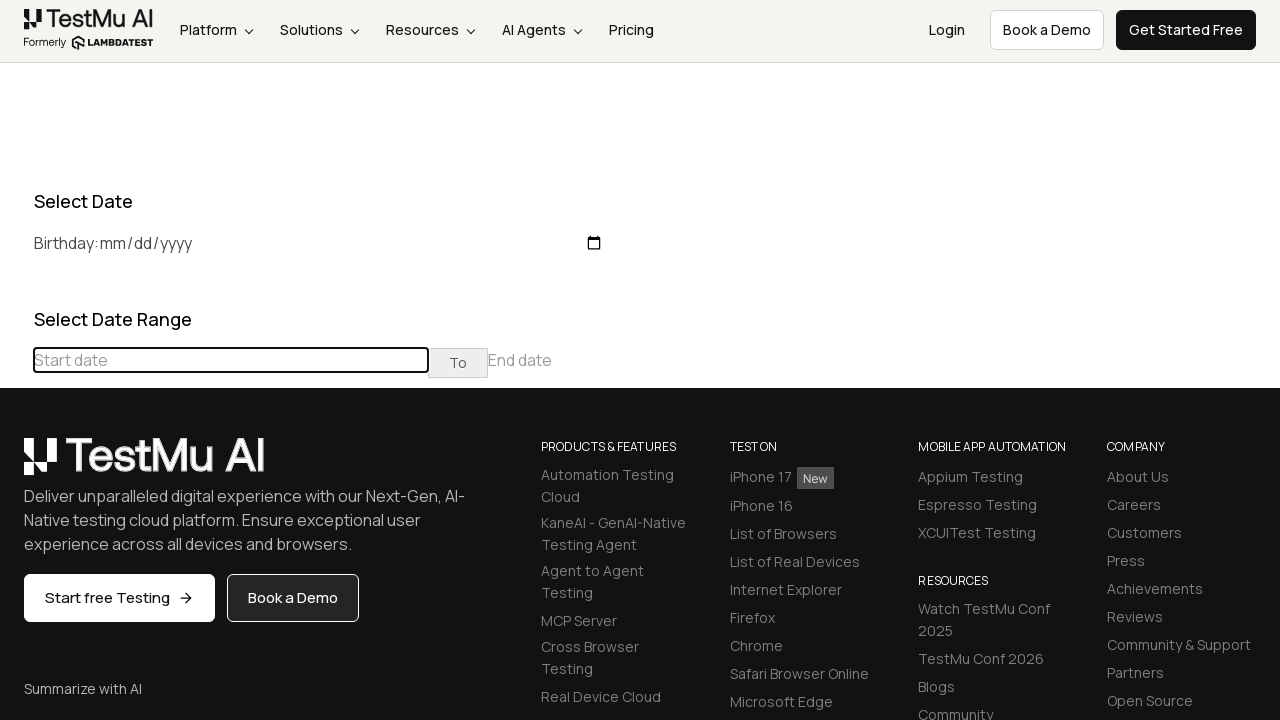

Clicked previous month button to navigate towards June 2019 at (16, 465) on div[class="datepicker-days"] th[class="prev"]
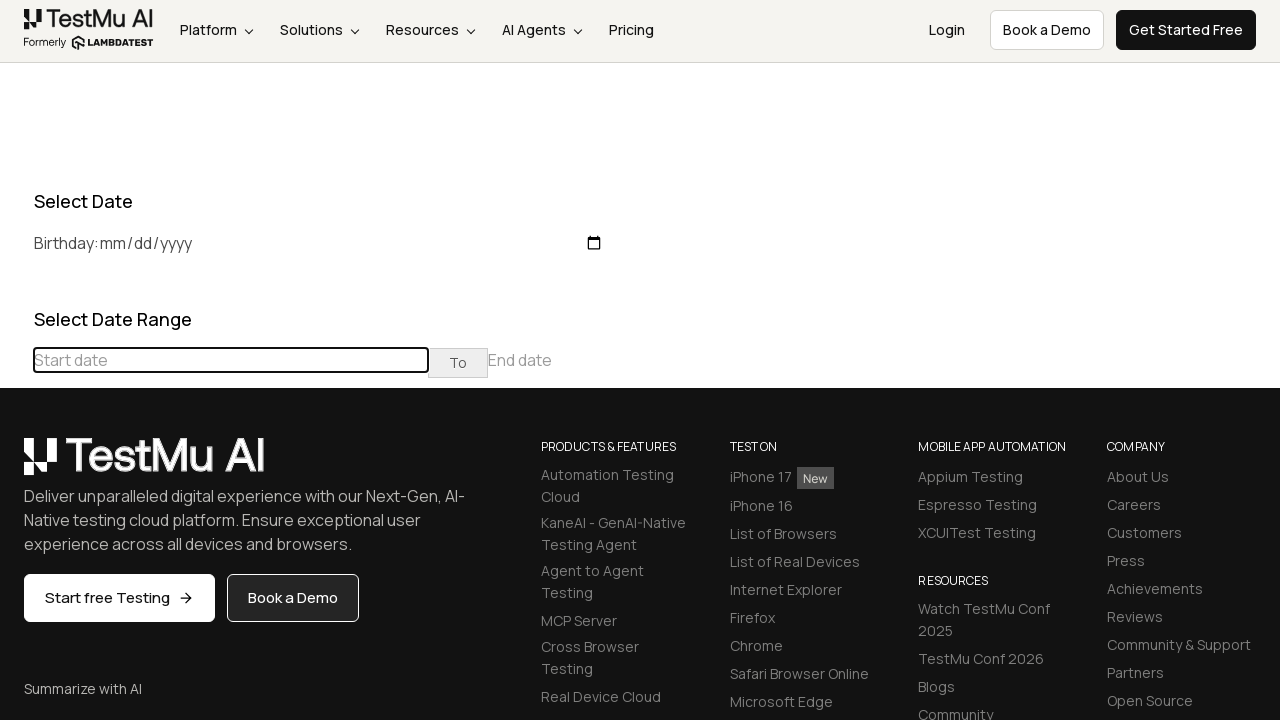

Clicked previous month button to navigate towards June 2019 at (16, 465) on div[class="datepicker-days"] th[class="prev"]
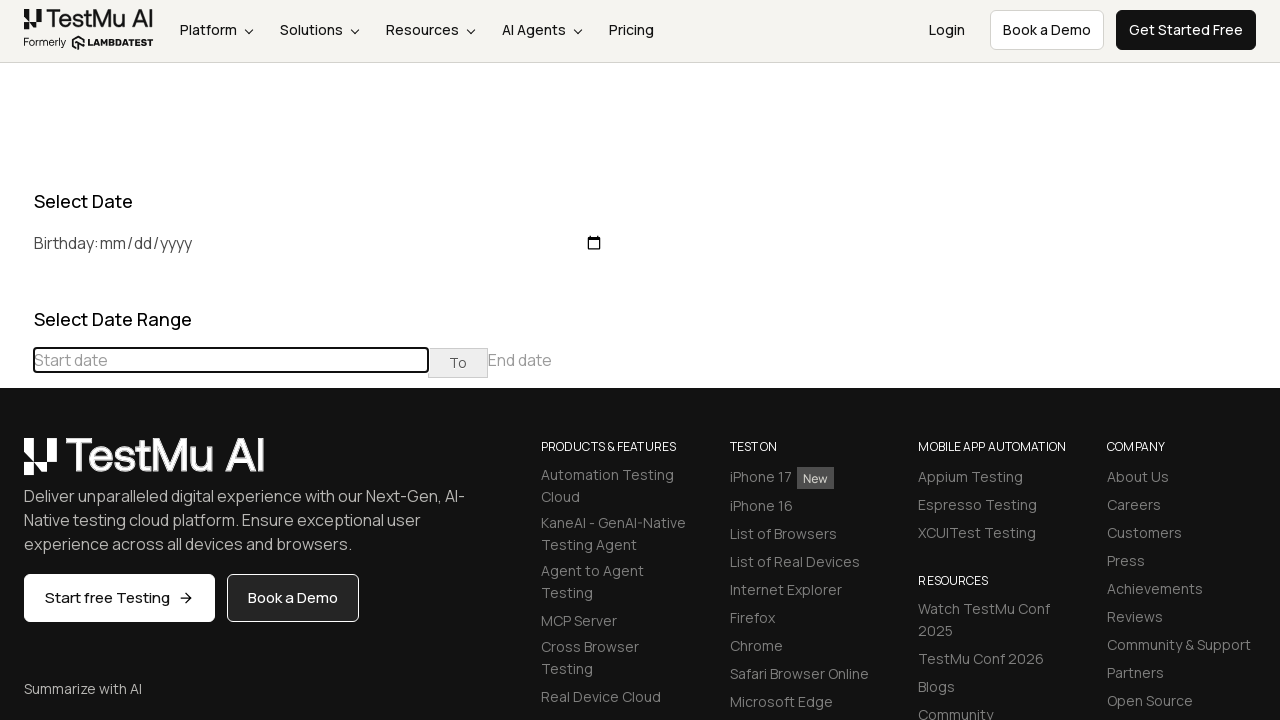

Clicked previous month button to navigate towards June 2019 at (16, 465) on div[class="datepicker-days"] th[class="prev"]
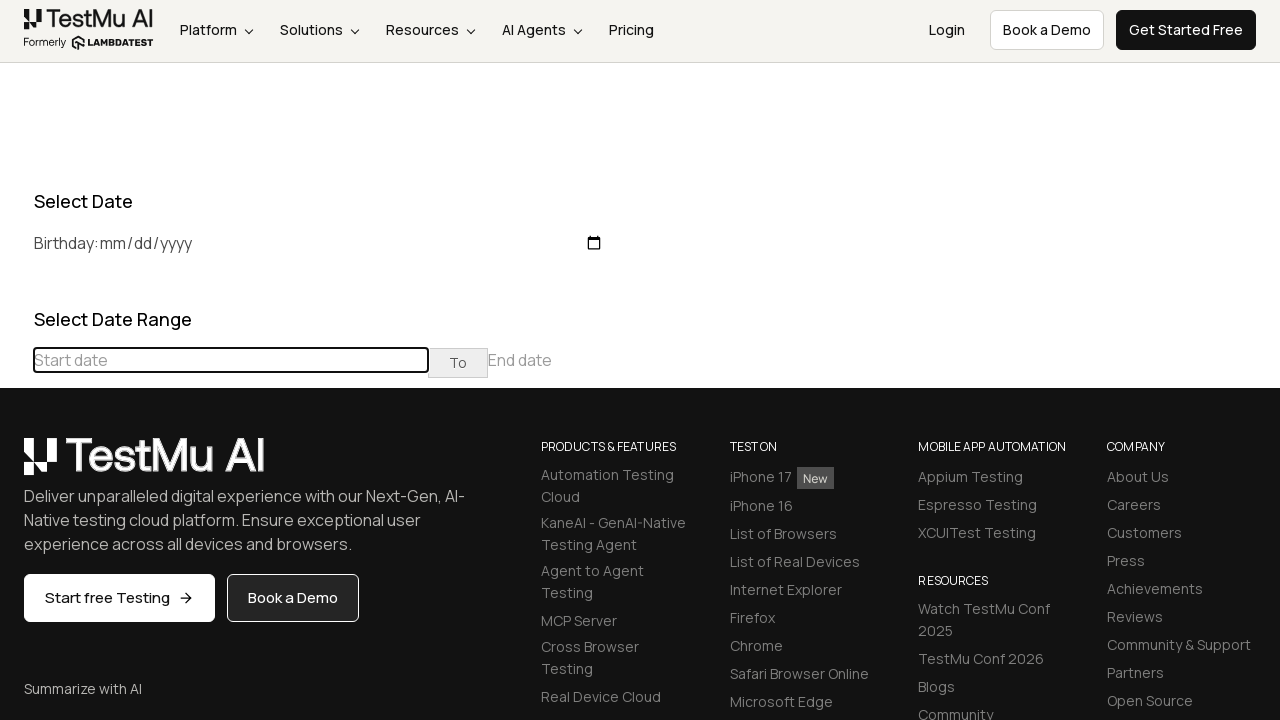

Clicked previous month button to navigate towards June 2019 at (16, 465) on div[class="datepicker-days"] th[class="prev"]
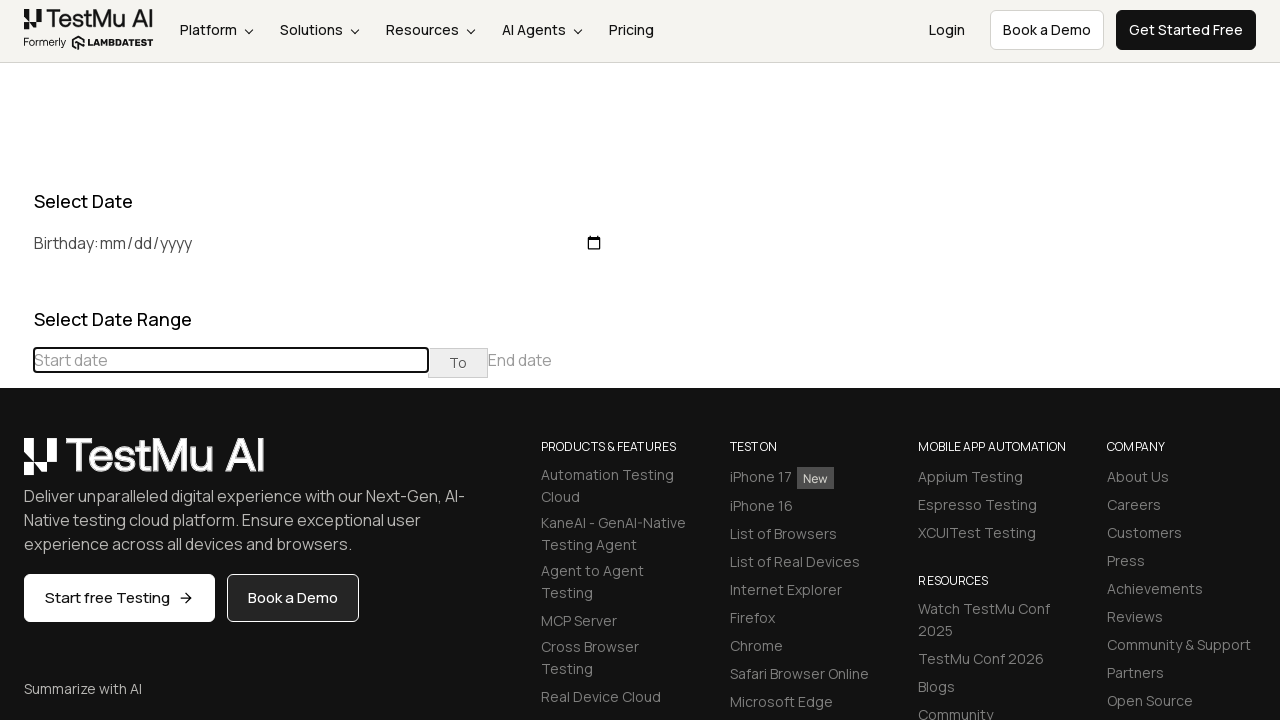

Clicked previous month button to navigate towards June 2019 at (16, 465) on div[class="datepicker-days"] th[class="prev"]
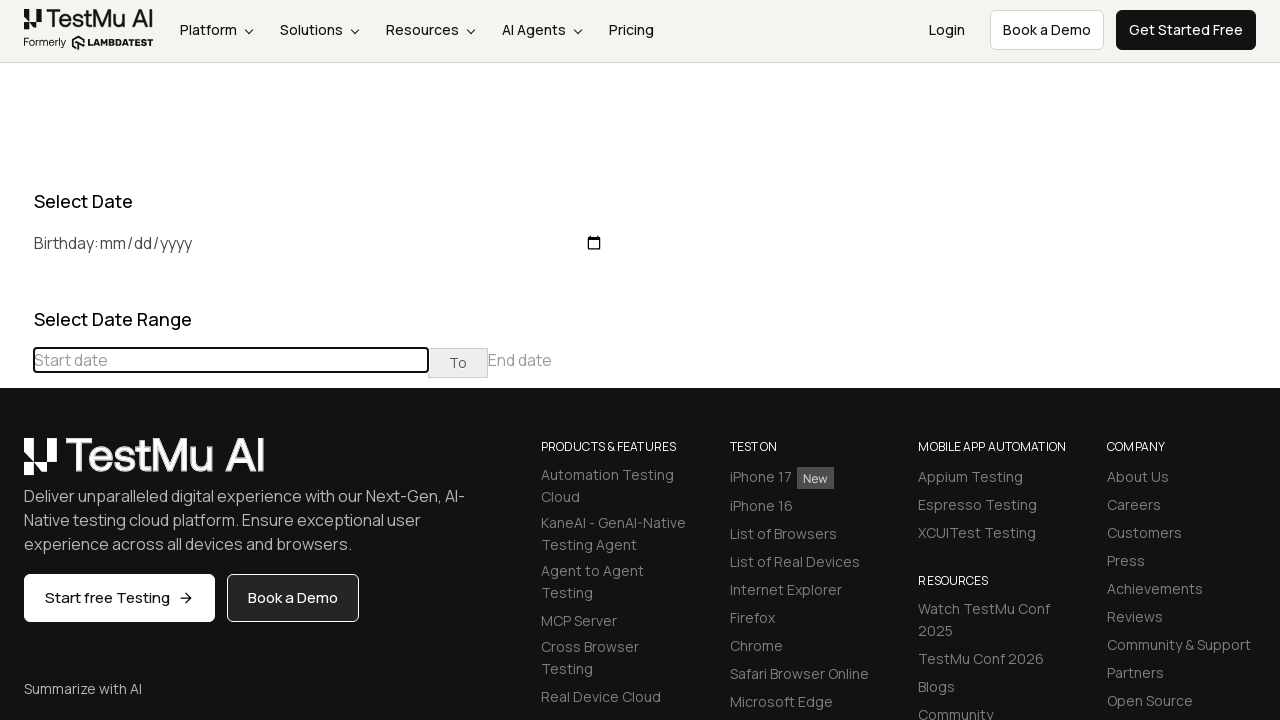

Clicked previous month button to navigate towards June 2019 at (16, 465) on div[class="datepicker-days"] th[class="prev"]
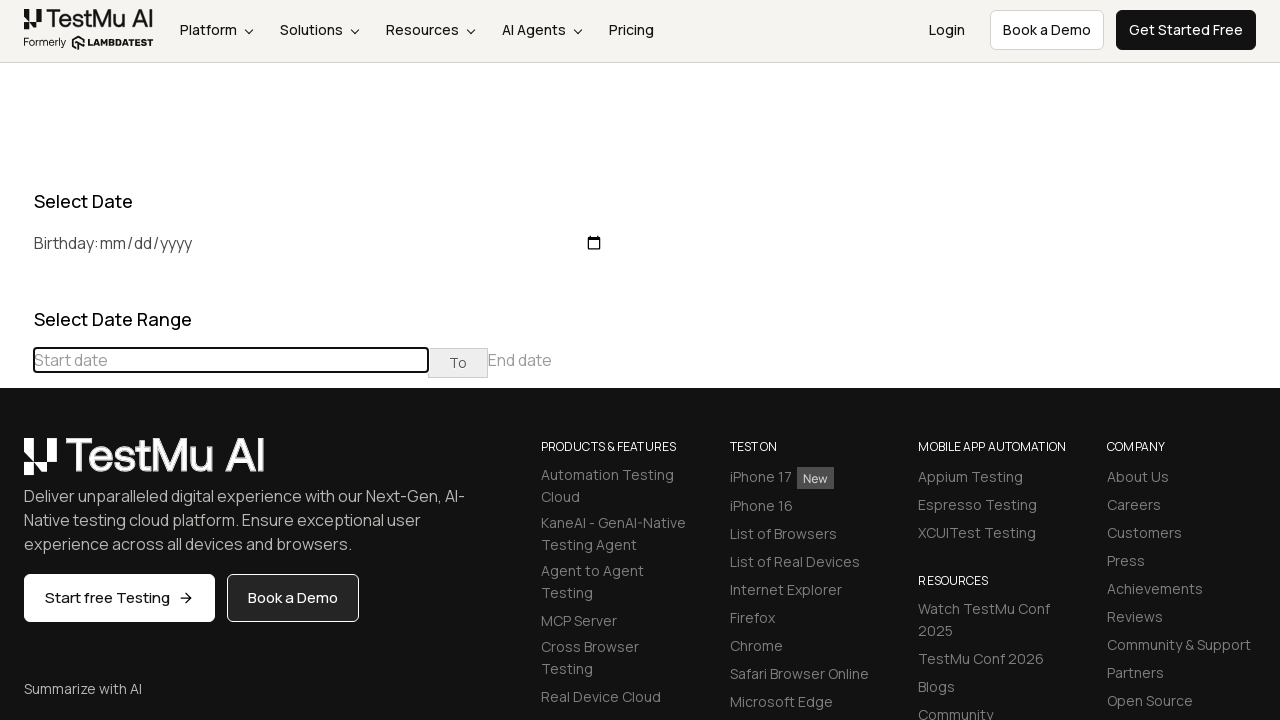

Clicked previous month button to navigate towards June 2019 at (16, 465) on div[class="datepicker-days"] th[class="prev"]
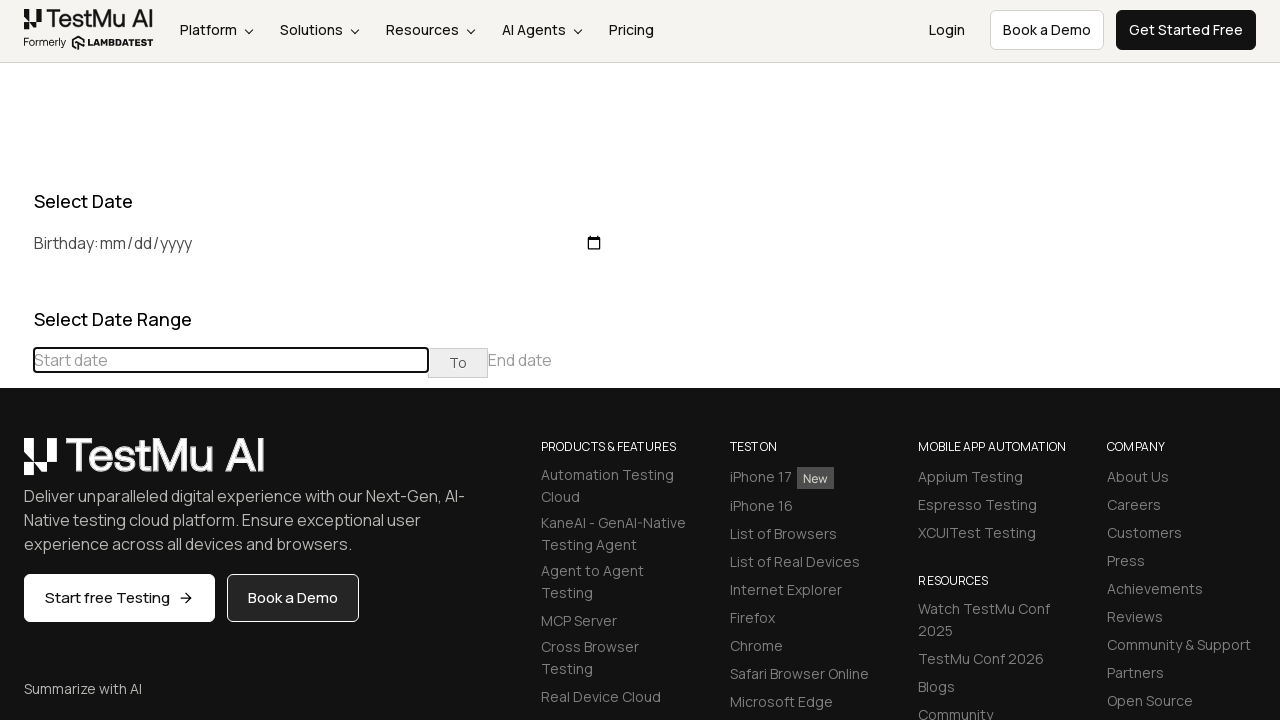

Clicked previous month button to navigate towards June 2019 at (16, 465) on div[class="datepicker-days"] th[class="prev"]
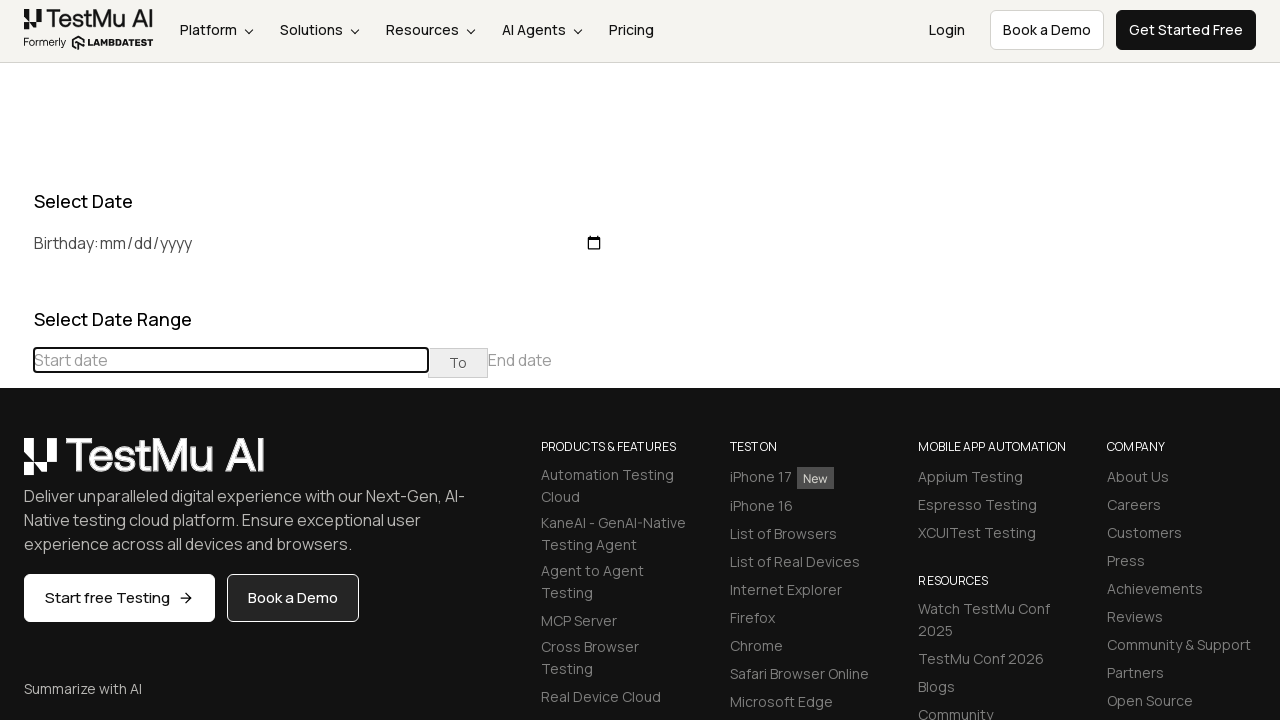

Clicked previous month button to navigate towards June 2019 at (16, 465) on div[class="datepicker-days"] th[class="prev"]
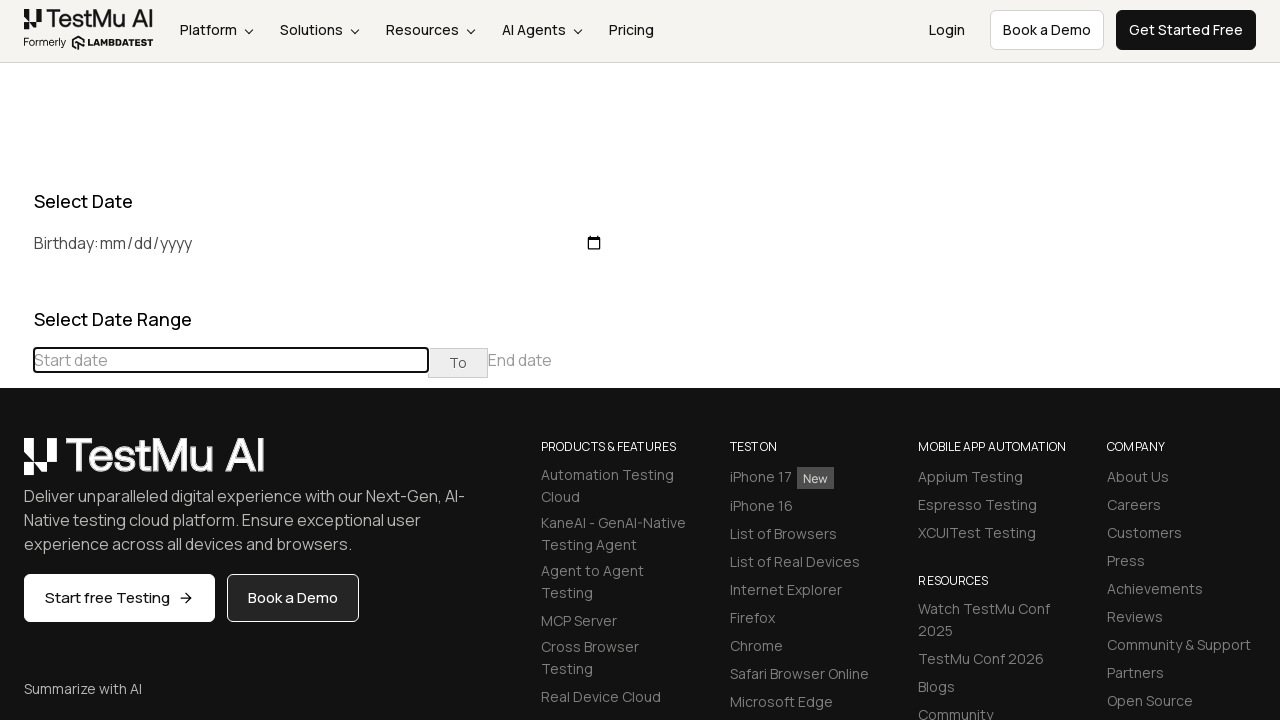

Clicked previous month button to navigate towards June 2019 at (16, 465) on div[class="datepicker-days"] th[class="prev"]
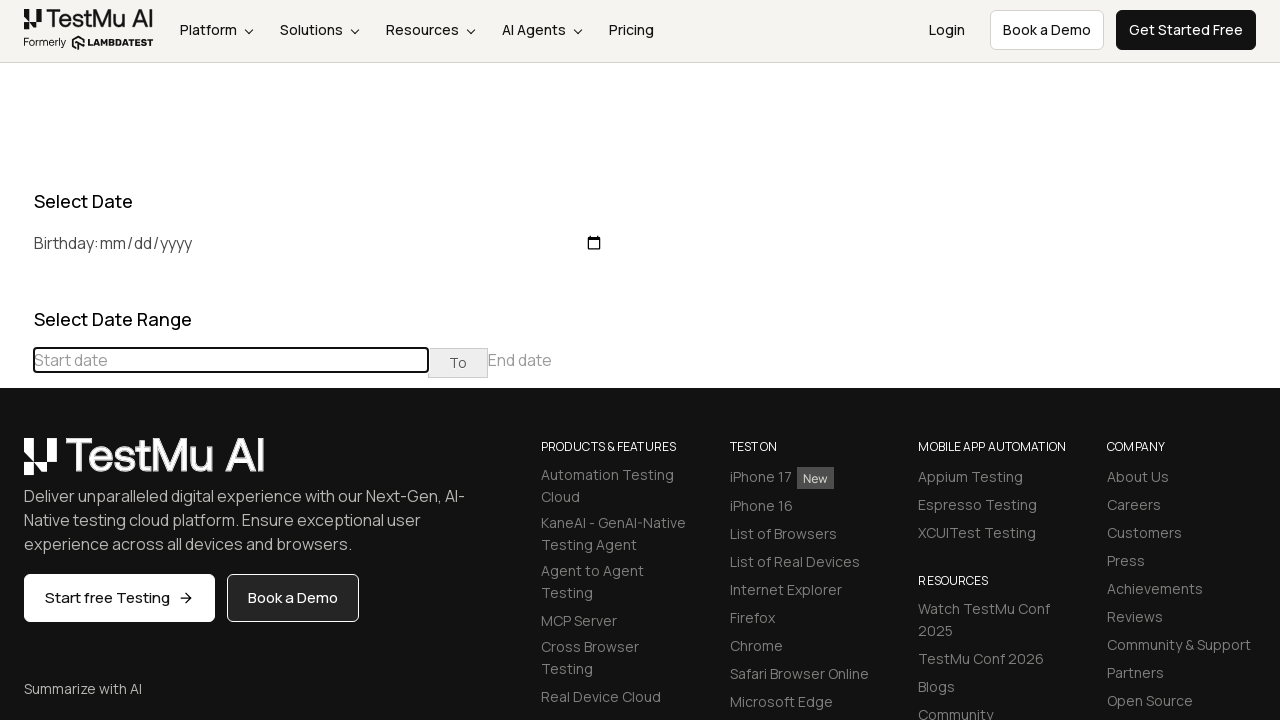

Clicked previous month button to navigate towards June 2019 at (16, 465) on div[class="datepicker-days"] th[class="prev"]
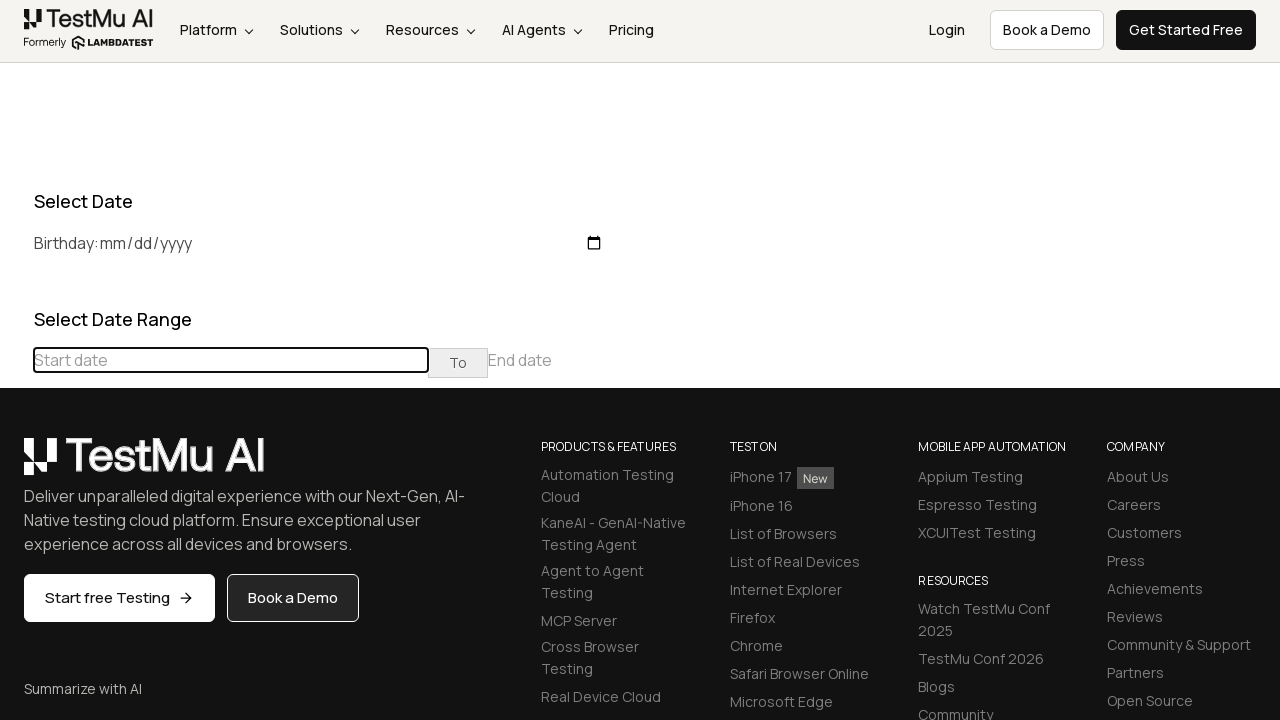

Clicked previous month button to navigate towards June 2019 at (16, 465) on div[class="datepicker-days"] th[class="prev"]
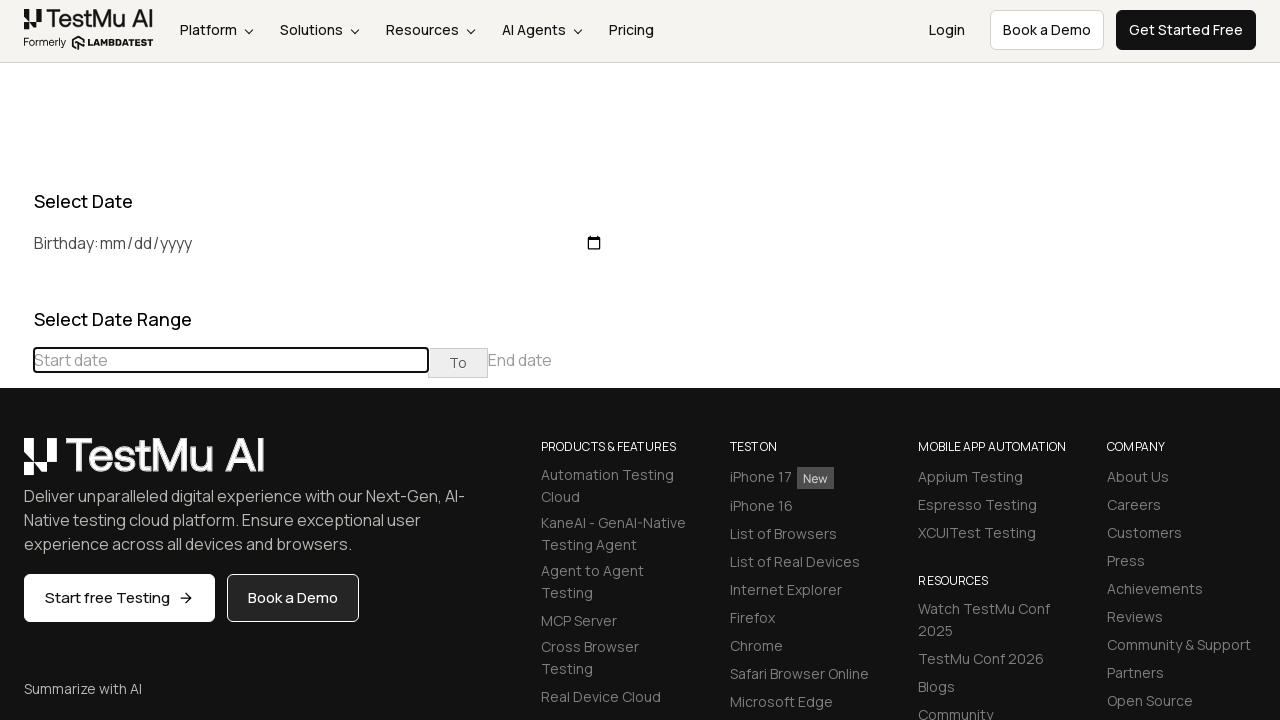

Clicked previous month button to navigate towards June 2019 at (16, 465) on div[class="datepicker-days"] th[class="prev"]
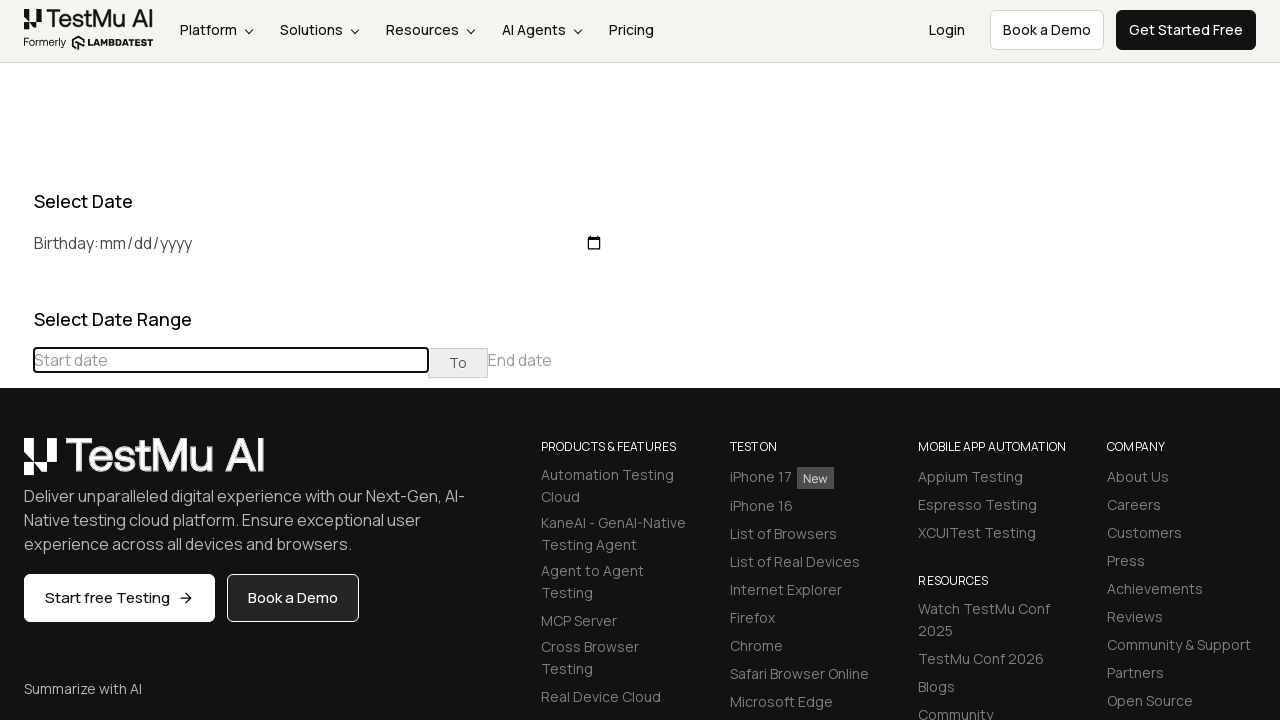

Clicked previous month button to navigate towards June 2019 at (16, 465) on div[class="datepicker-days"] th[class="prev"]
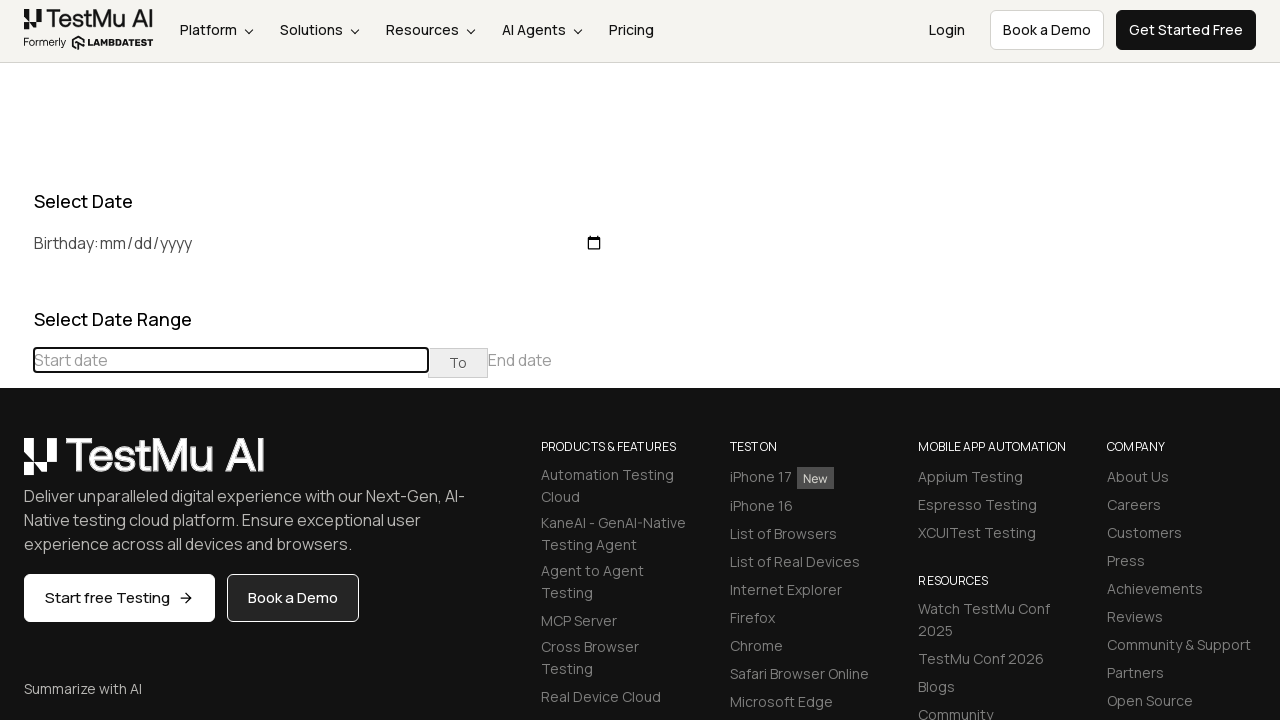

Clicked previous month button to navigate towards June 2019 at (16, 465) on div[class="datepicker-days"] th[class="prev"]
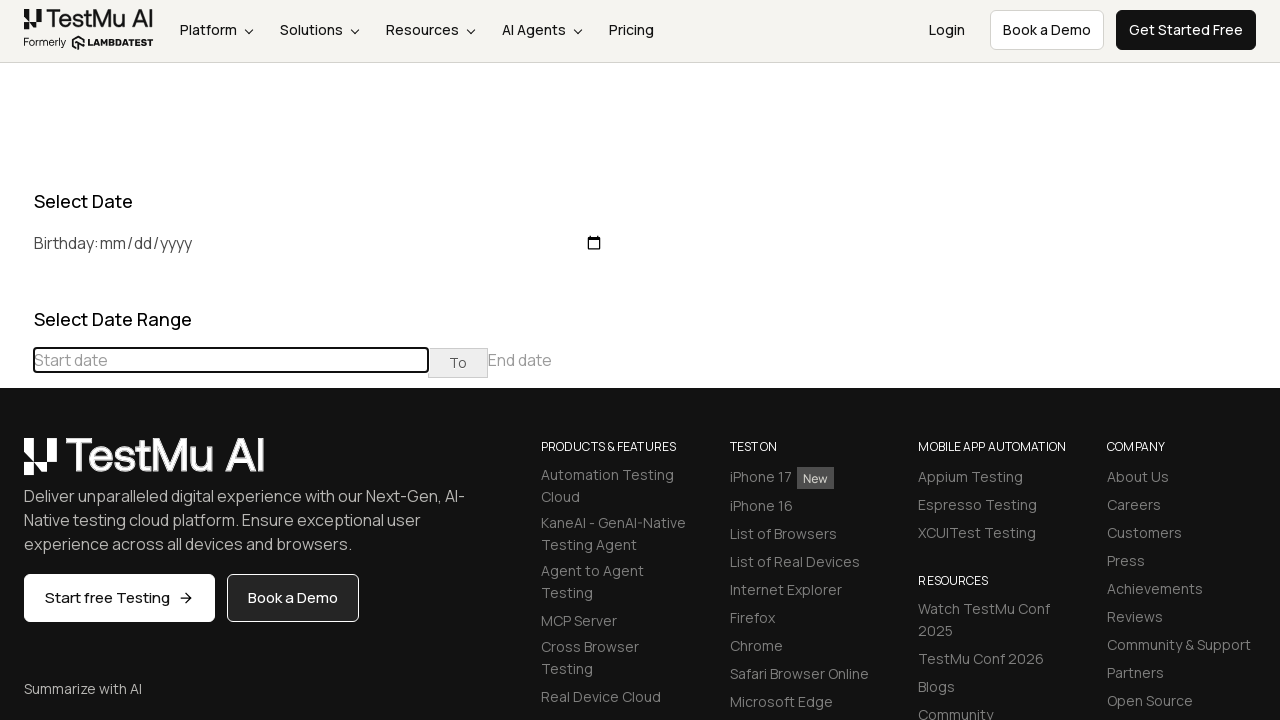

Clicked previous month button to navigate towards June 2019 at (16, 465) on div[class="datepicker-days"] th[class="prev"]
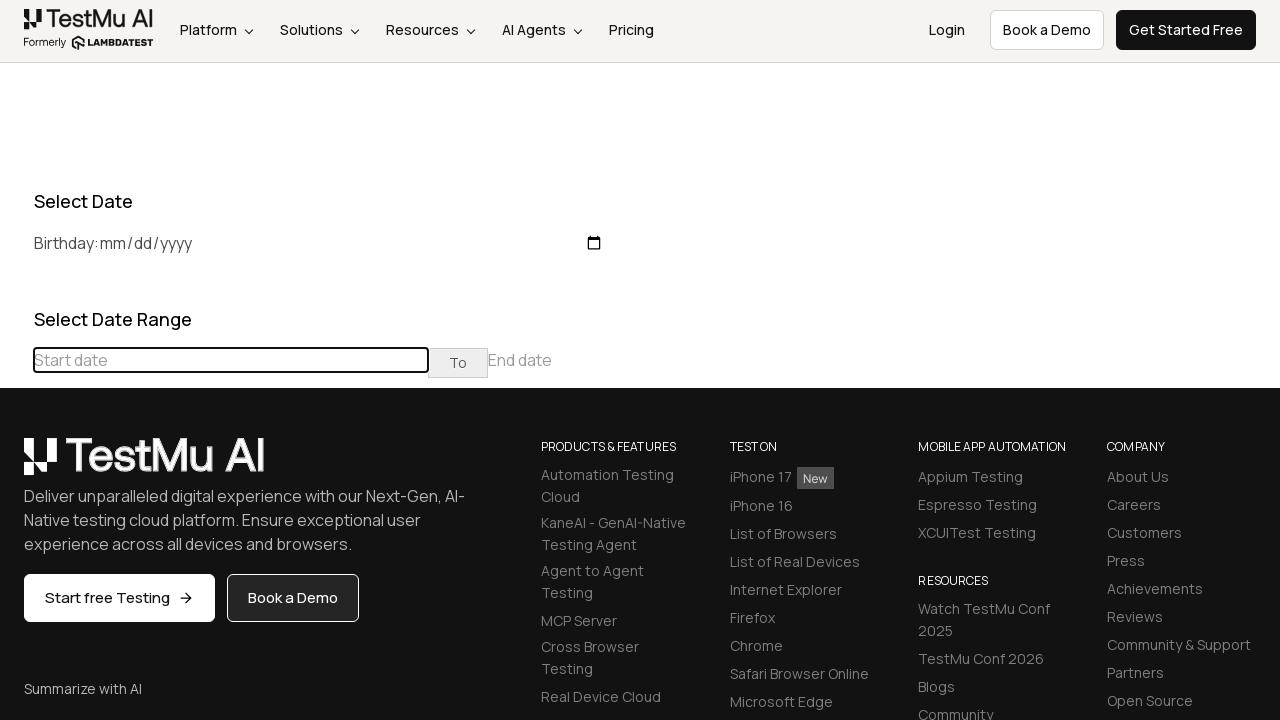

Clicked previous month button to navigate towards June 2019 at (16, 465) on div[class="datepicker-days"] th[class="prev"]
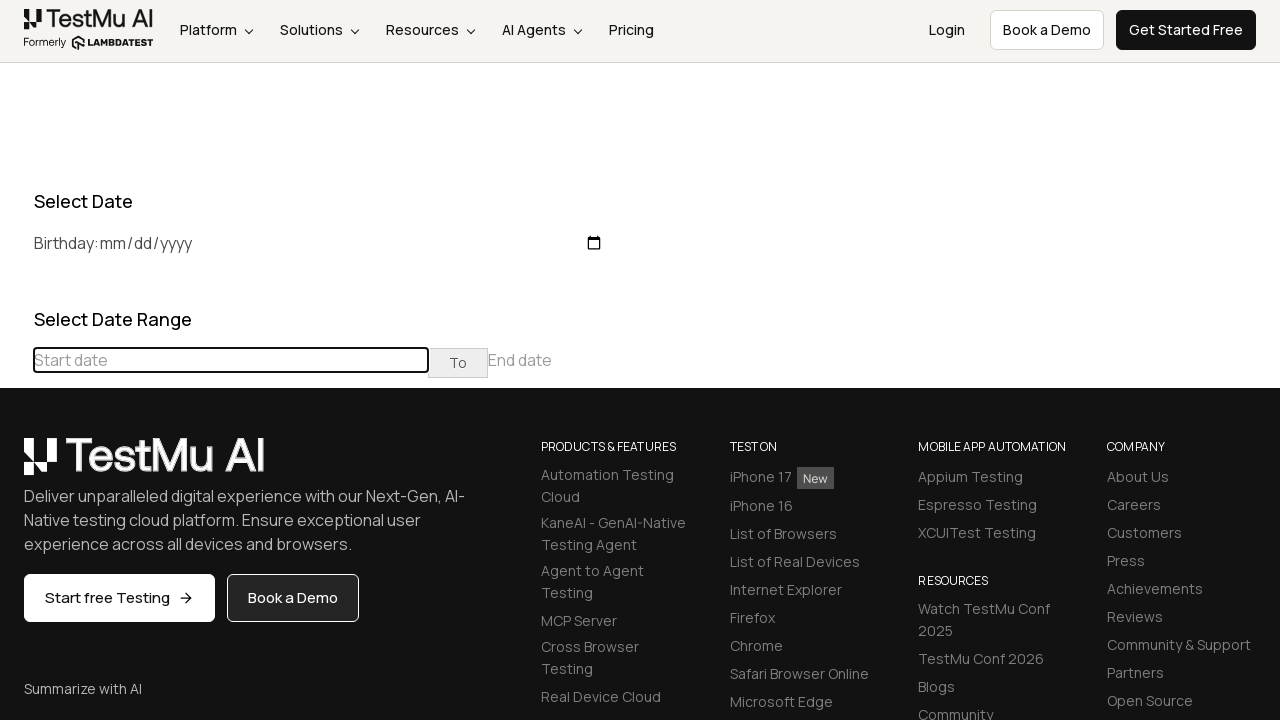

Clicked previous month button to navigate towards June 2019 at (16, 465) on div[class="datepicker-days"] th[class="prev"]
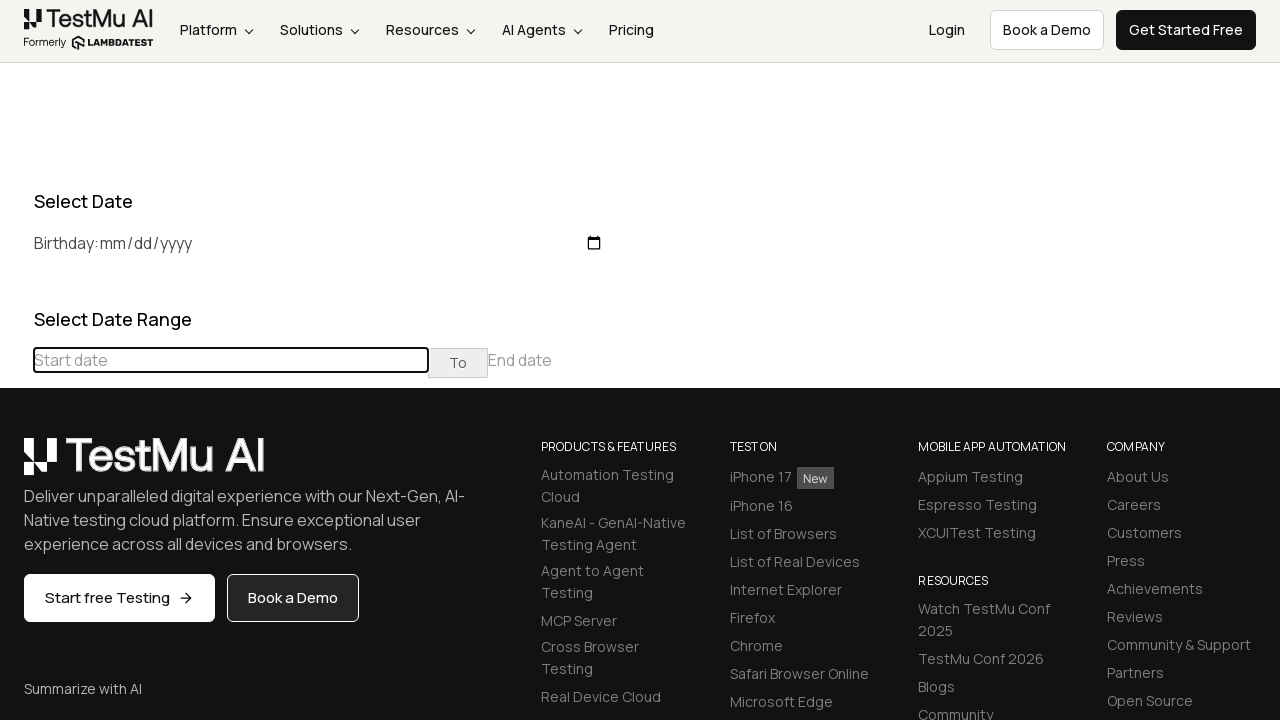

Clicked previous month button to navigate towards June 2019 at (16, 465) on div[class="datepicker-days"] th[class="prev"]
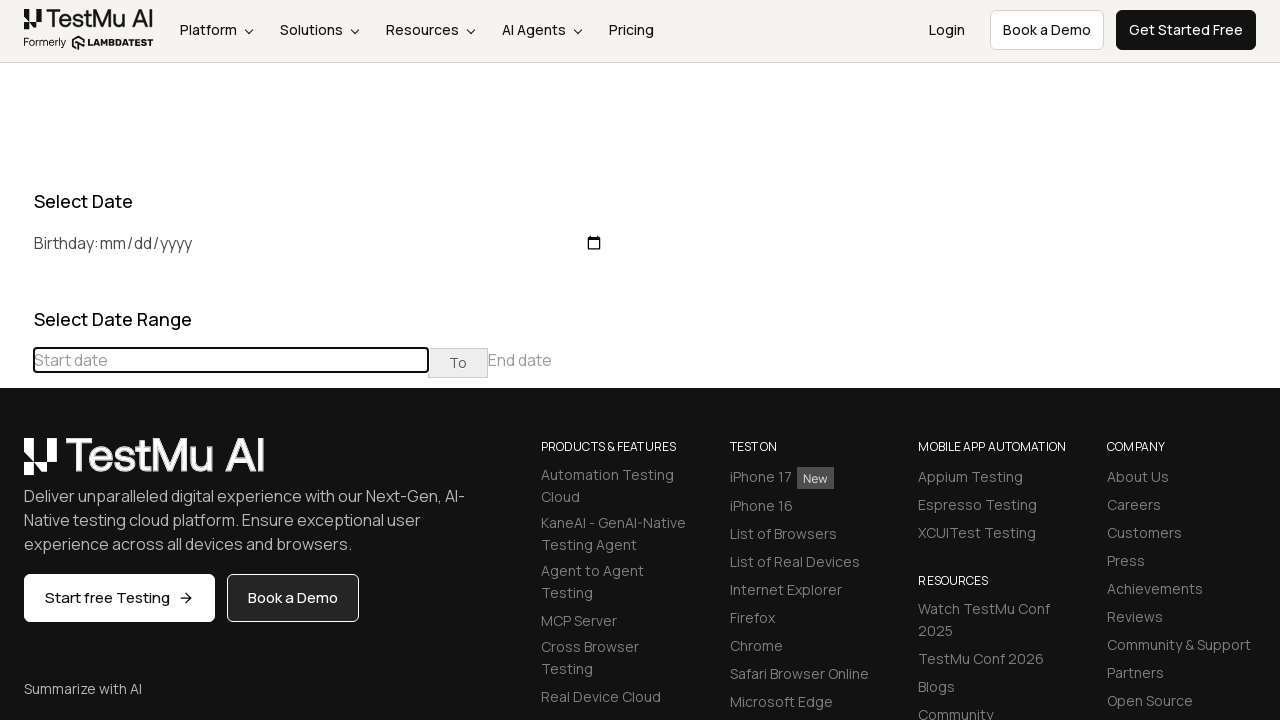

Clicked previous month button to navigate towards June 2019 at (16, 465) on div[class="datepicker-days"] th[class="prev"]
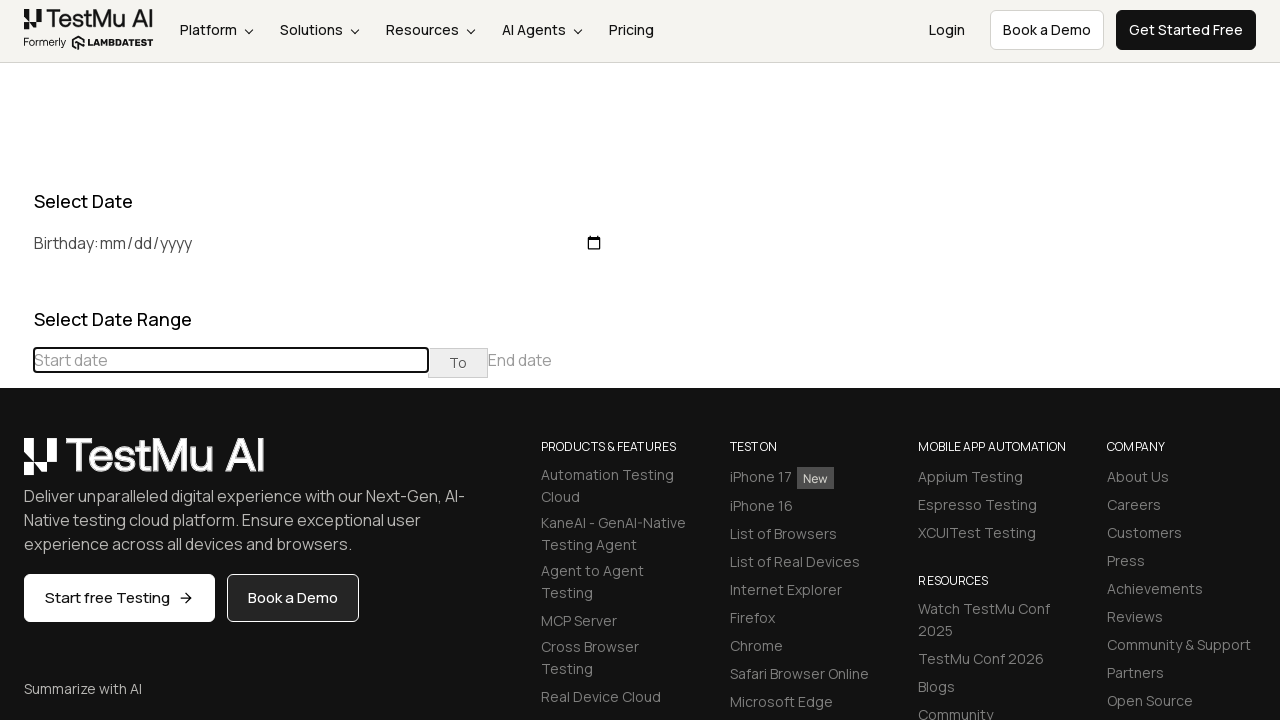

Clicked previous month button to navigate towards June 2019 at (16, 465) on div[class="datepicker-days"] th[class="prev"]
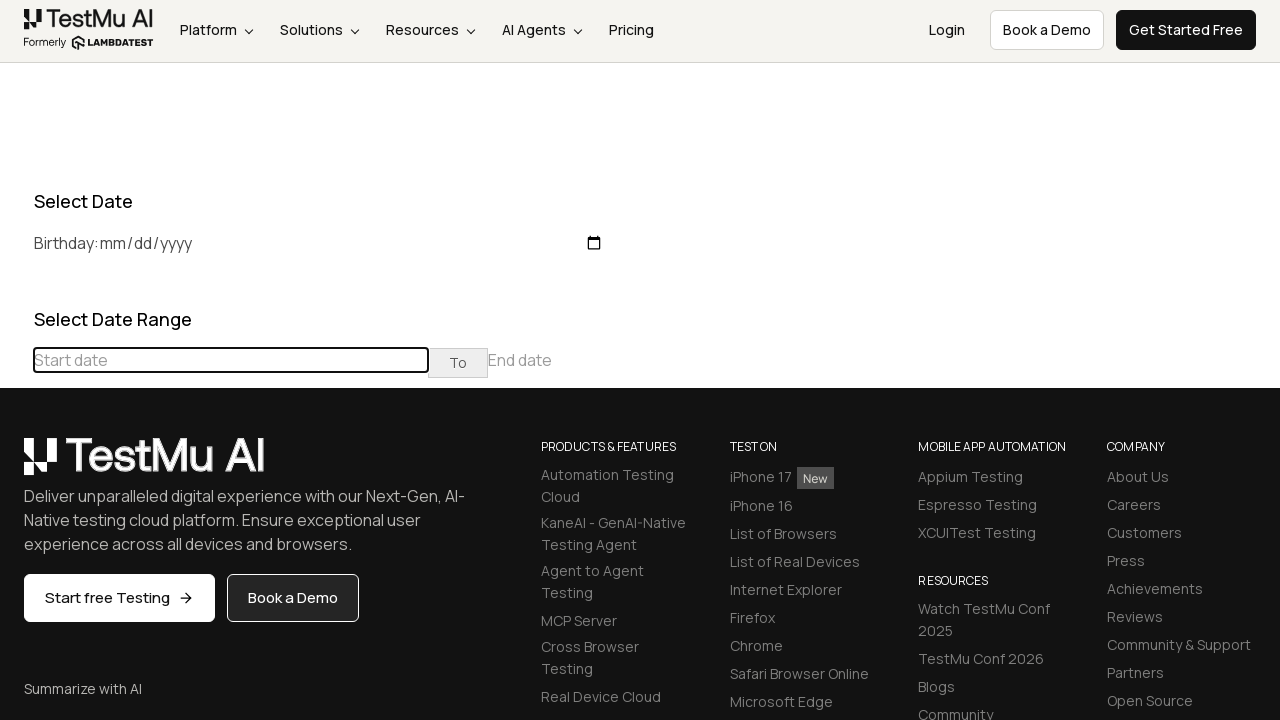

Clicked previous month button to navigate towards June 2019 at (16, 465) on div[class="datepicker-days"] th[class="prev"]
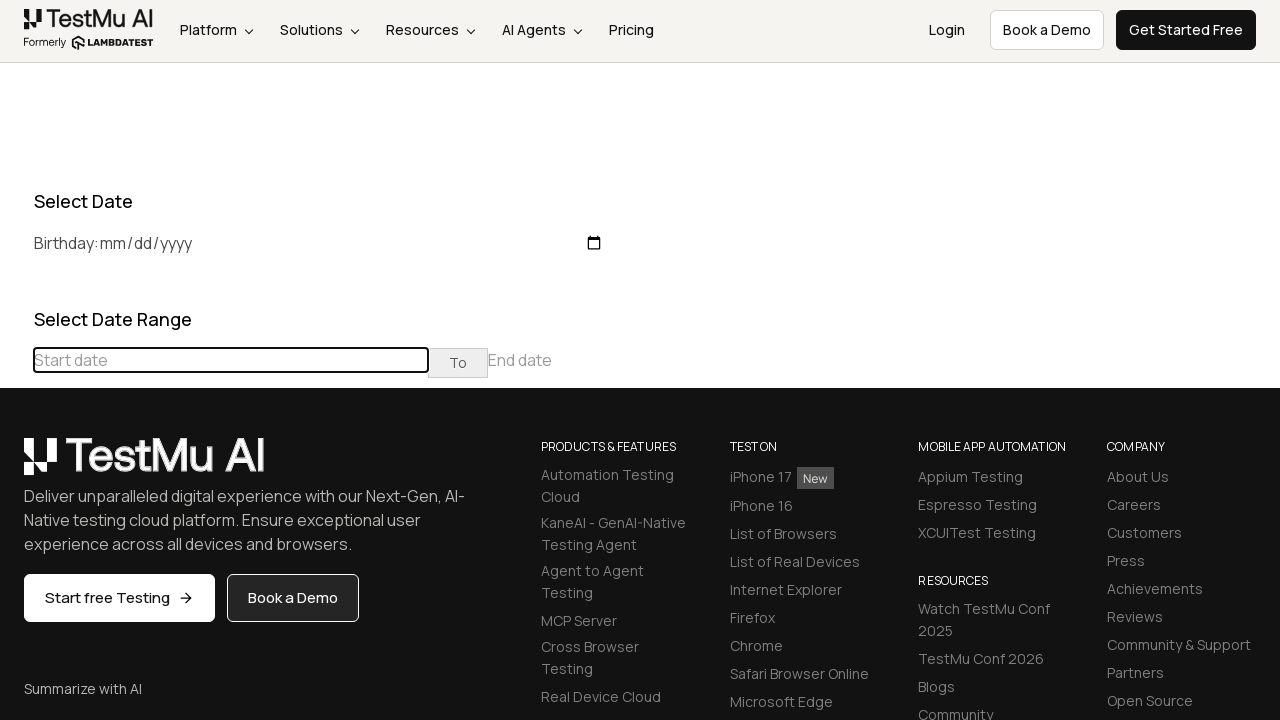

Clicked previous month button to navigate towards June 2019 at (16, 465) on div[class="datepicker-days"] th[class="prev"]
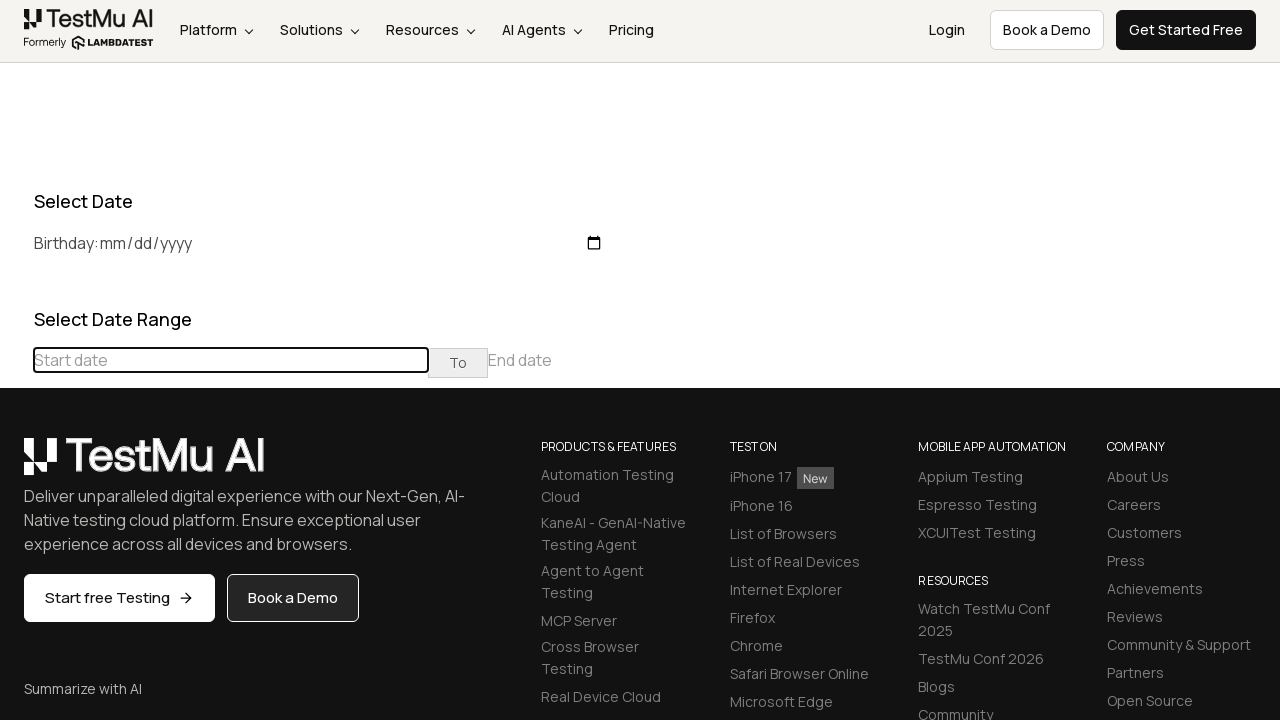

Clicked previous month button to navigate towards June 2019 at (16, 465) on div[class="datepicker-days"] th[class="prev"]
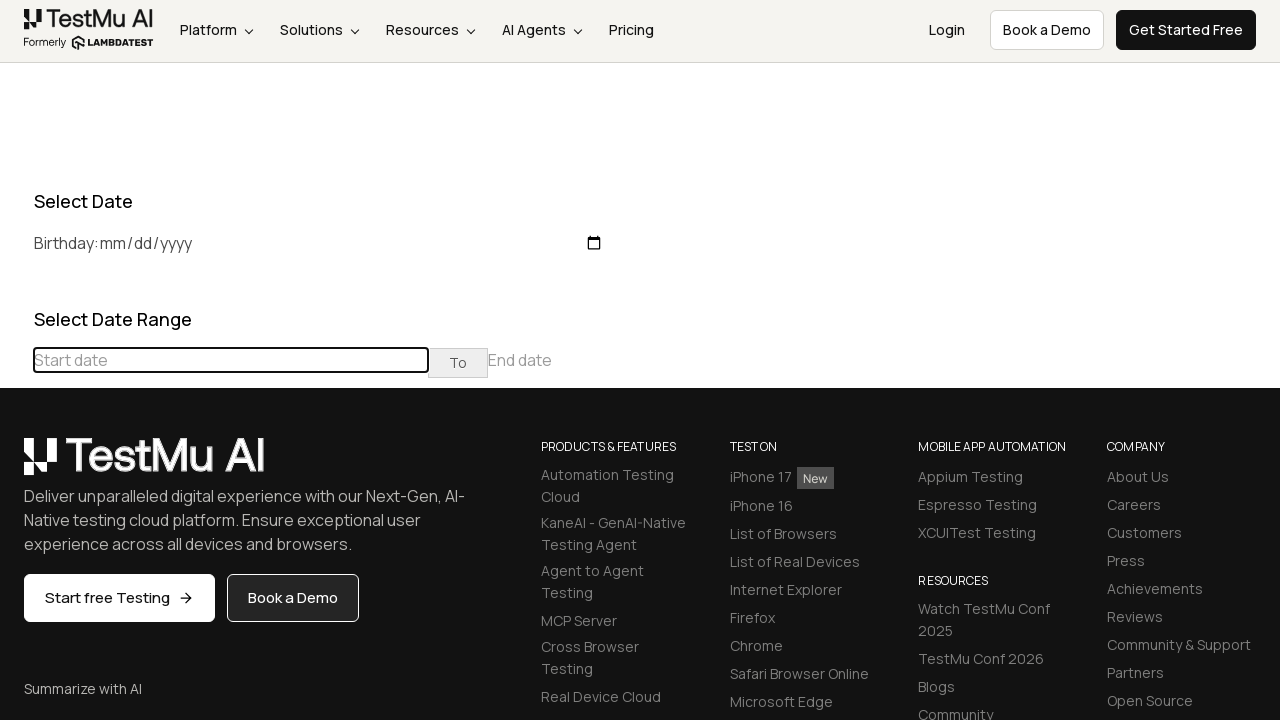

Clicked previous month button to navigate towards June 2019 at (16, 465) on div[class="datepicker-days"] th[class="prev"]
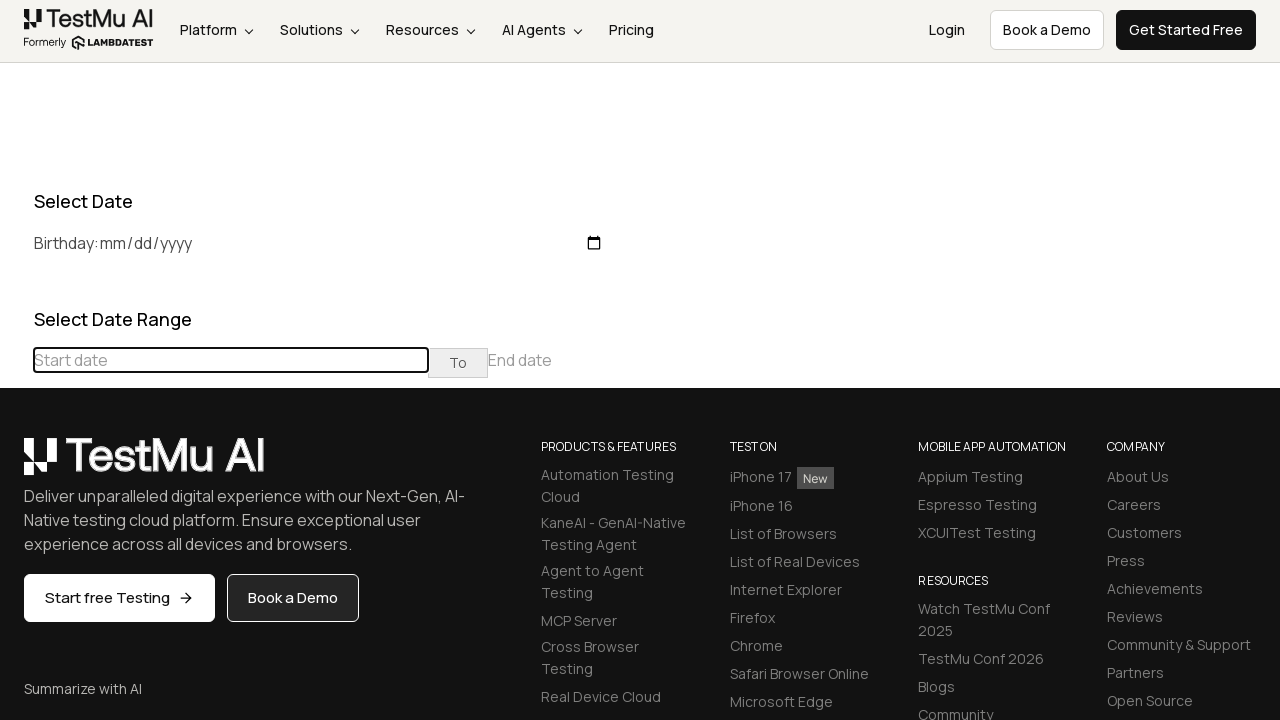

Clicked previous month button to navigate towards June 2019 at (16, 465) on div[class="datepicker-days"] th[class="prev"]
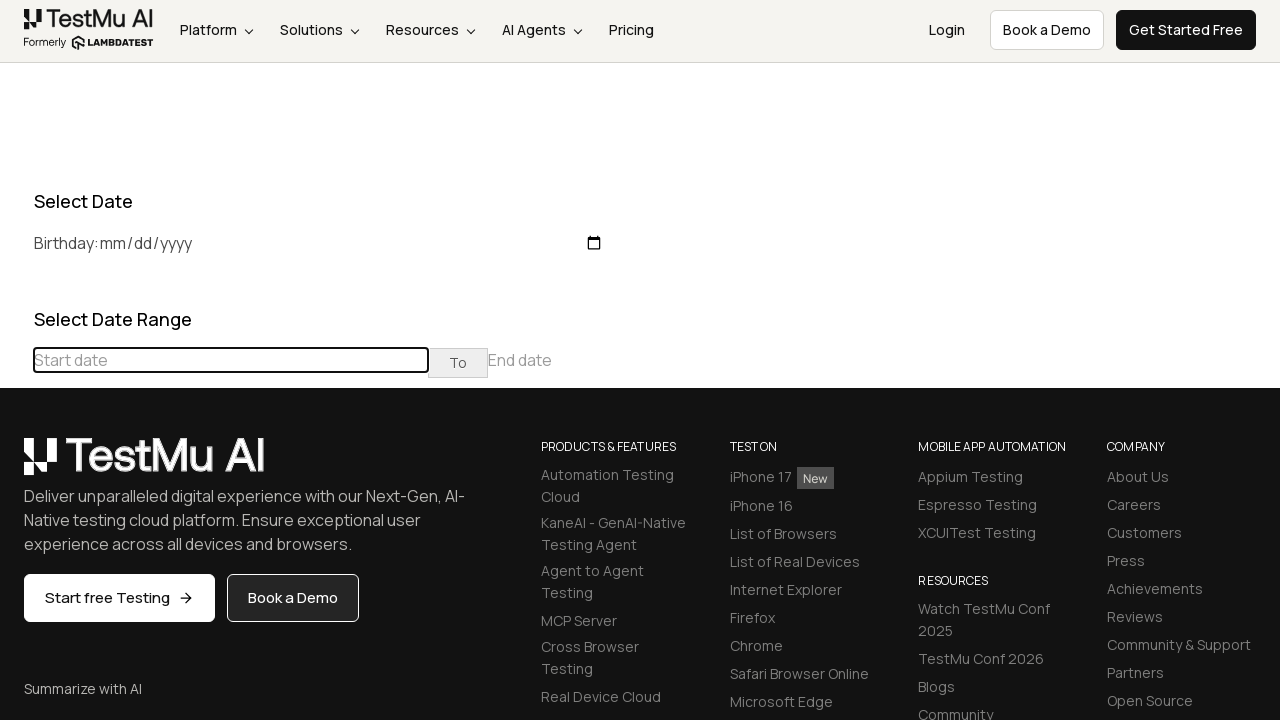

Clicked previous month button to navigate towards June 2019 at (16, 465) on div[class="datepicker-days"] th[class="prev"]
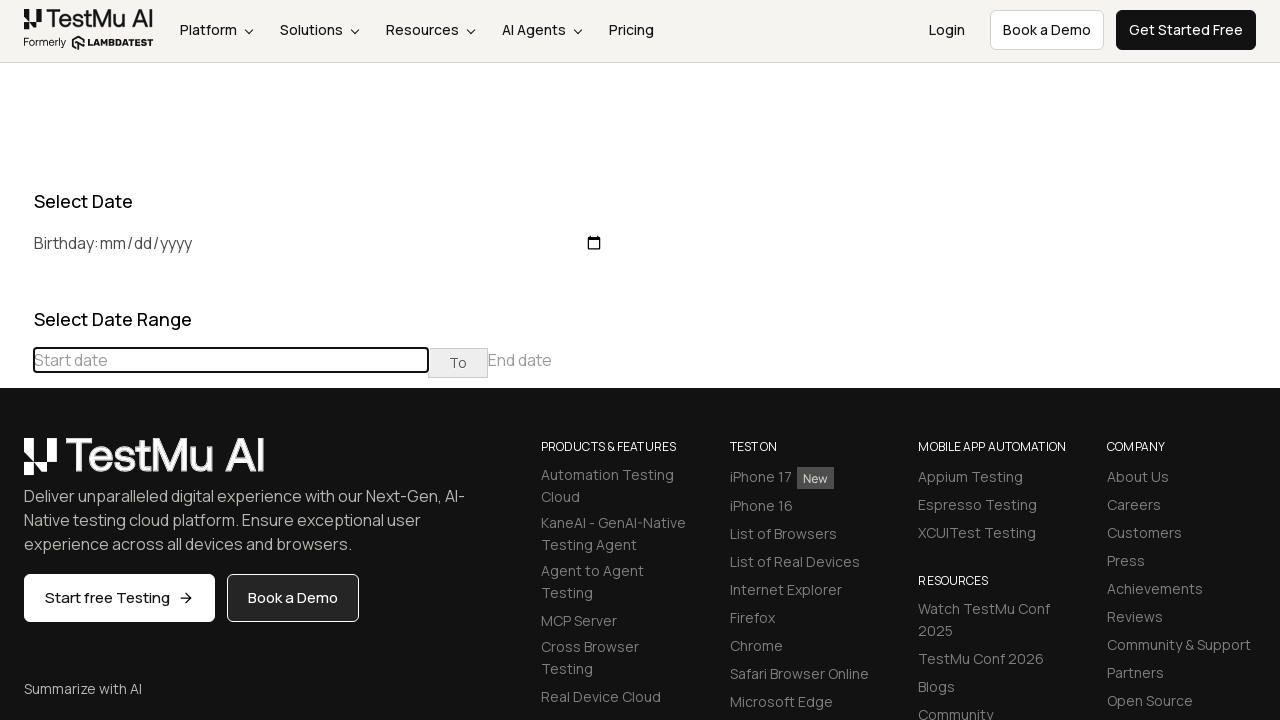

Clicked previous month button to navigate towards June 2019 at (16, 465) on div[class="datepicker-days"] th[class="prev"]
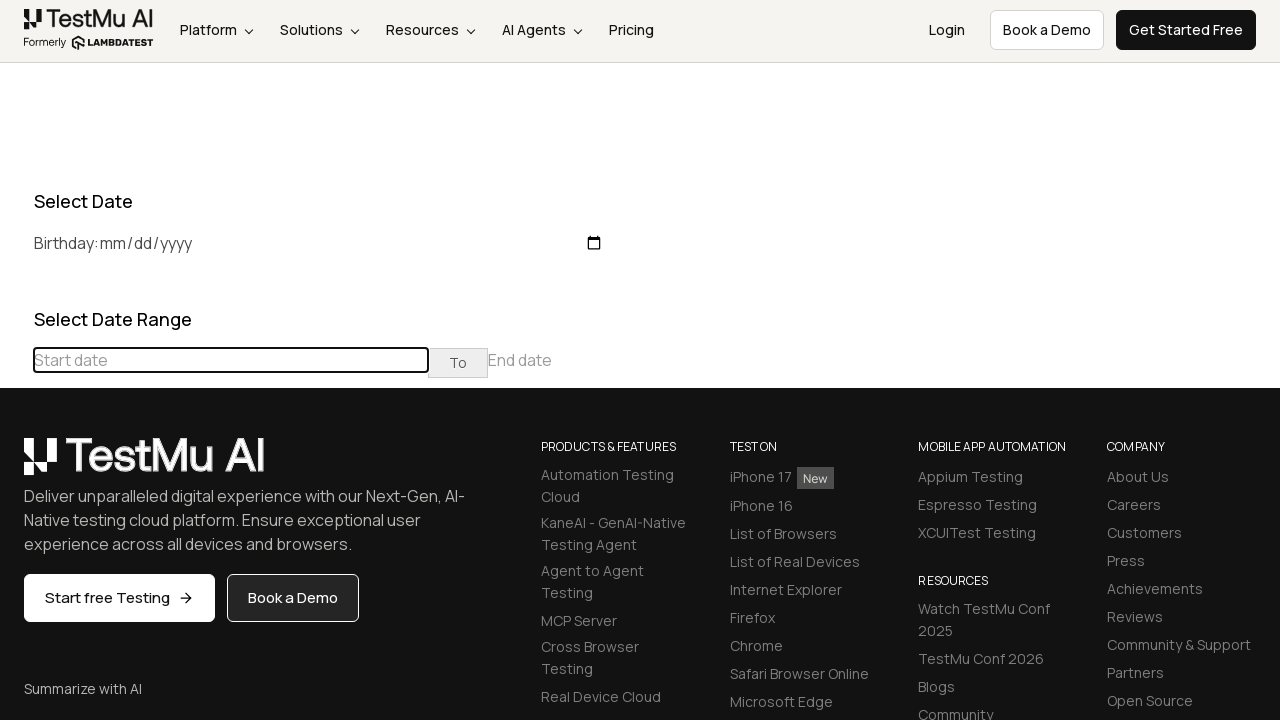

Clicked previous month button to navigate towards June 2019 at (16, 465) on div[class="datepicker-days"] th[class="prev"]
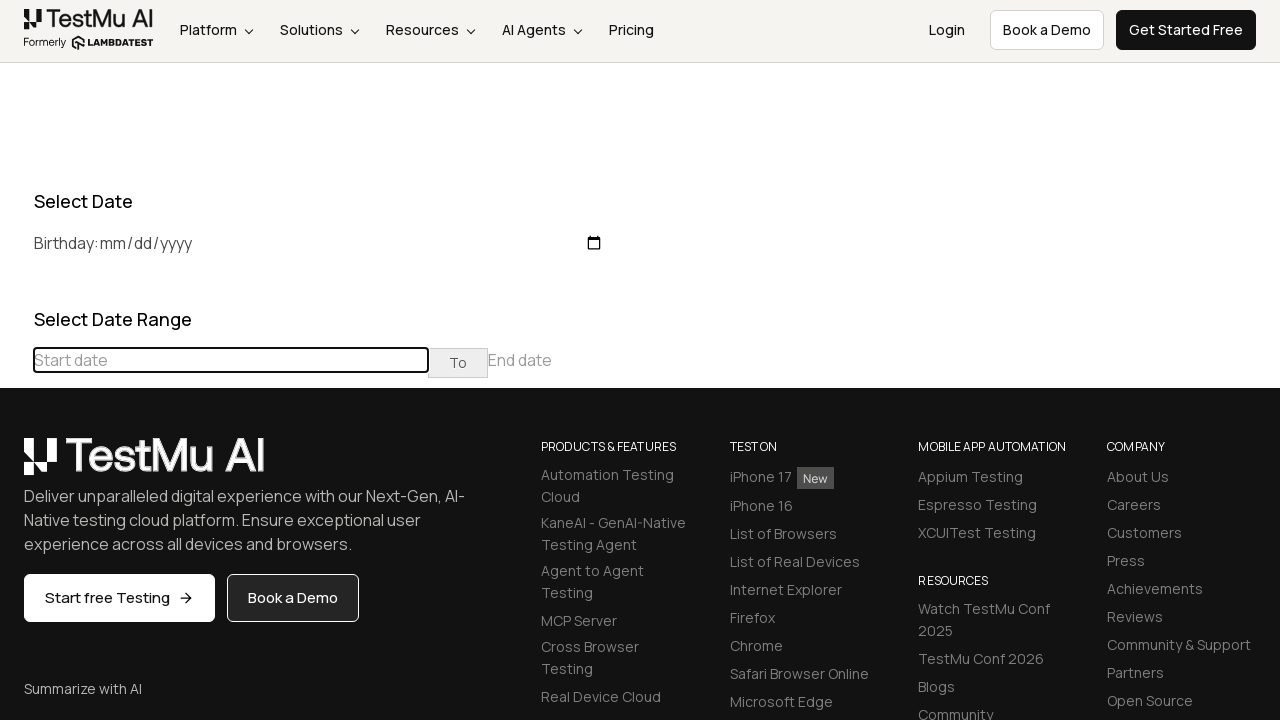

Clicked previous month button to navigate towards June 2019 at (16, 465) on div[class="datepicker-days"] th[class="prev"]
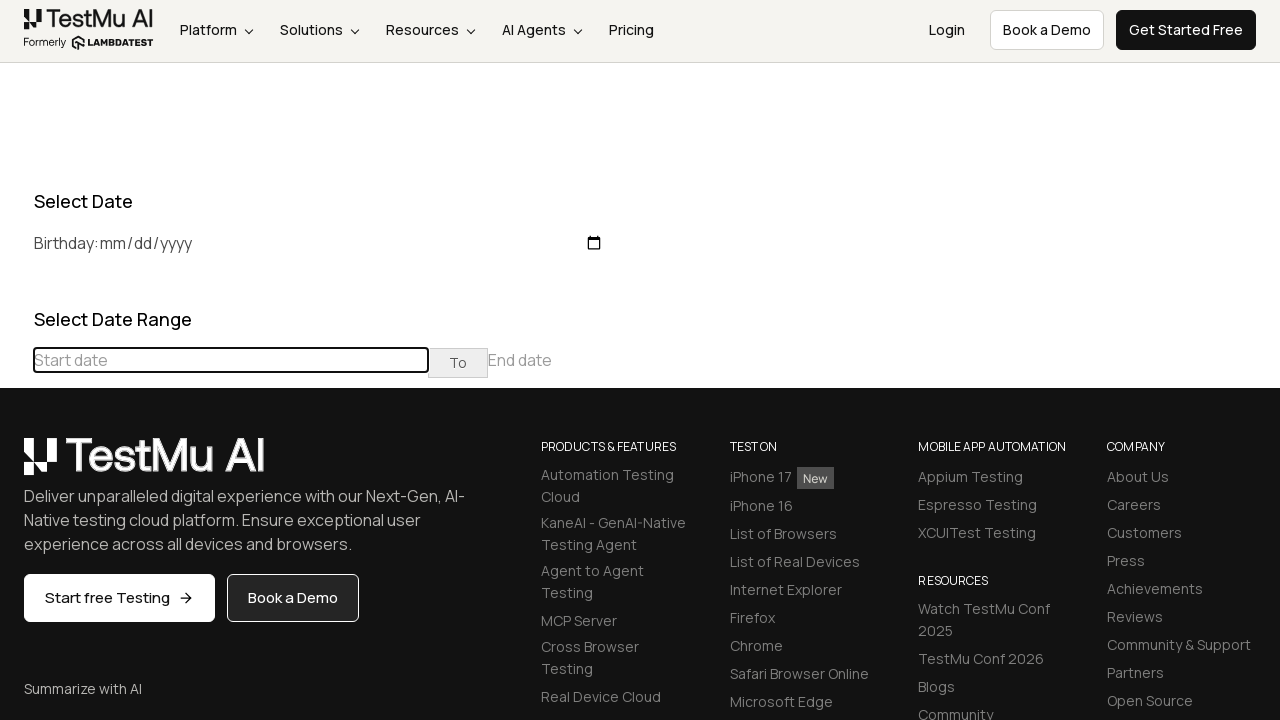

Clicked previous month button to navigate towards June 2019 at (16, 465) on div[class="datepicker-days"] th[class="prev"]
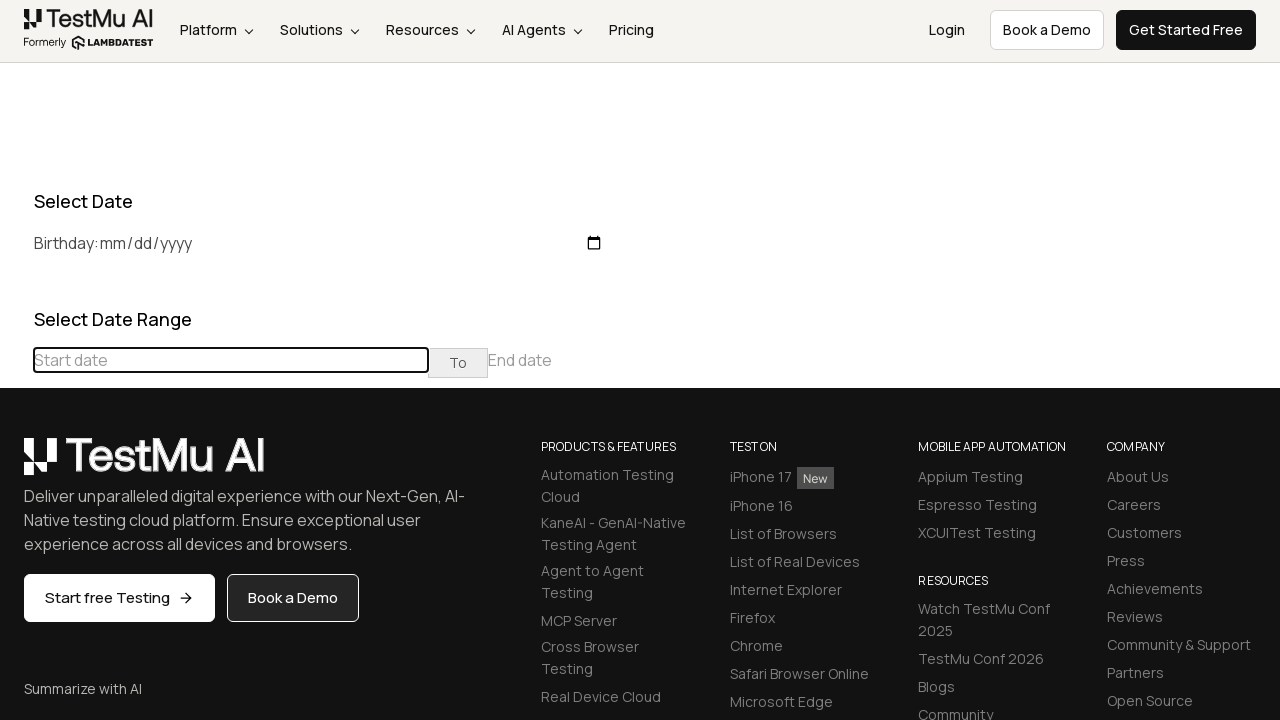

Clicked previous month button to navigate towards June 2019 at (16, 465) on div[class="datepicker-days"] th[class="prev"]
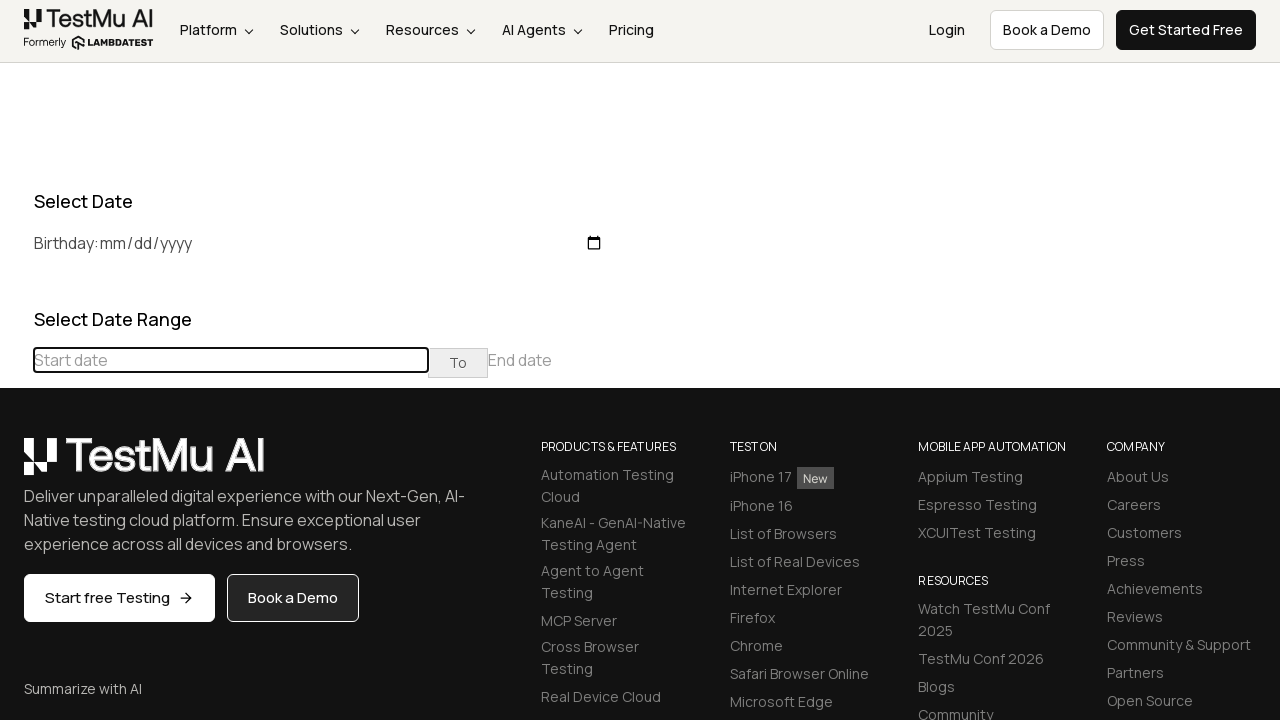

Clicked previous month button to navigate towards June 2019 at (16, 465) on div[class="datepicker-days"] th[class="prev"]
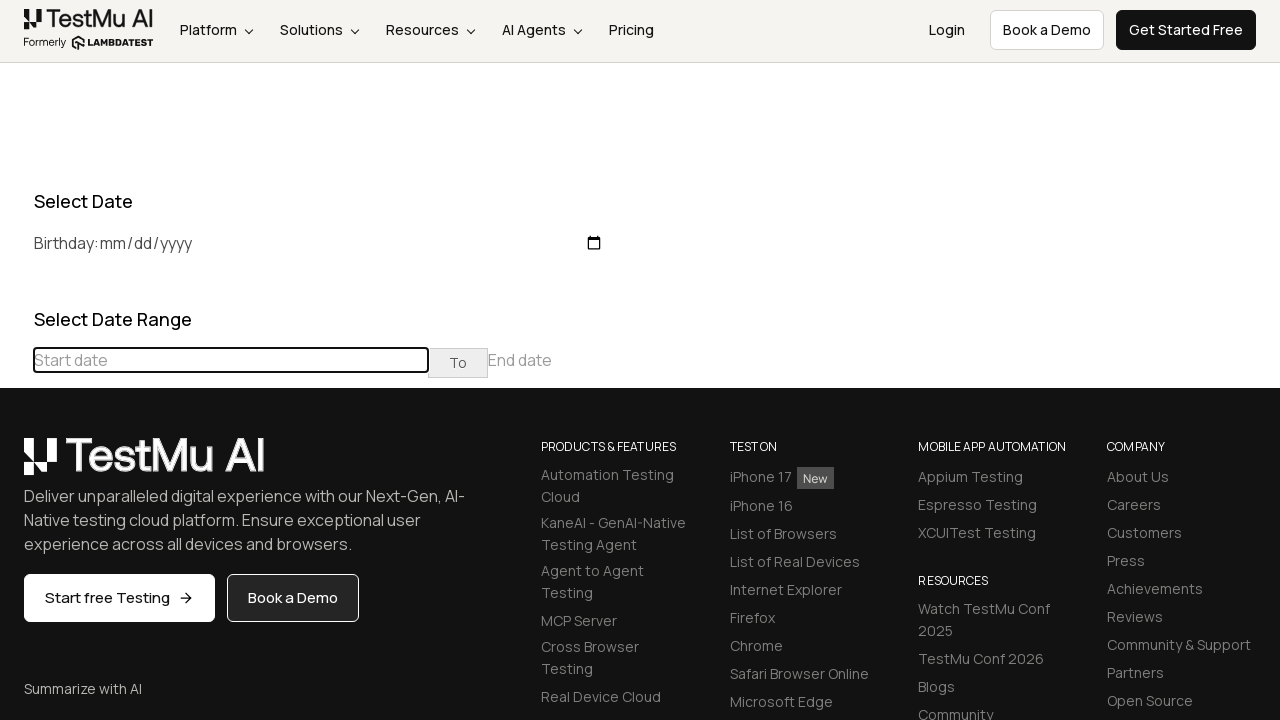

Clicked previous month button to navigate towards June 2019 at (16, 465) on div[class="datepicker-days"] th[class="prev"]
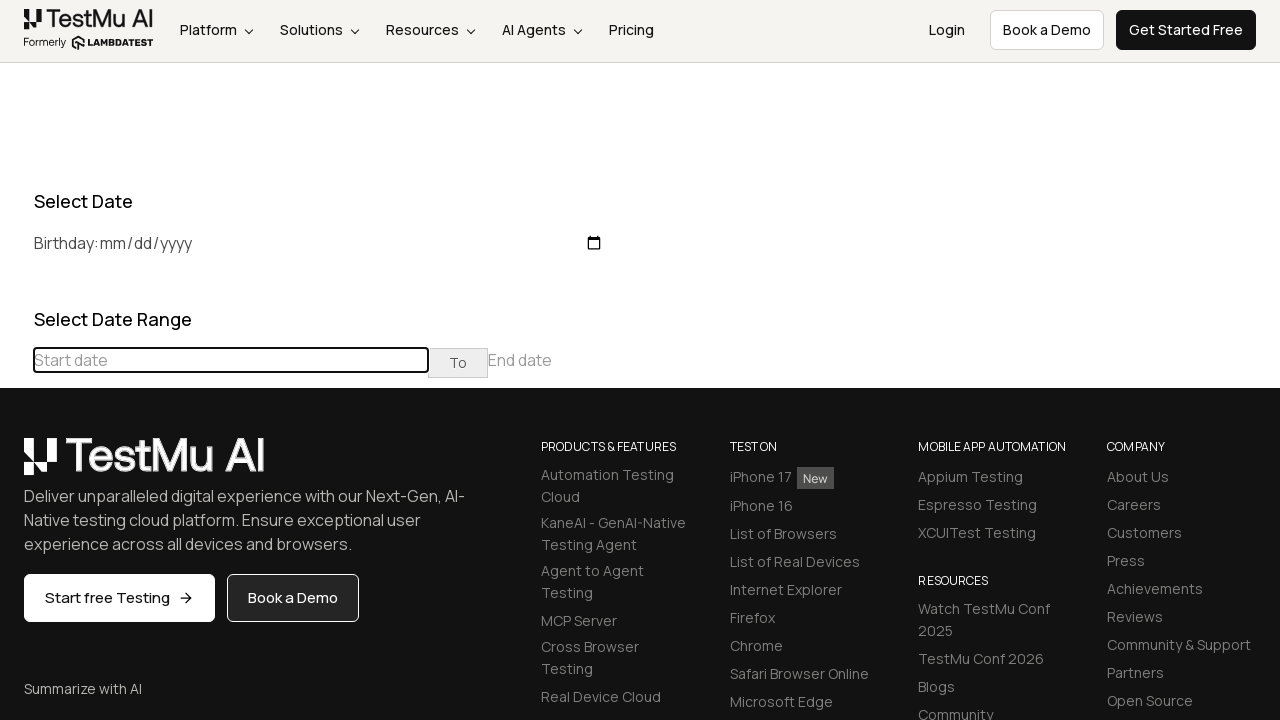

Clicked previous month button to navigate towards June 2019 at (16, 465) on div[class="datepicker-days"] th[class="prev"]
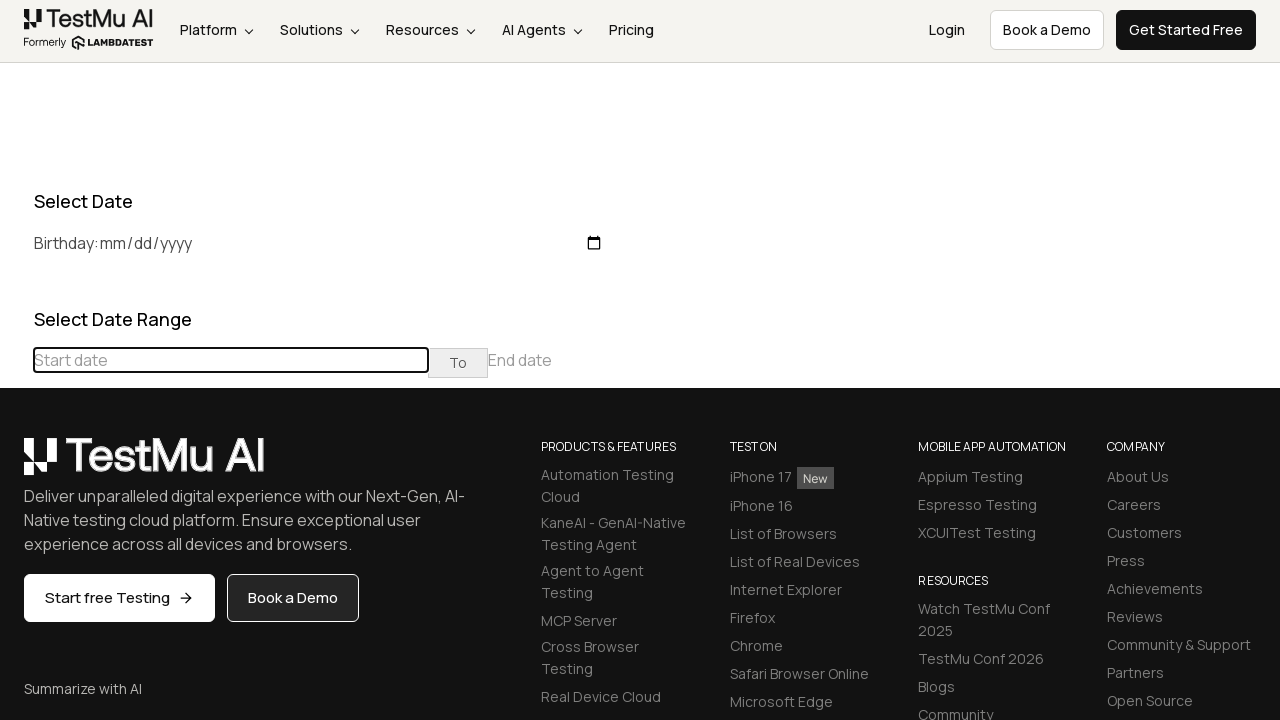

Clicked previous month button to navigate towards June 2019 at (16, 465) on div[class="datepicker-days"] th[class="prev"]
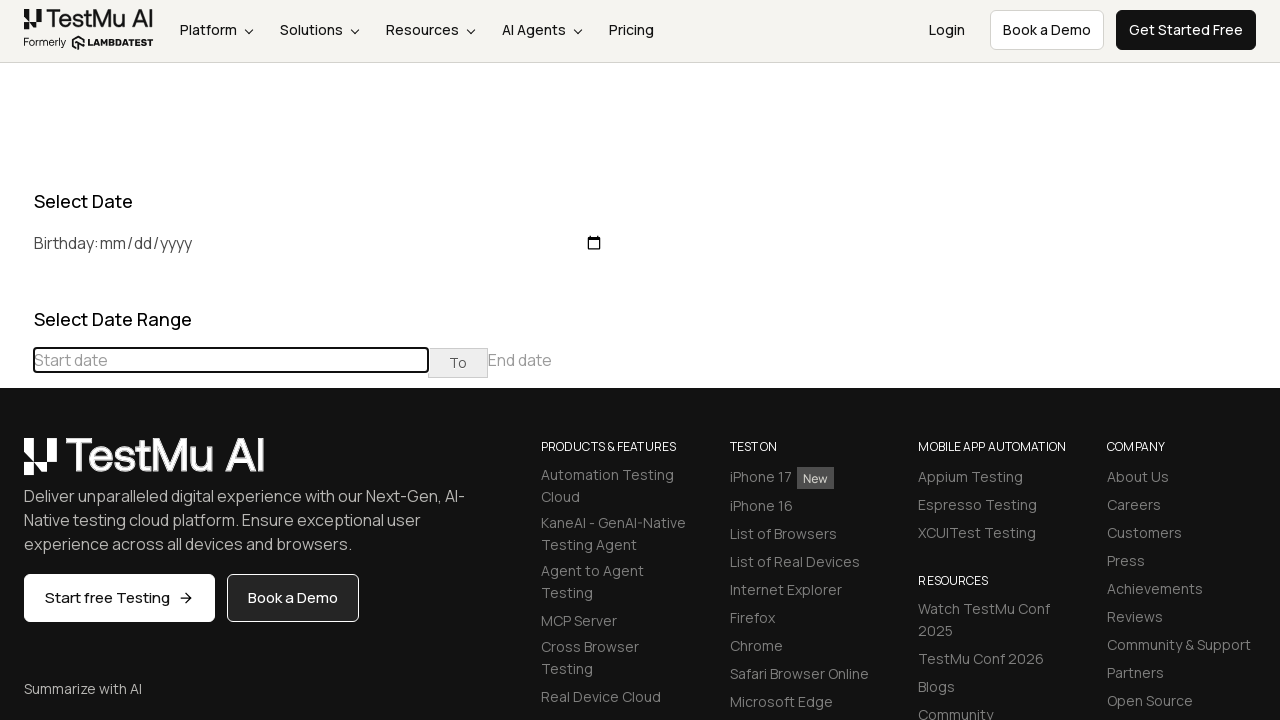

Selected day 20 in June 2019 at (154, 635) on //td[@class="day"][text()="20"]
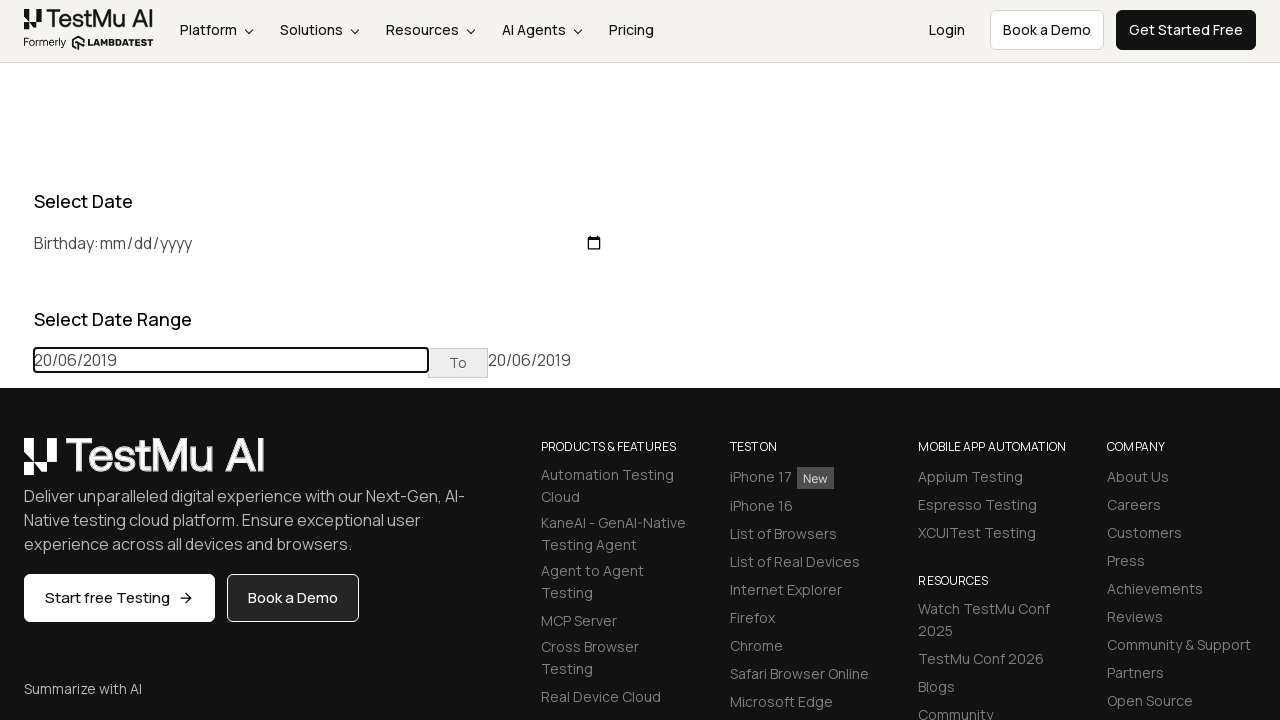

Reloaded page after selecting past date (June 20, 2019)
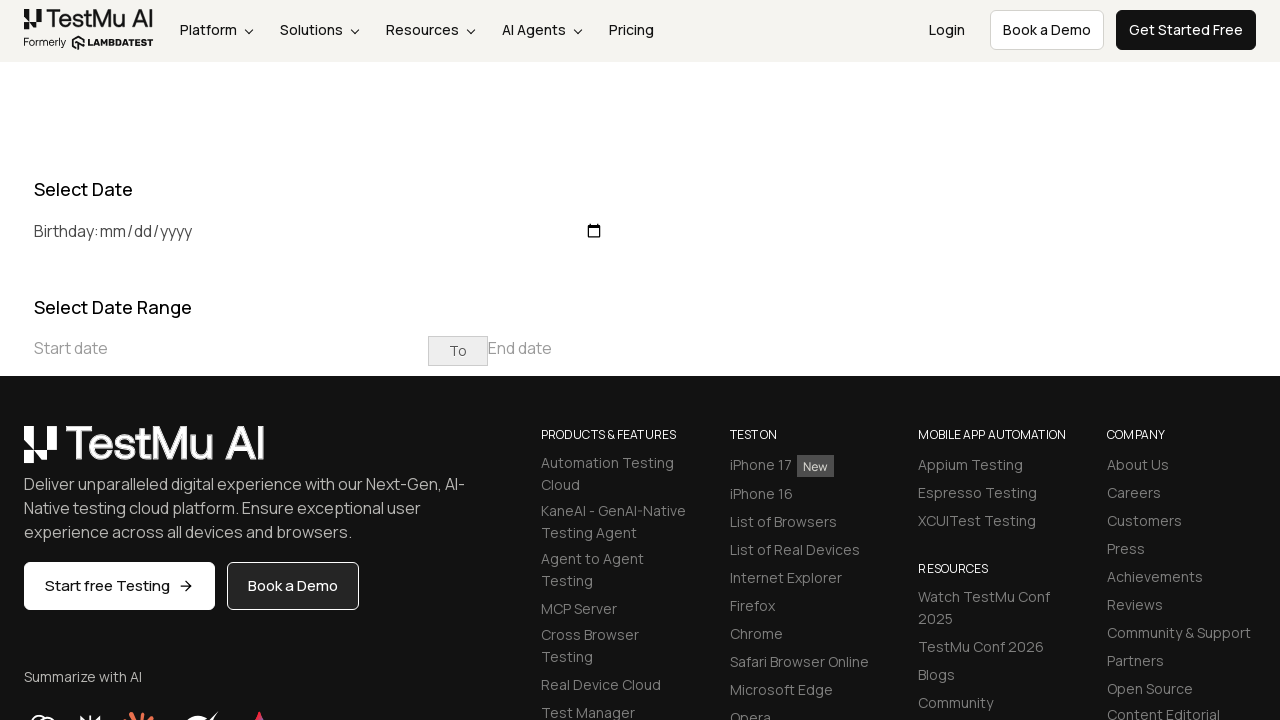

Clicked on start date field to open date picker for future date selection at (231, 348) on xpath=//*[@placeholder="Start date"]
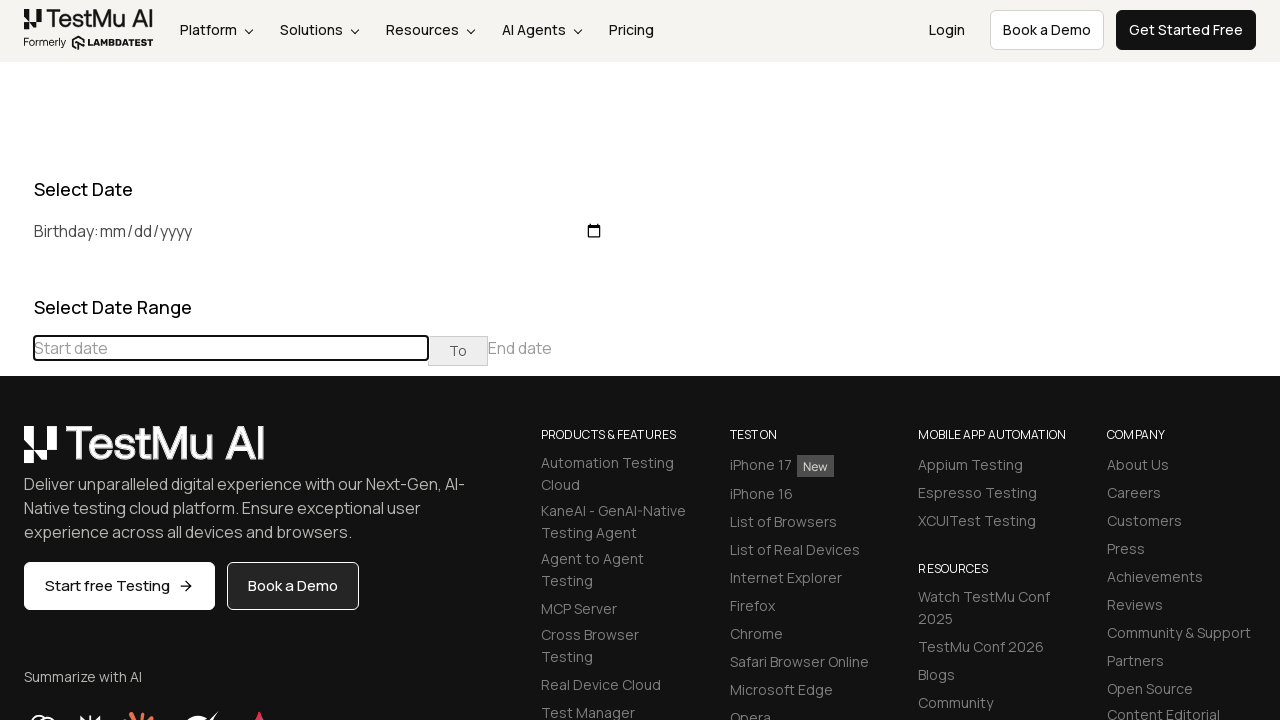

Clicked next month button to navigate towards June 2026 at (216, 361) on div[class="datepicker-days"] th[class="next"]
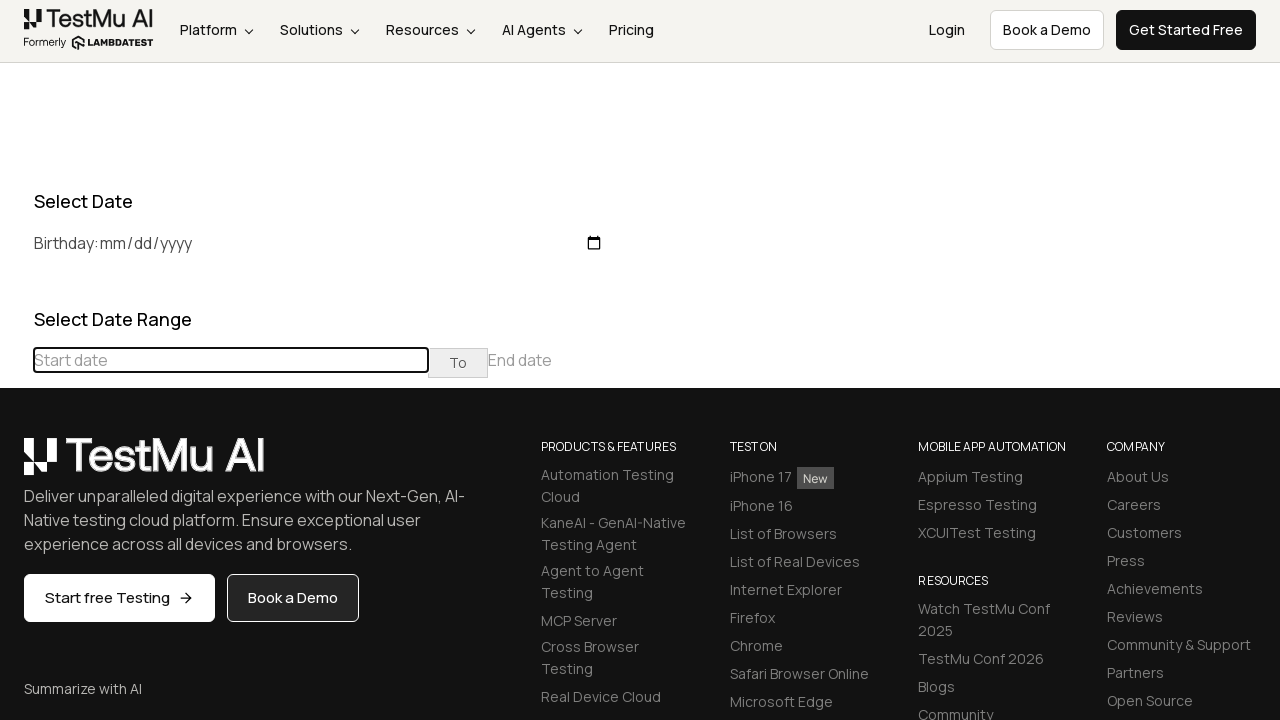

Clicked next month button to navigate towards June 2026 at (216, 465) on div[class="datepicker-days"] th[class="next"]
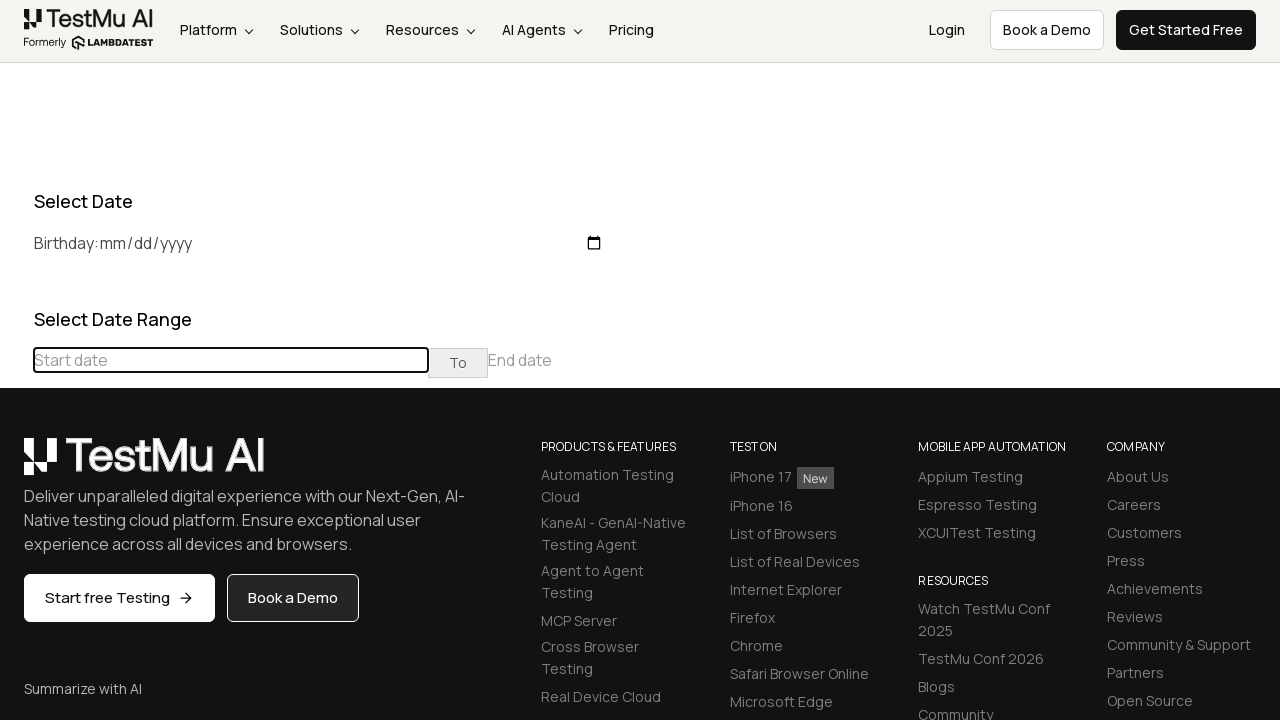

Clicked next month button to navigate towards June 2026 at (216, 465) on div[class="datepicker-days"] th[class="next"]
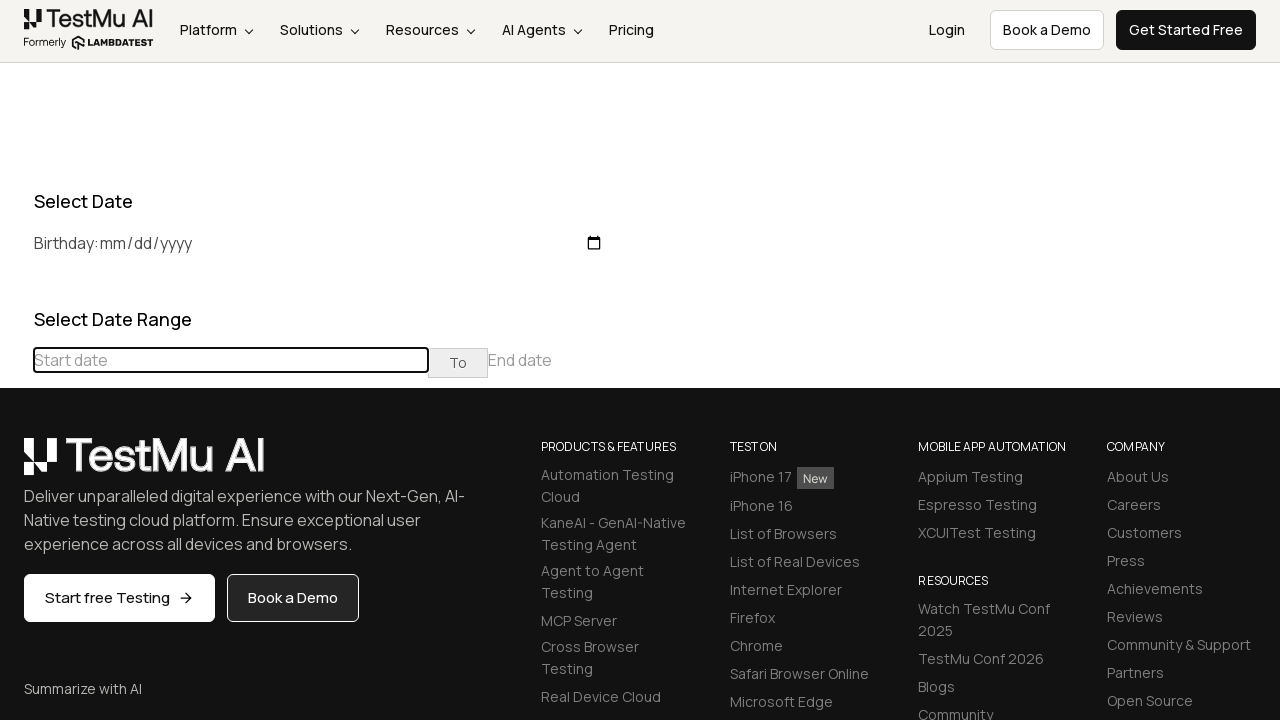

Clicked next month button to navigate towards June 2026 at (216, 465) on div[class="datepicker-days"] th[class="next"]
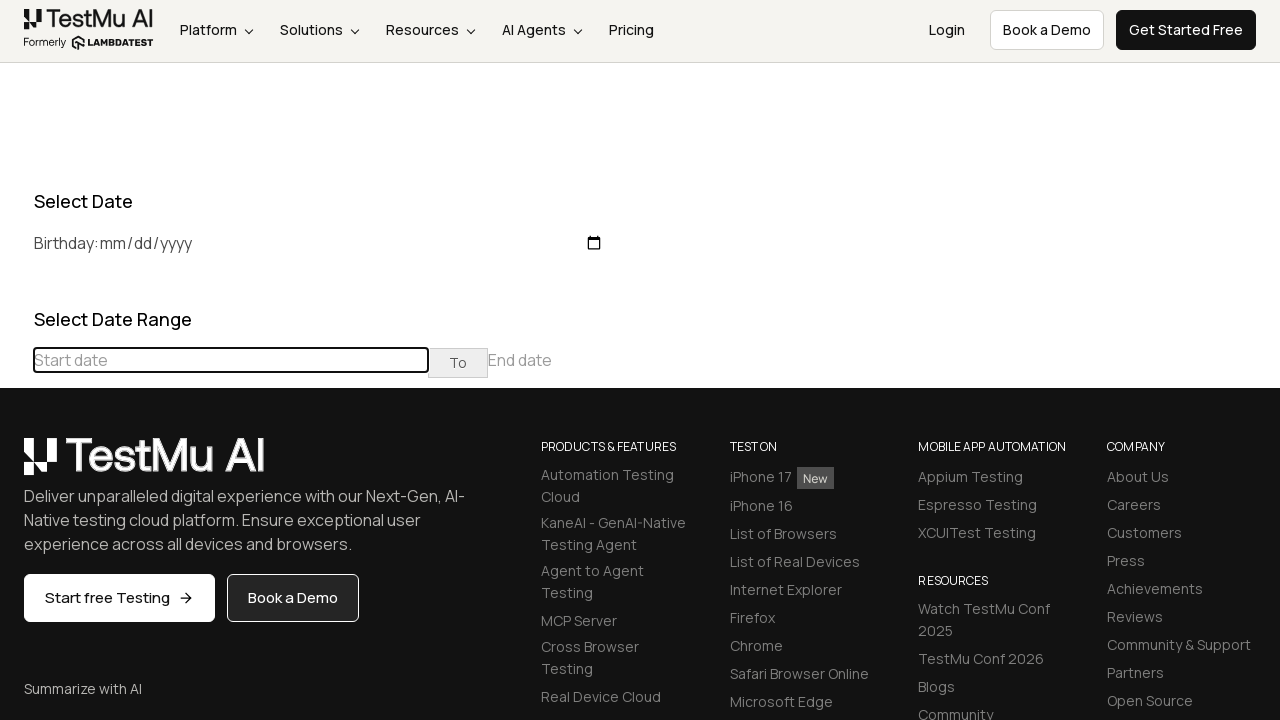

Selected day 20 in June 2026 at (216, 601) on //td[@class="day"][text()="20"]
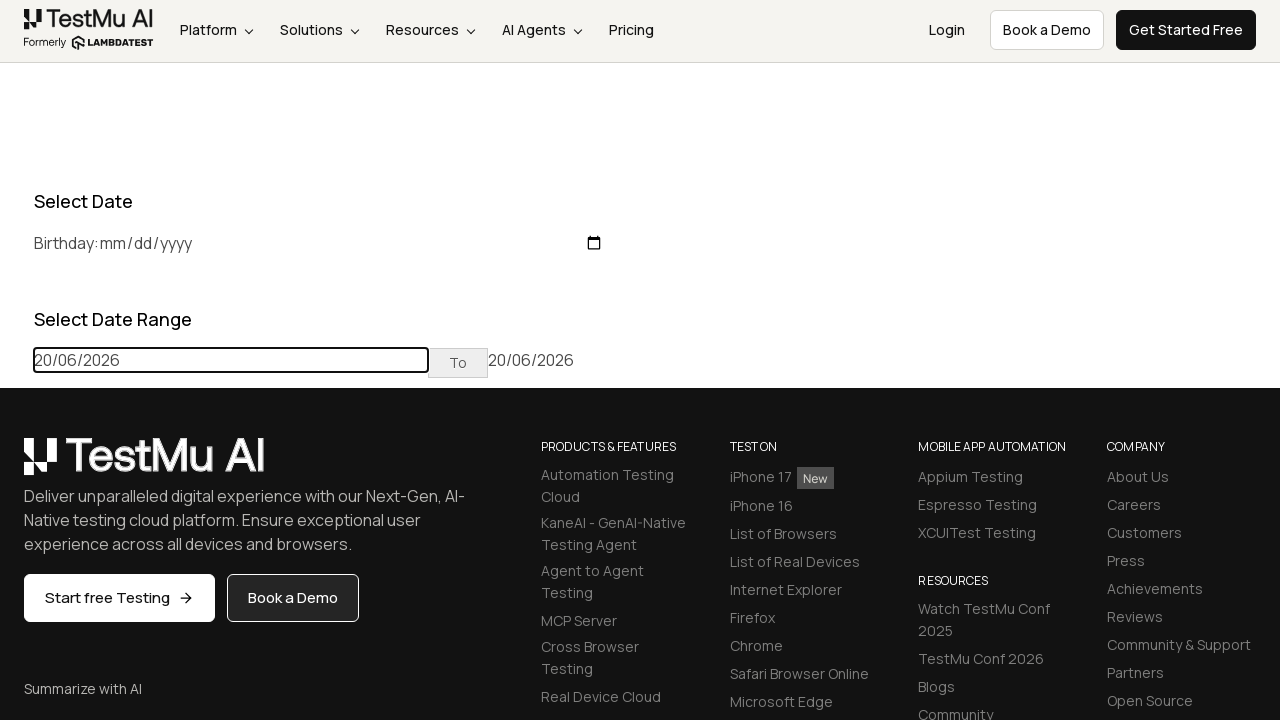

Reloaded page after selecting future date (June 20, 2026)
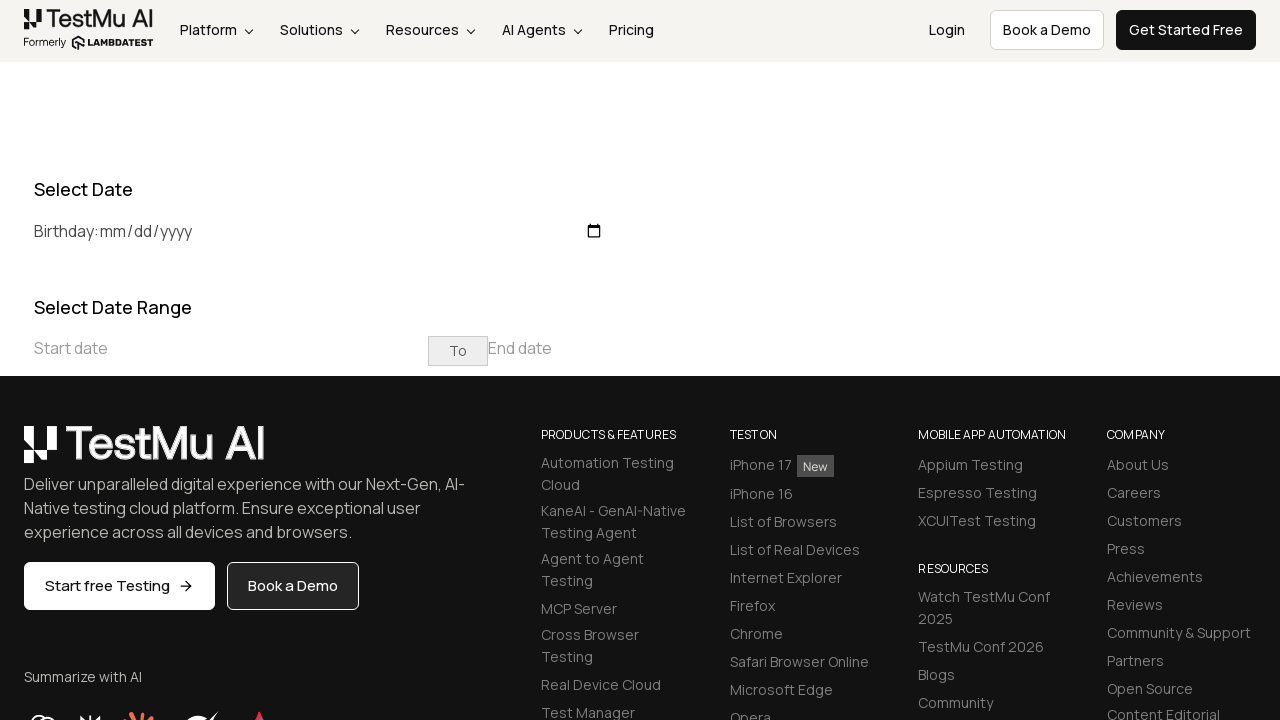

Clicked on start date field to open date picker for current date selection at (231, 348) on xpath=//*[@placeholder="Start date"]
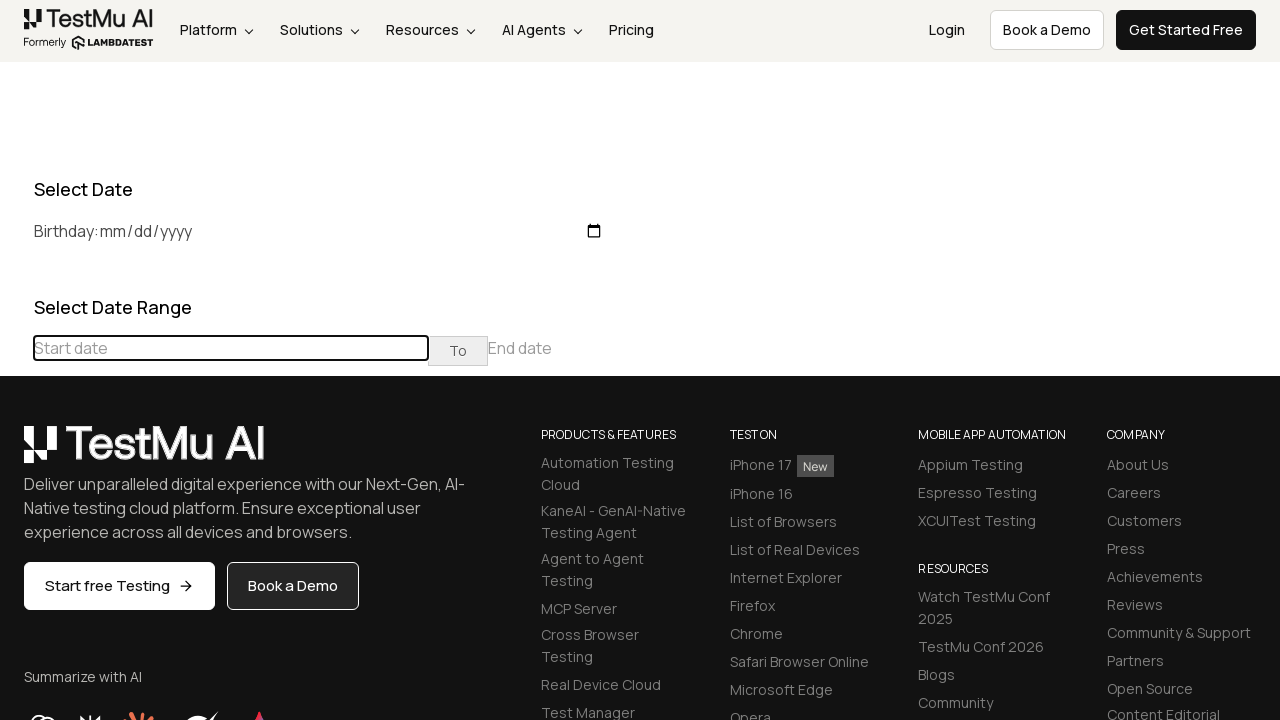

Clicked previous month button to navigate towards July 2024 at (16, 361) on div[class="datepicker-days"] th[class="prev"]
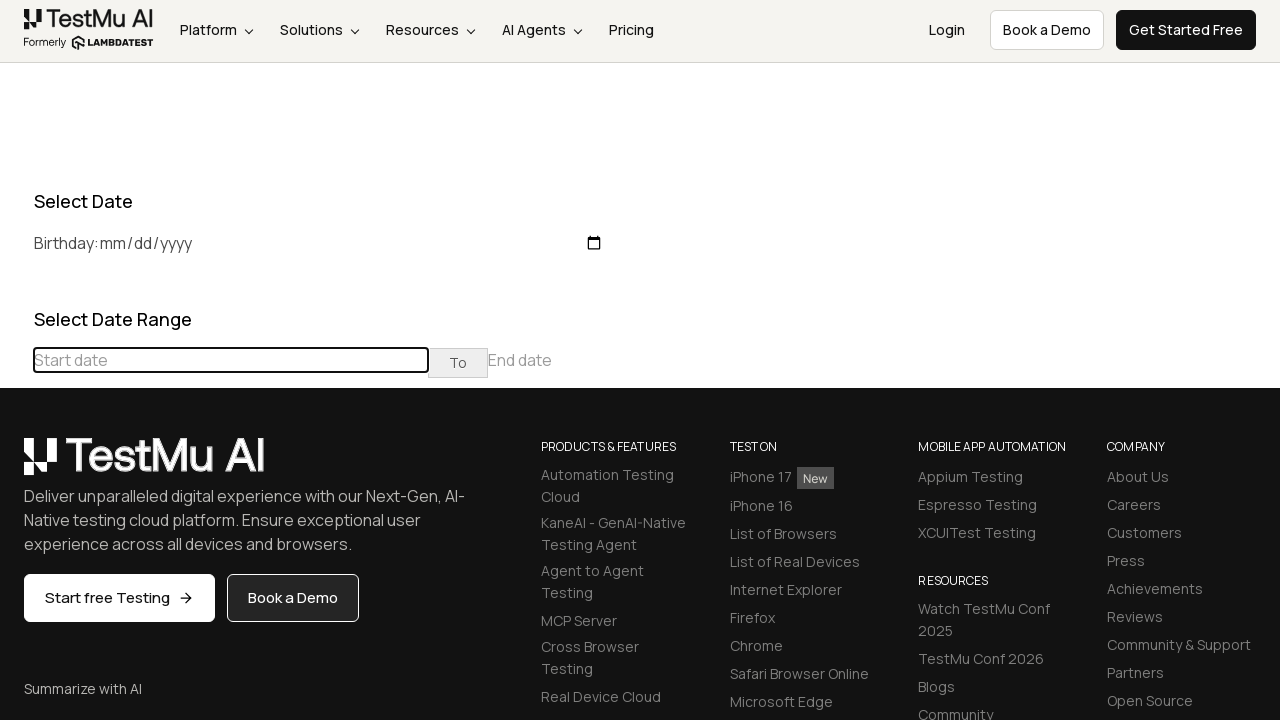

Clicked previous month button to navigate towards July 2024 at (16, 465) on div[class="datepicker-days"] th[class="prev"]
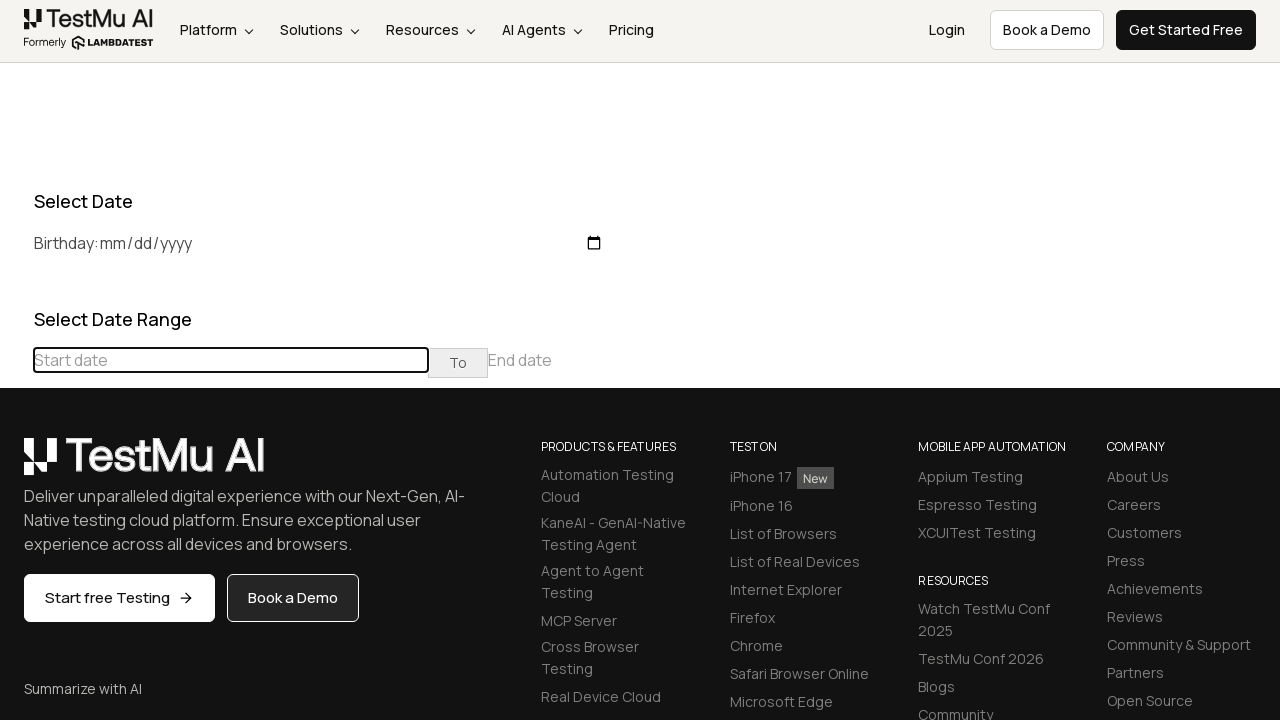

Clicked previous month button to navigate towards July 2024 at (16, 465) on div[class="datepicker-days"] th[class="prev"]
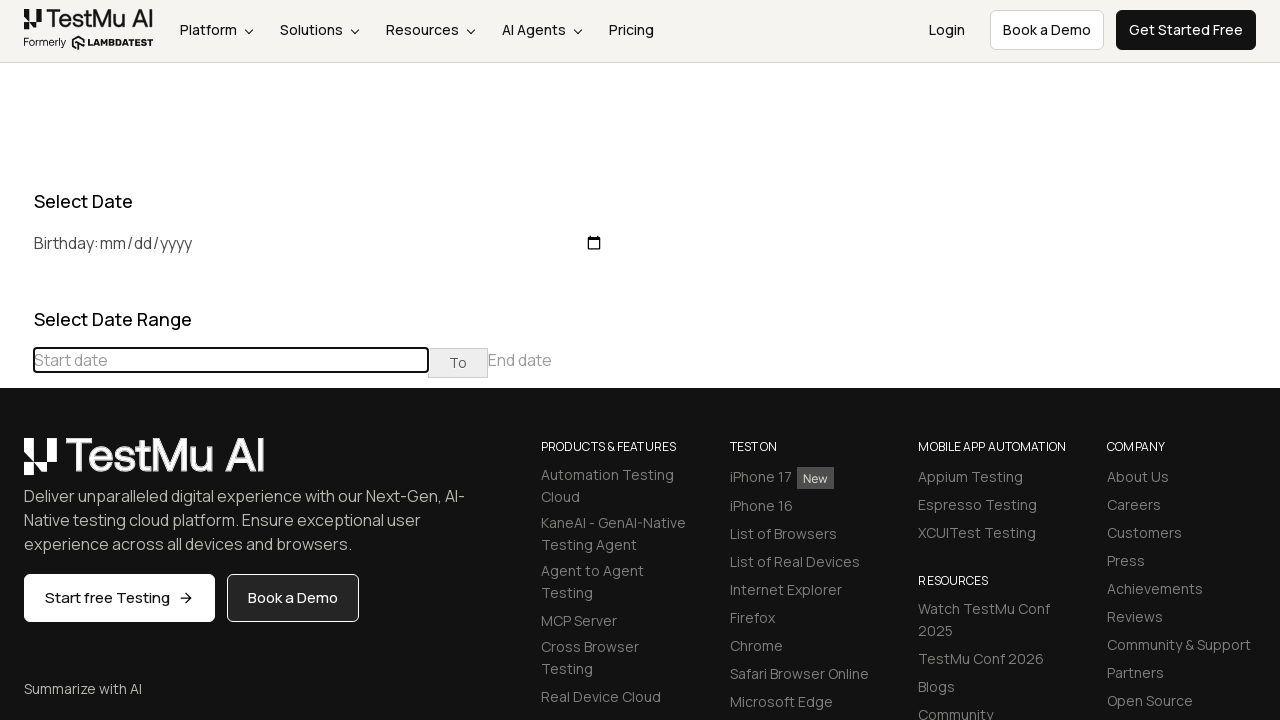

Clicked previous month button to navigate towards July 2024 at (16, 465) on div[class="datepicker-days"] th[class="prev"]
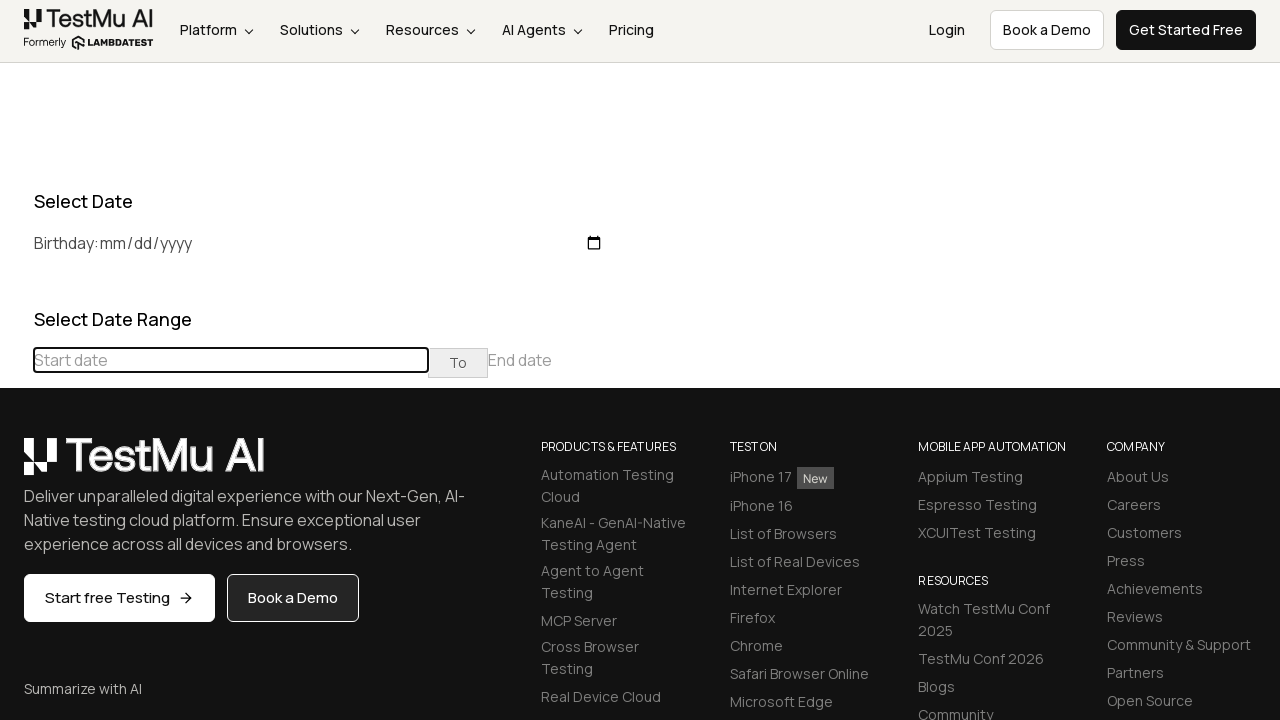

Clicked previous month button to navigate towards July 2024 at (16, 465) on div[class="datepicker-days"] th[class="prev"]
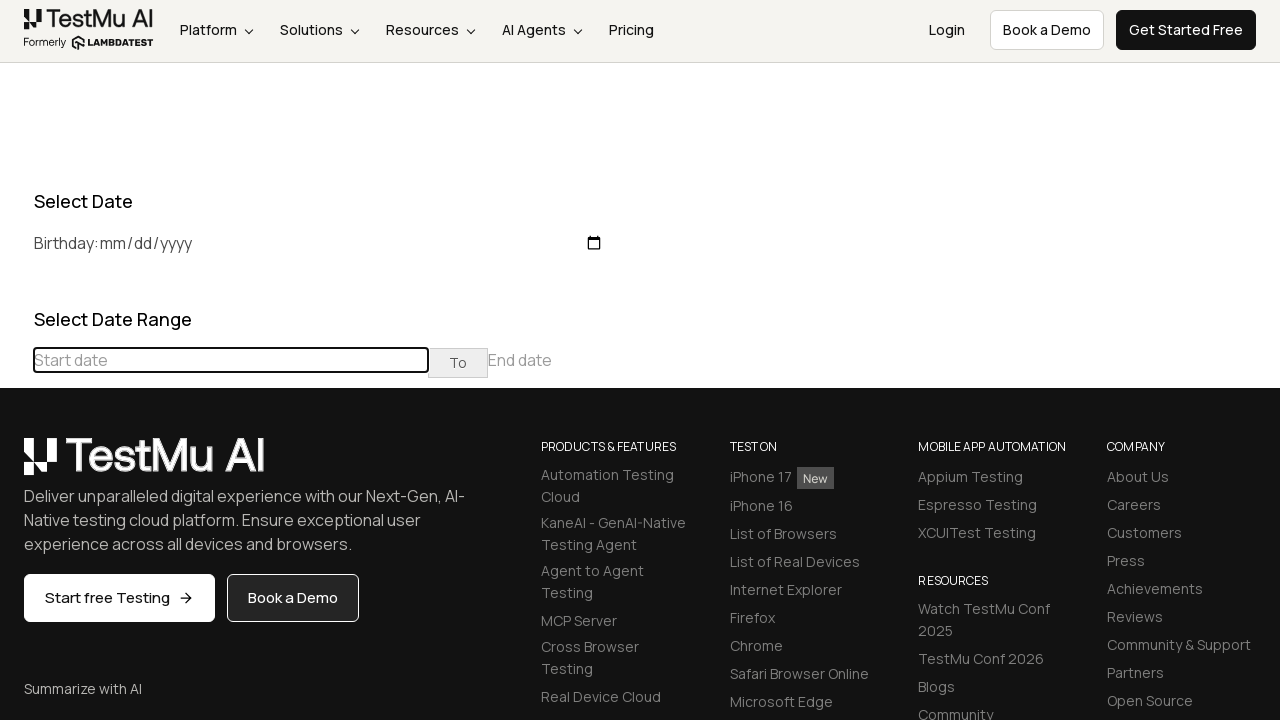

Clicked previous month button to navigate towards July 2024 at (16, 465) on div[class="datepicker-days"] th[class="prev"]
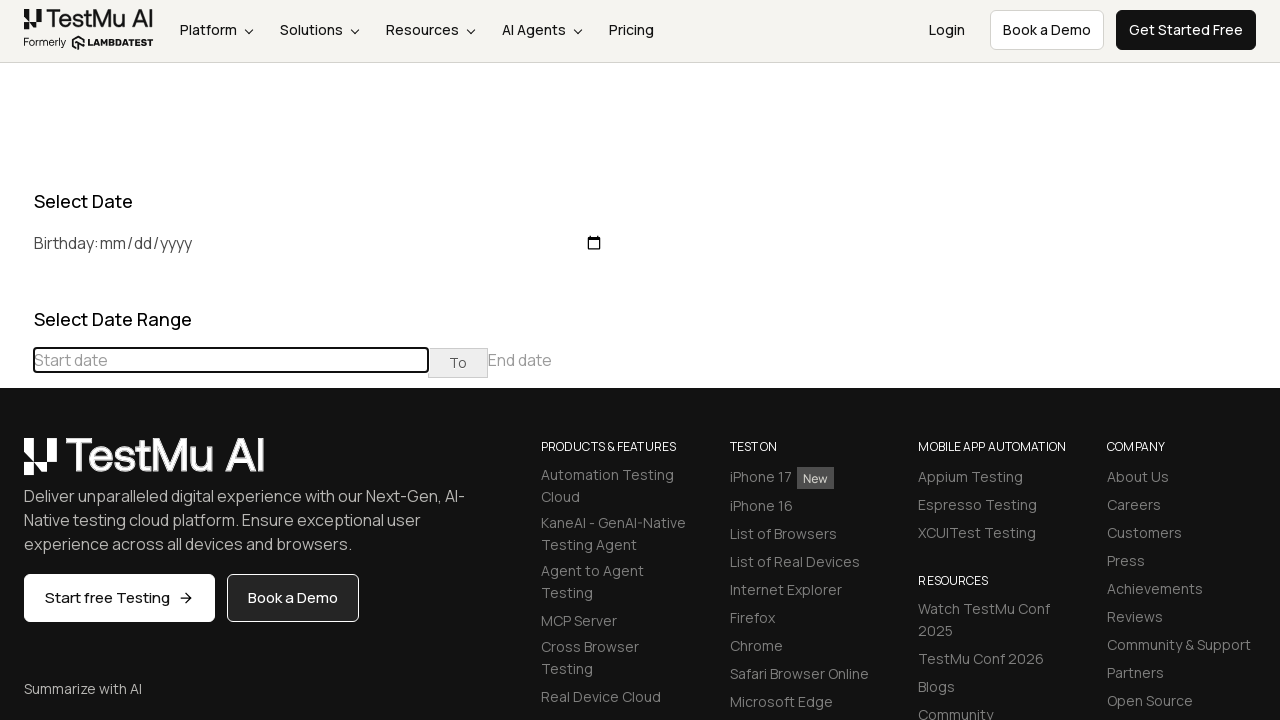

Clicked previous month button to navigate towards July 2024 at (16, 465) on div[class="datepicker-days"] th[class="prev"]
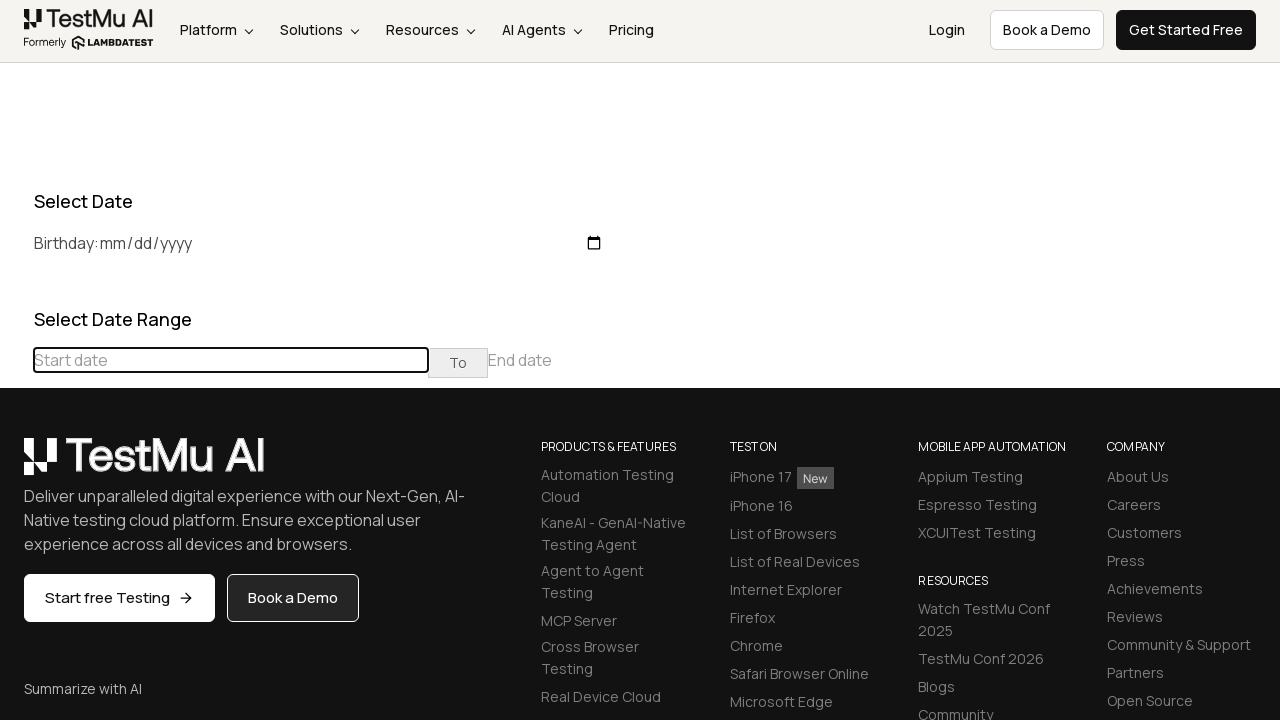

Clicked previous month button to navigate towards July 2024 at (16, 465) on div[class="datepicker-days"] th[class="prev"]
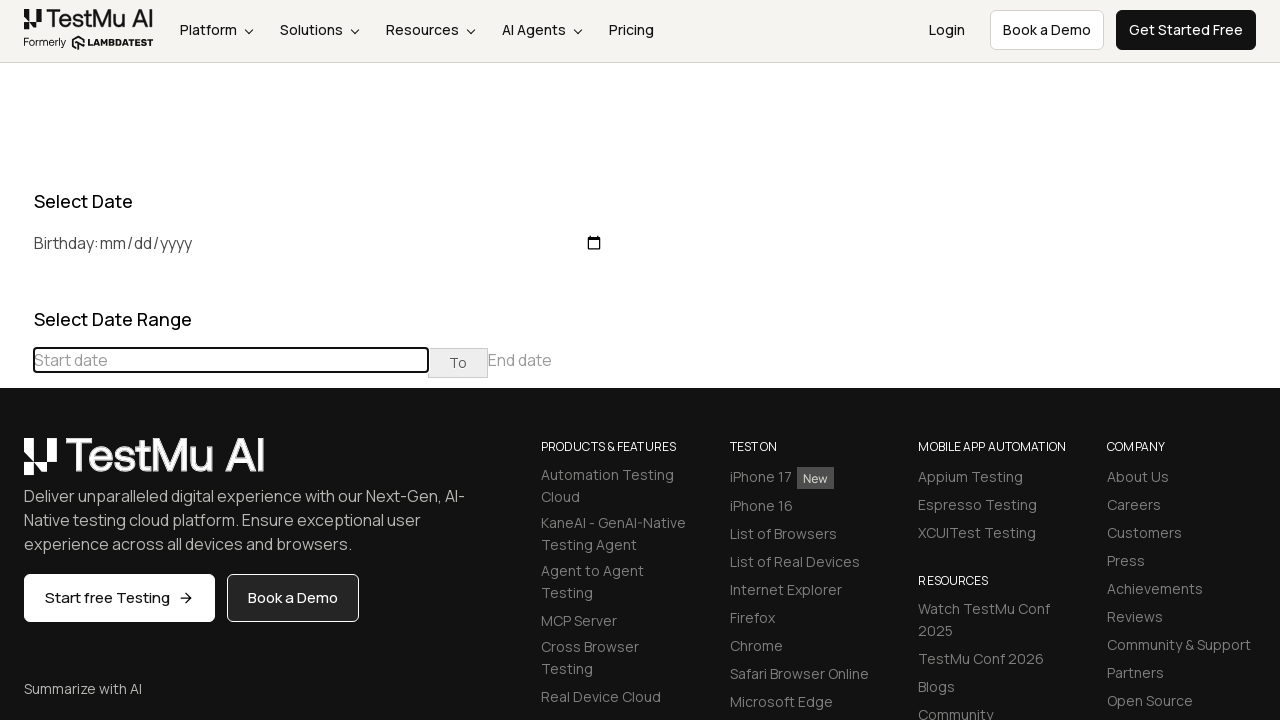

Clicked previous month button to navigate towards July 2024 at (16, 465) on div[class="datepicker-days"] th[class="prev"]
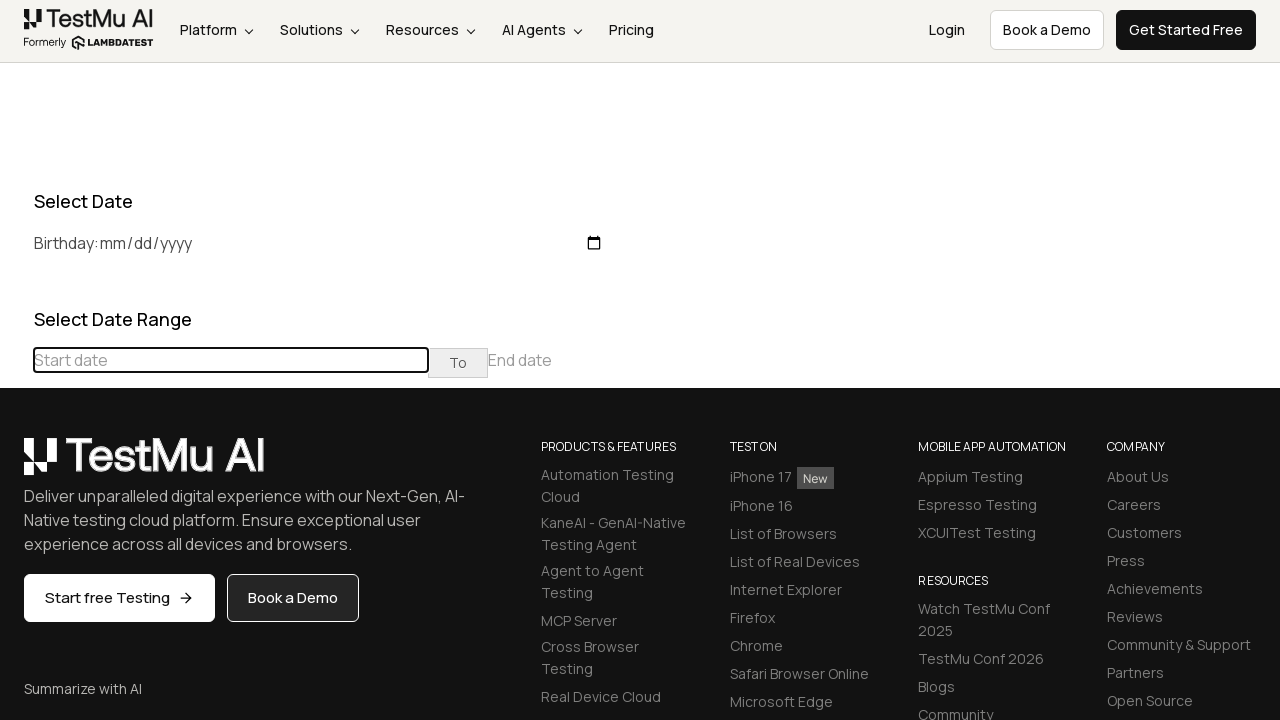

Clicked previous month button to navigate towards July 2024 at (16, 465) on div[class="datepicker-days"] th[class="prev"]
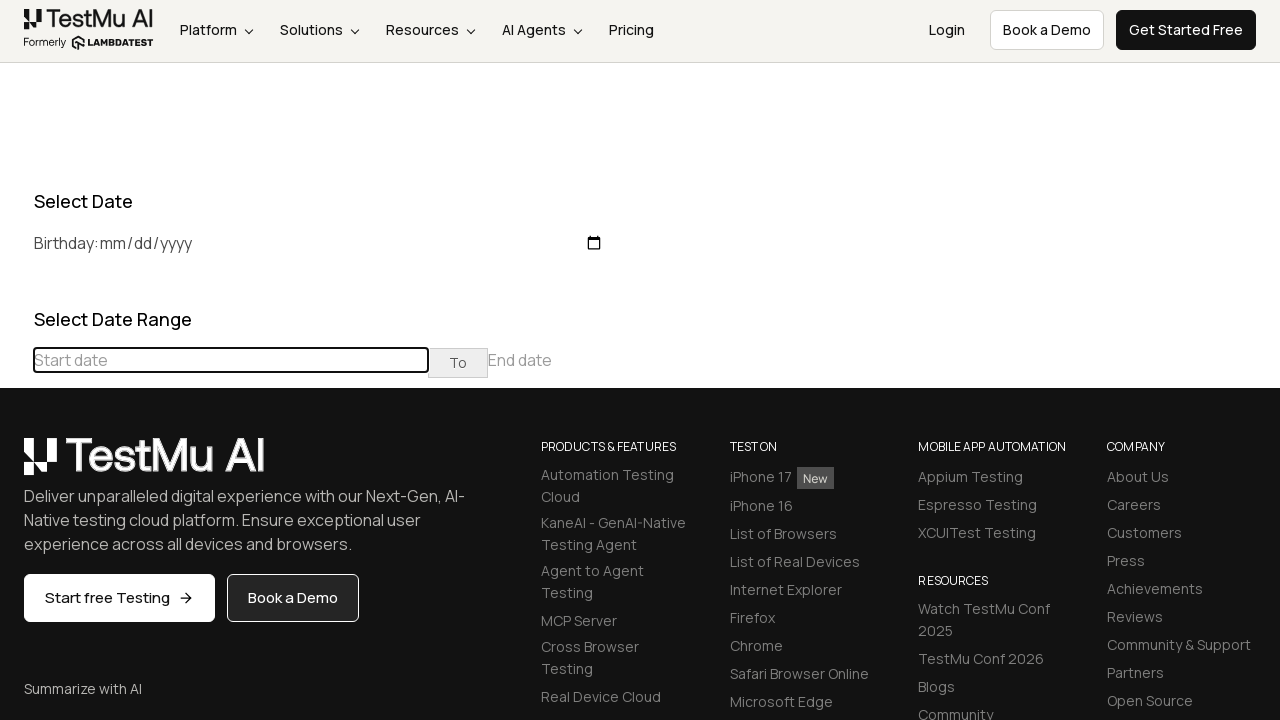

Clicked previous month button to navigate towards July 2024 at (16, 465) on div[class="datepicker-days"] th[class="prev"]
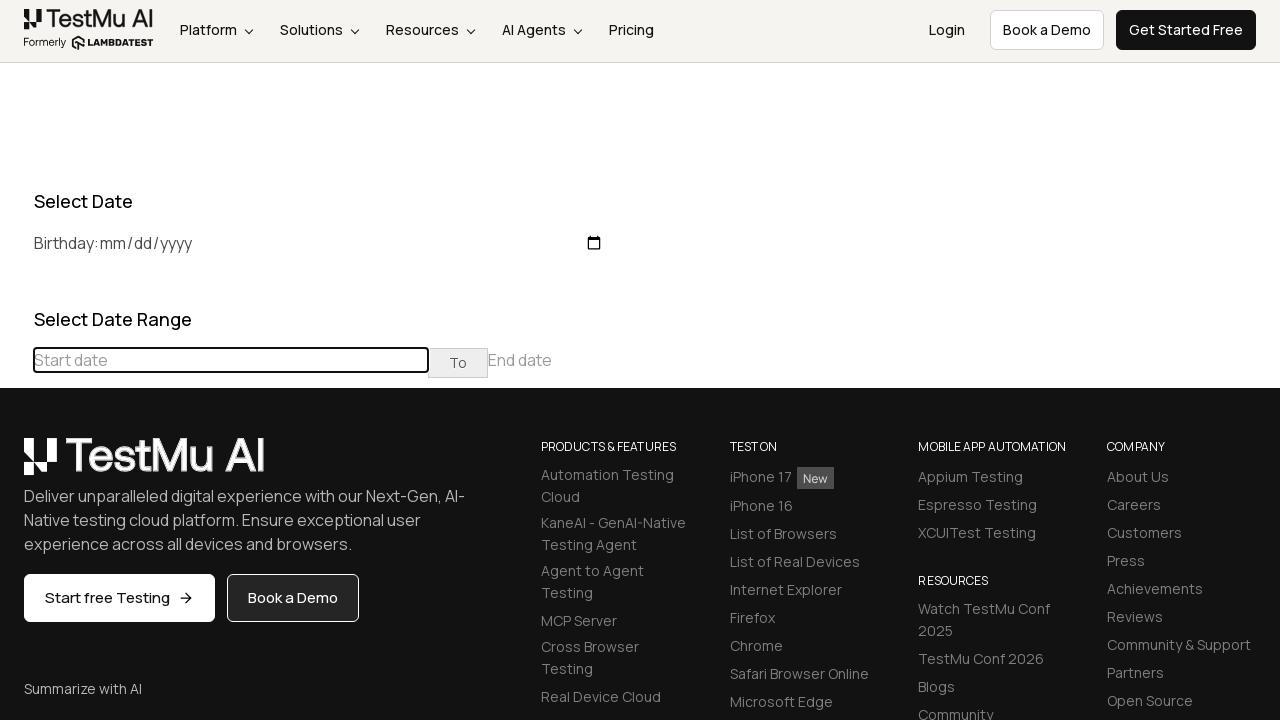

Clicked previous month button to navigate towards July 2024 at (16, 465) on div[class="datepicker-days"] th[class="prev"]
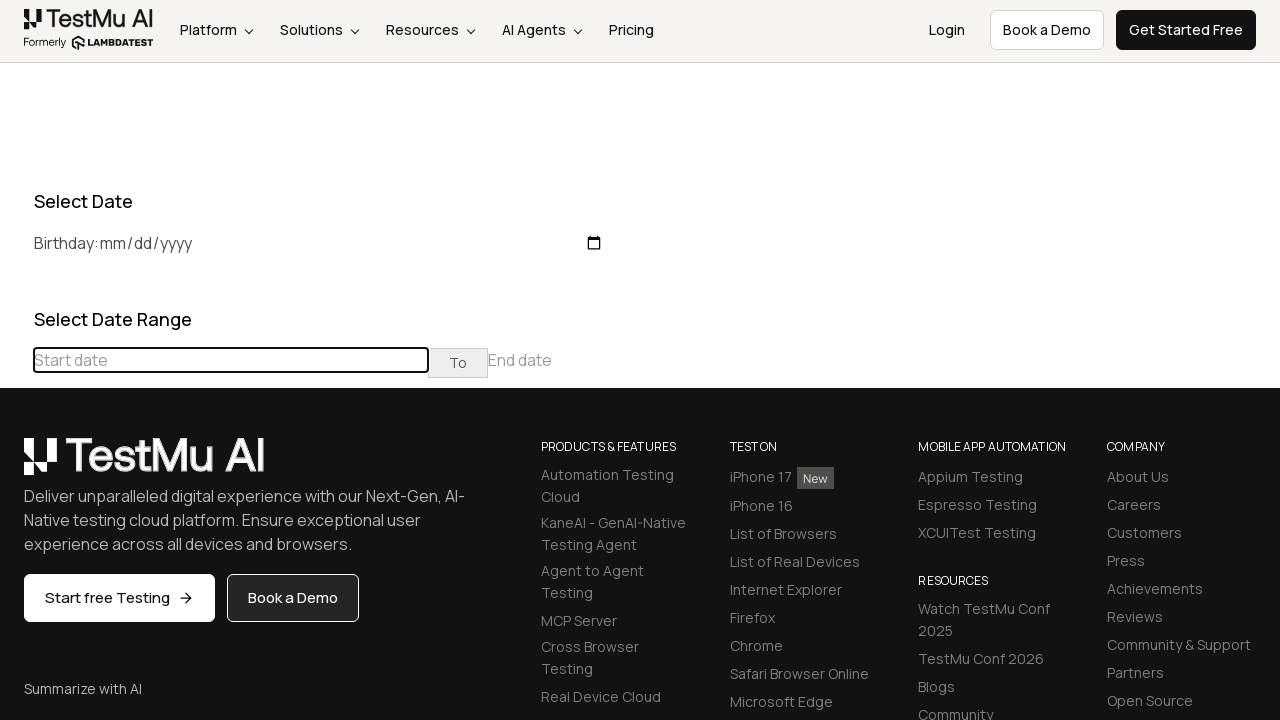

Clicked previous month button to navigate towards July 2024 at (16, 465) on div[class="datepicker-days"] th[class="prev"]
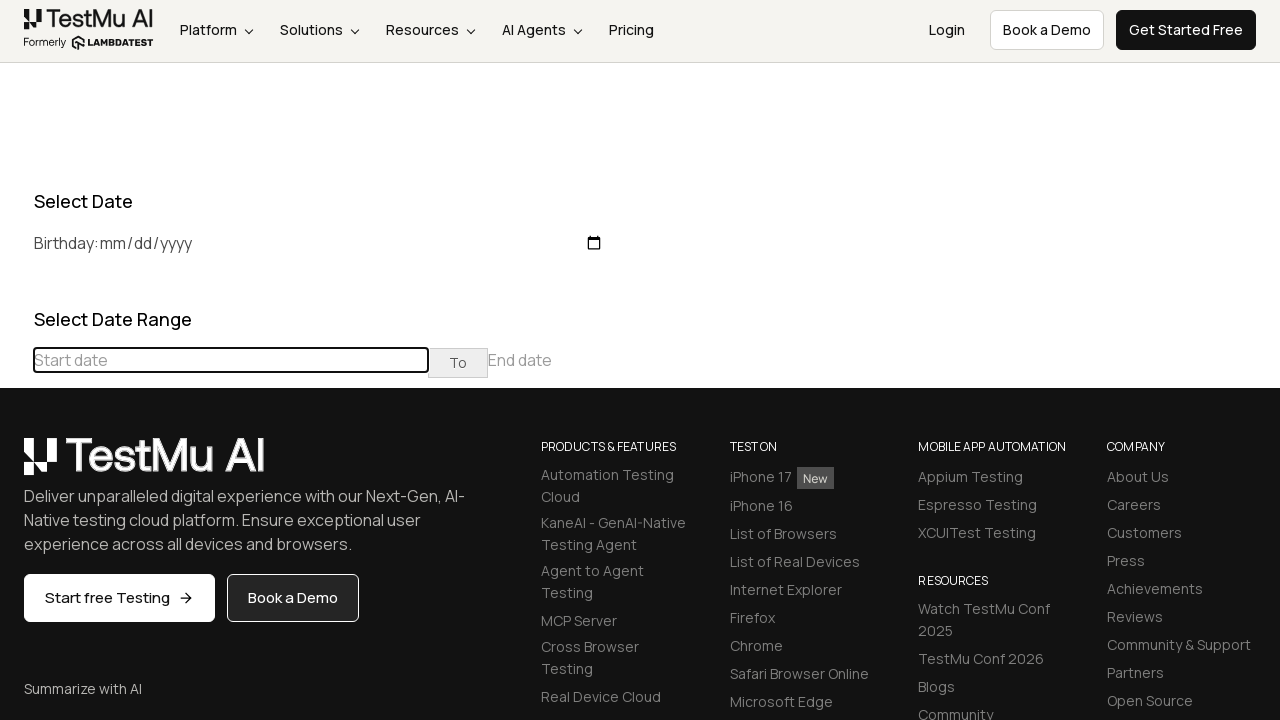

Clicked previous month button to navigate towards July 2024 at (16, 465) on div[class="datepicker-days"] th[class="prev"]
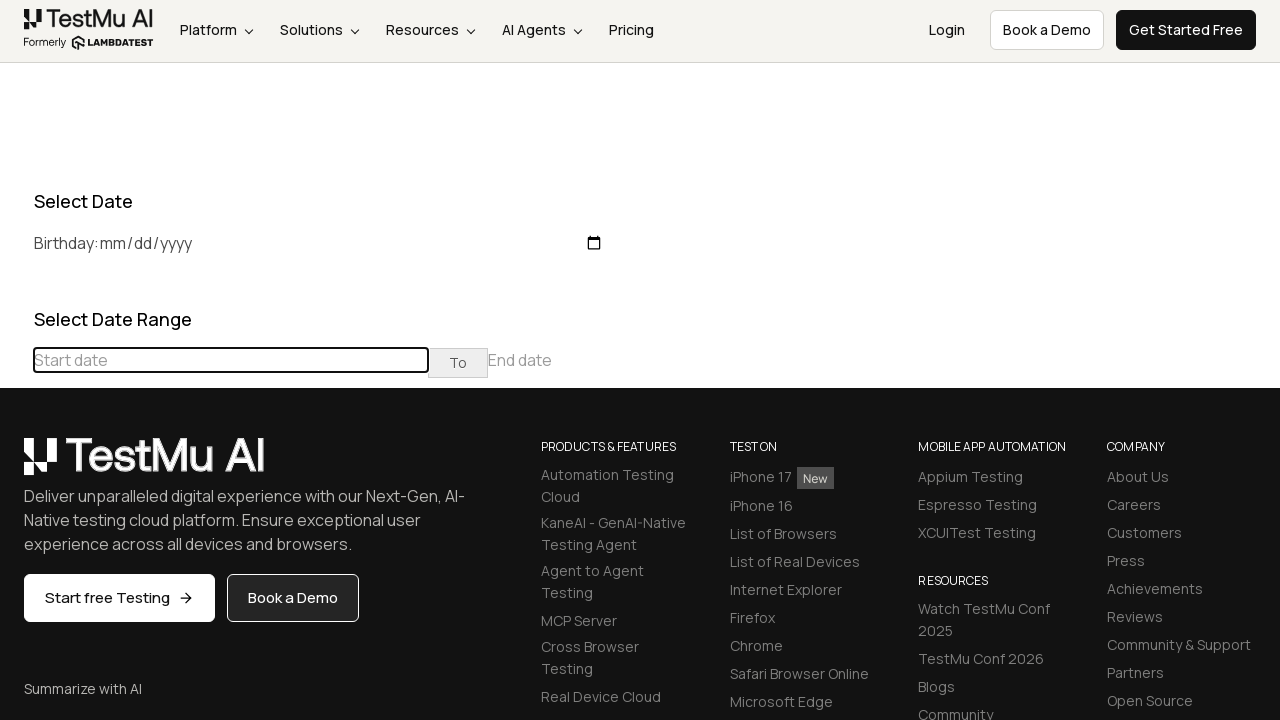

Clicked previous month button to navigate towards July 2024 at (16, 465) on div[class="datepicker-days"] th[class="prev"]
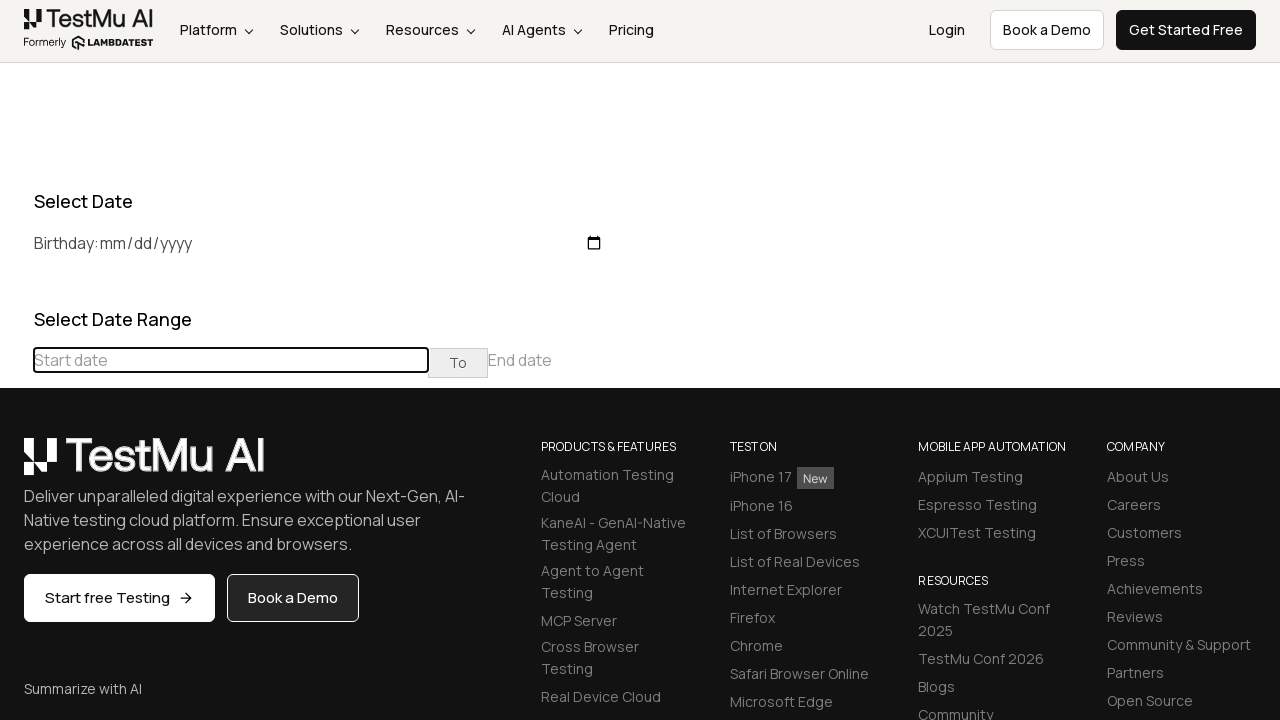

Clicked previous month button to navigate towards July 2024 at (16, 465) on div[class="datepicker-days"] th[class="prev"]
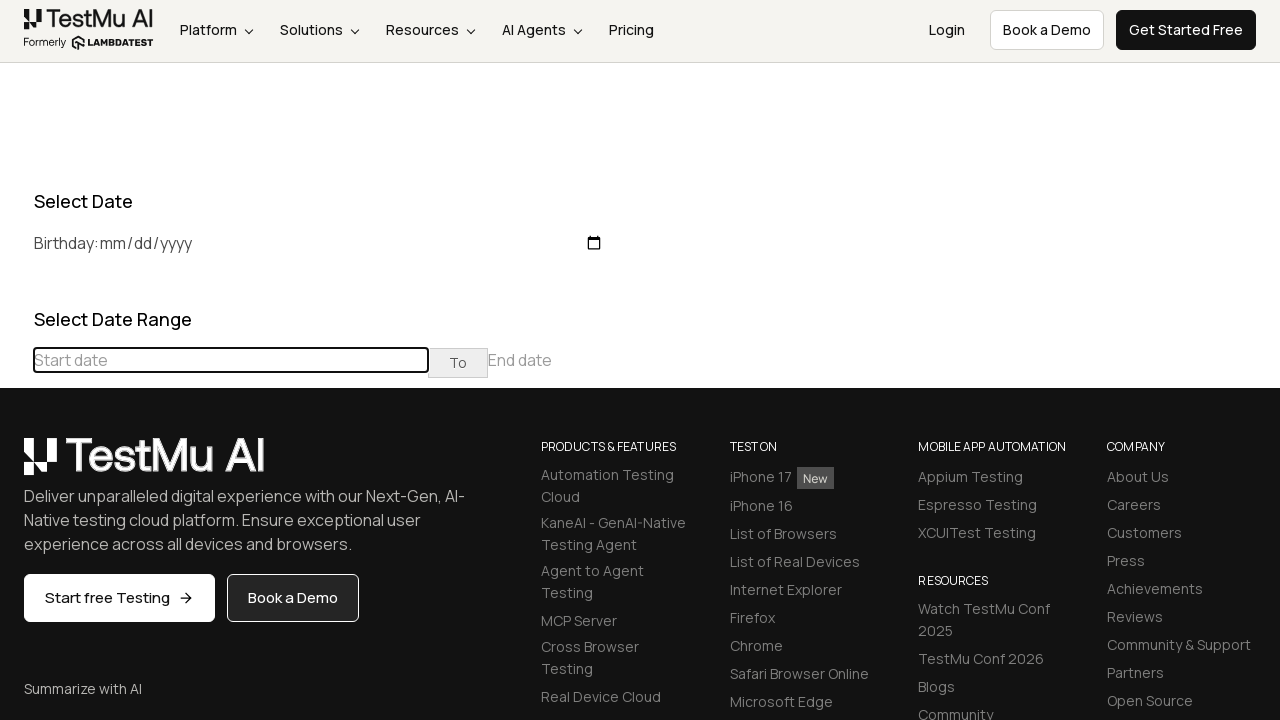

Clicked previous month button to navigate towards July 2024 at (16, 465) on div[class="datepicker-days"] th[class="prev"]
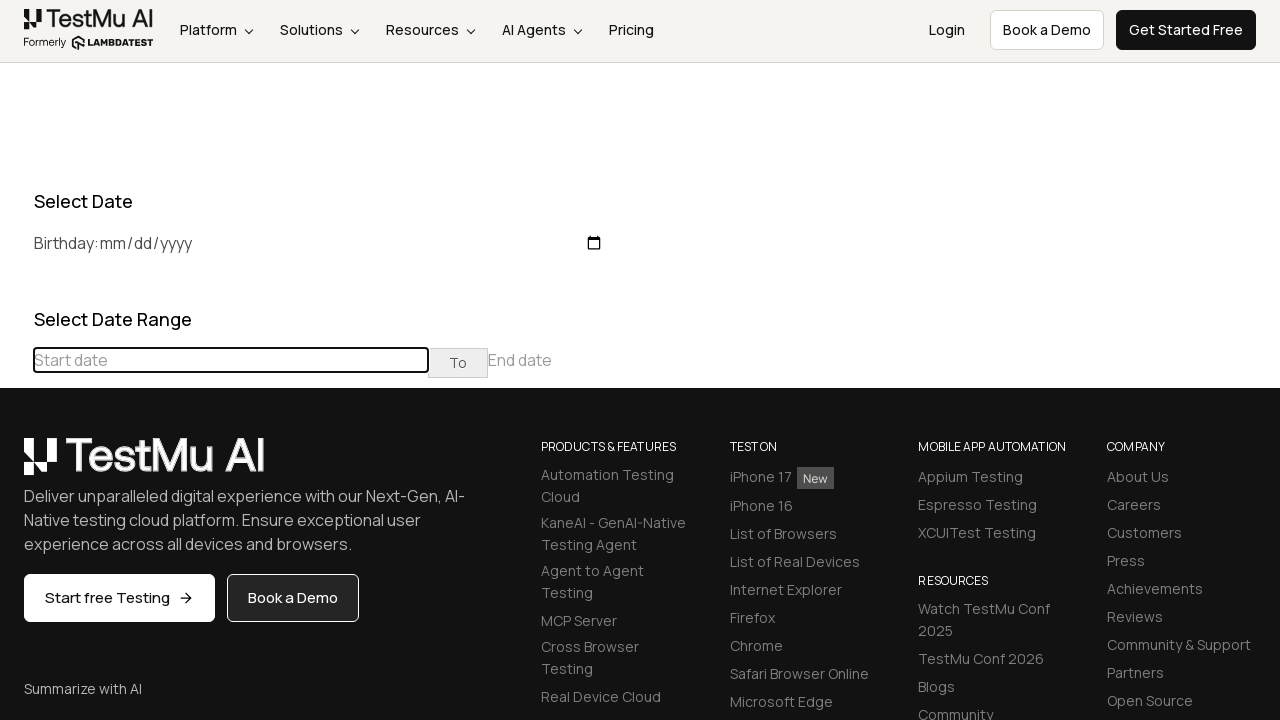

Clicked previous month button to navigate towards July 2024 at (16, 465) on div[class="datepicker-days"] th[class="prev"]
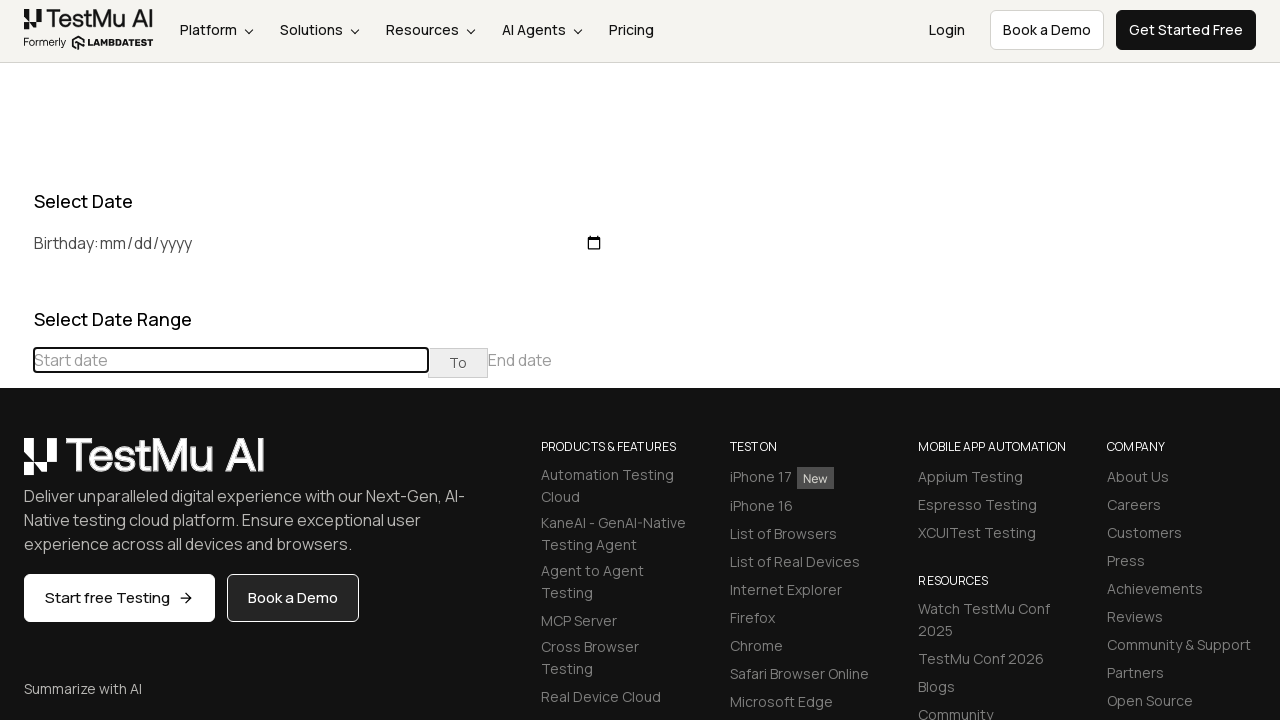

Clicked previous month button to navigate towards July 2024 at (16, 465) on div[class="datepicker-days"] th[class="prev"]
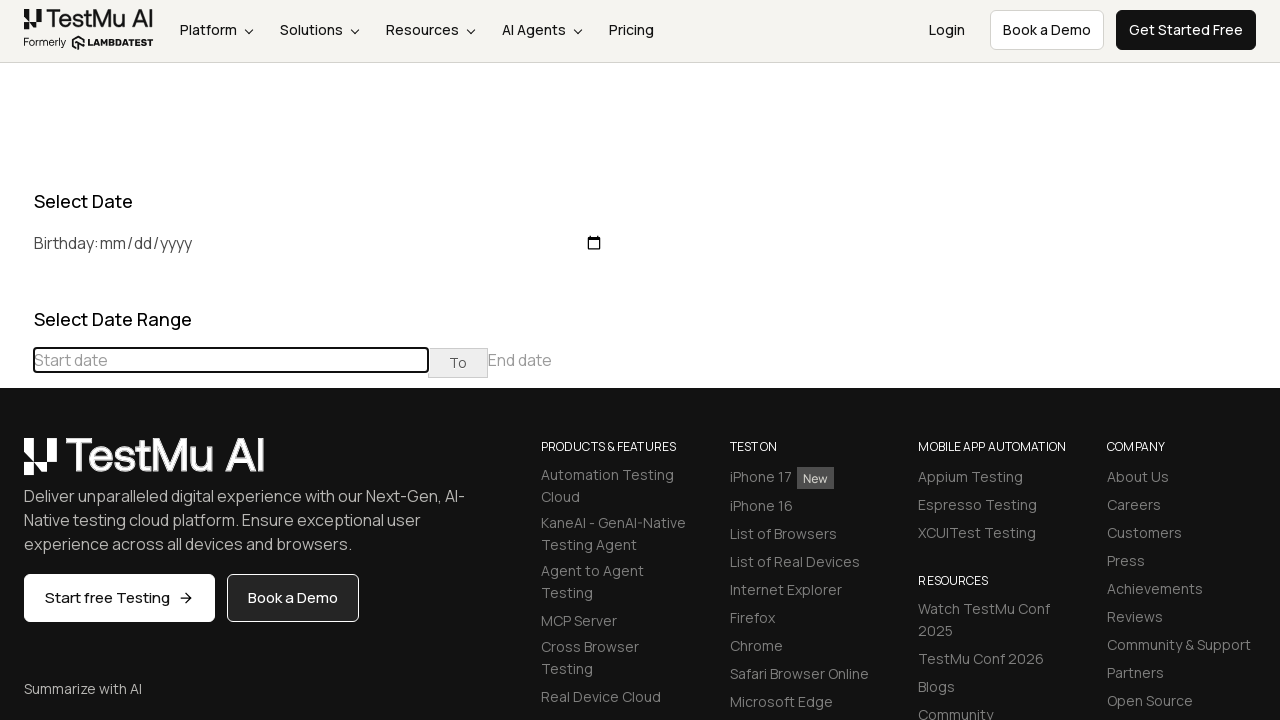

Selected day 20 in July 2024 at (216, 601) on //td[@class="day"][text()="20"]
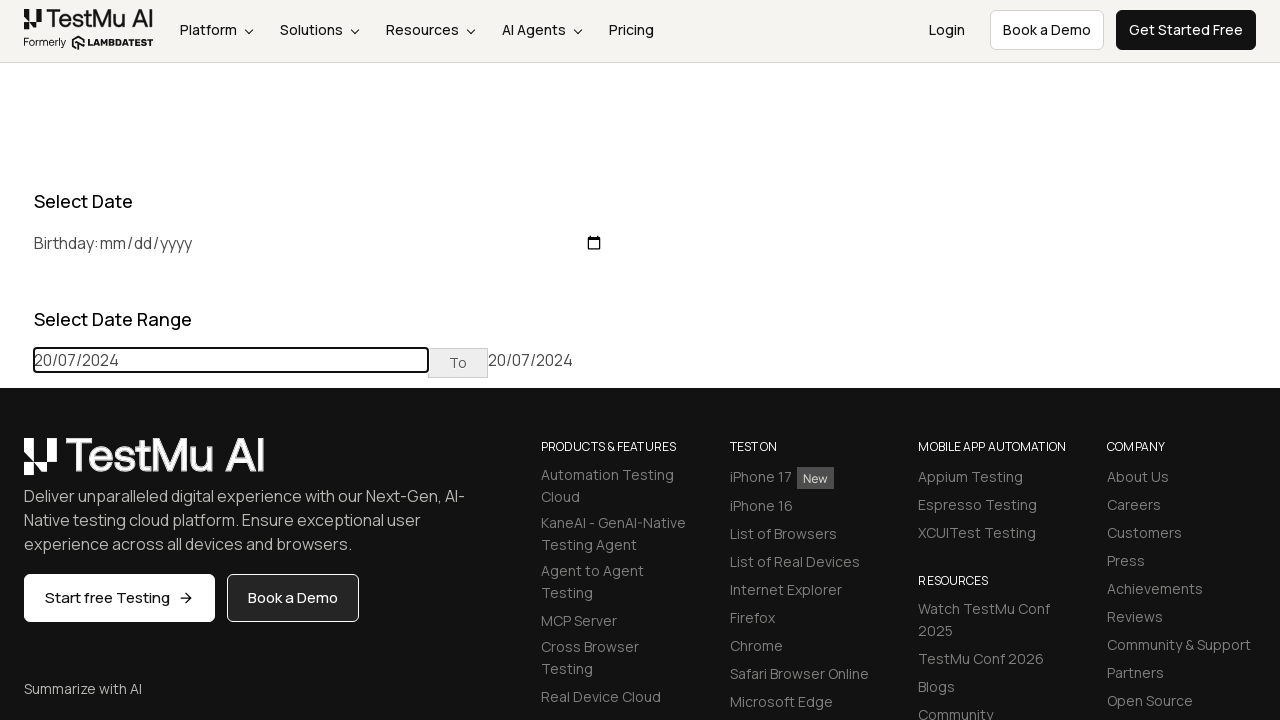

Reloaded page after selecting current date (July 20, 2024)
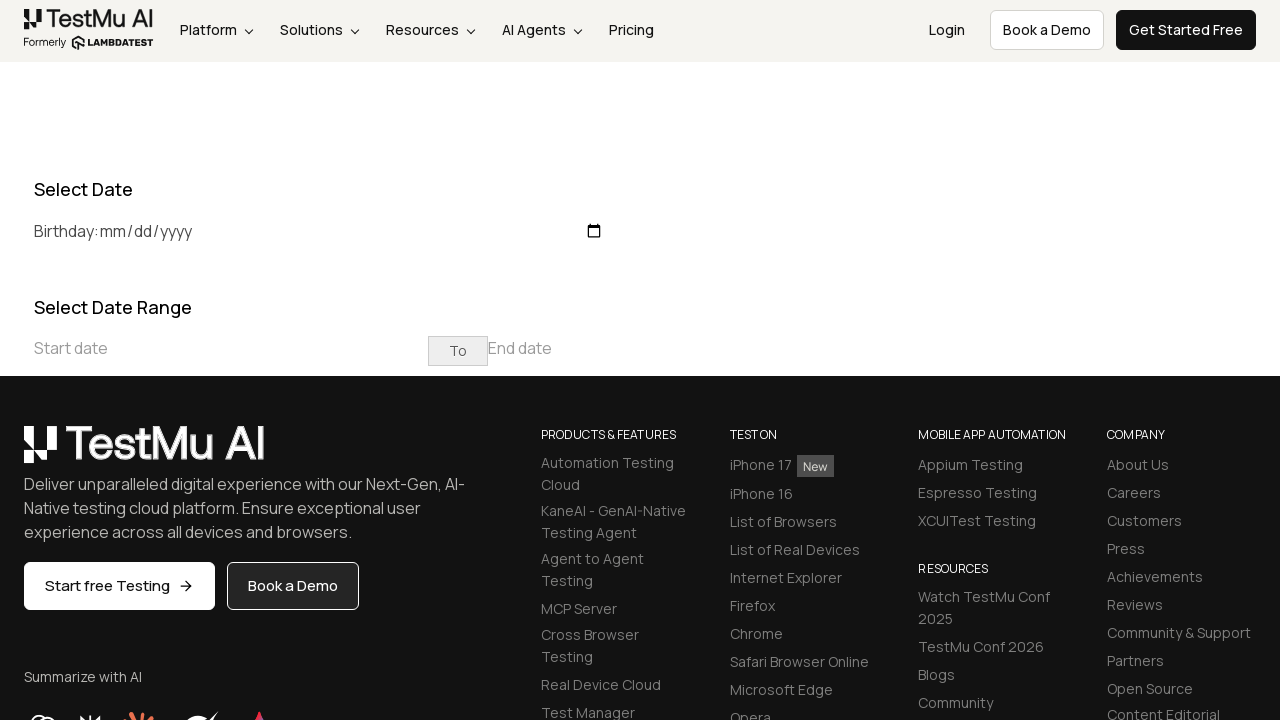

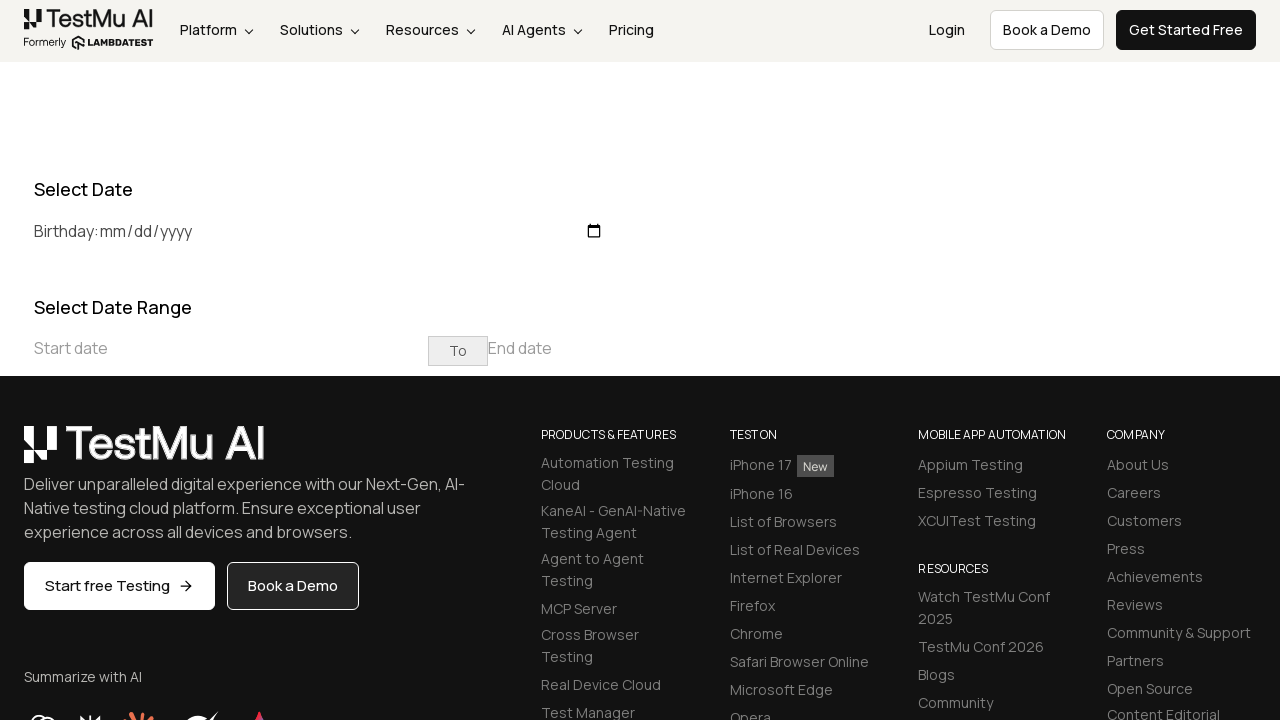